Plays a game by clicking start and then following arrow key instructions (left/right) until winning, restarting on crashes

Starting URL: https://obstaclecourse.tricentis.com/Obstacles/82018

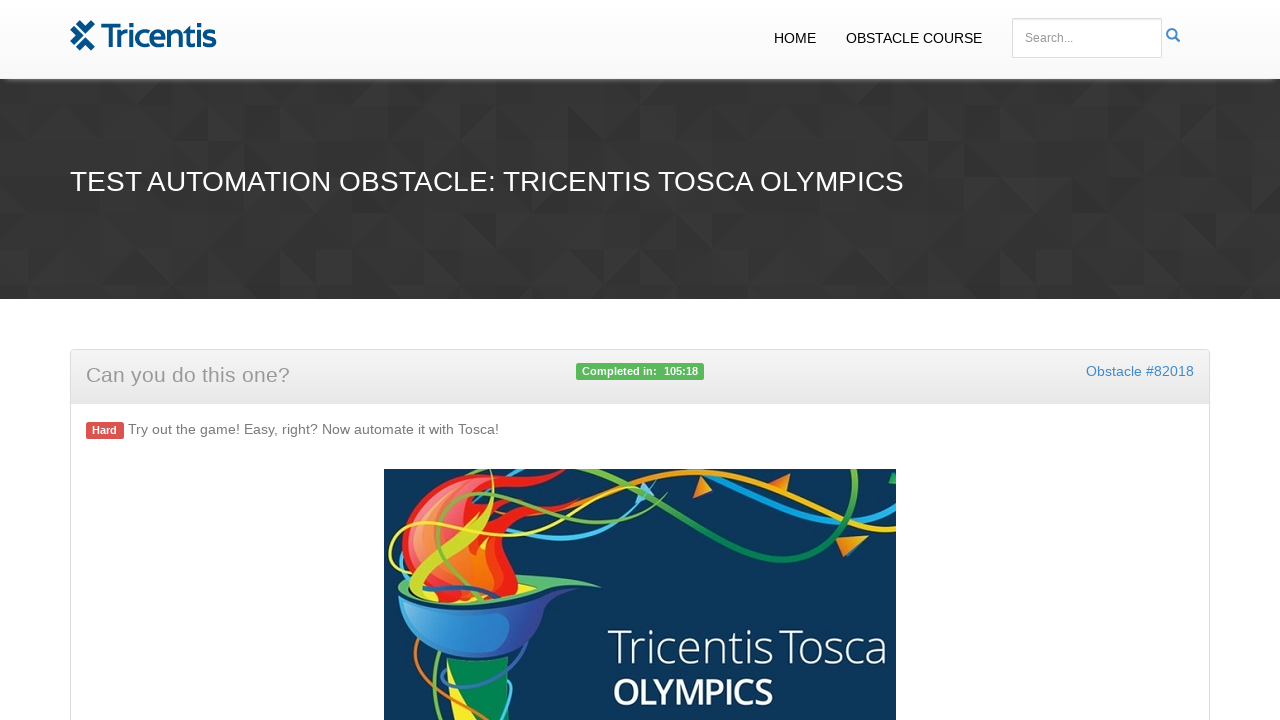

Clicked start button to begin the game at (640, 360) on #start
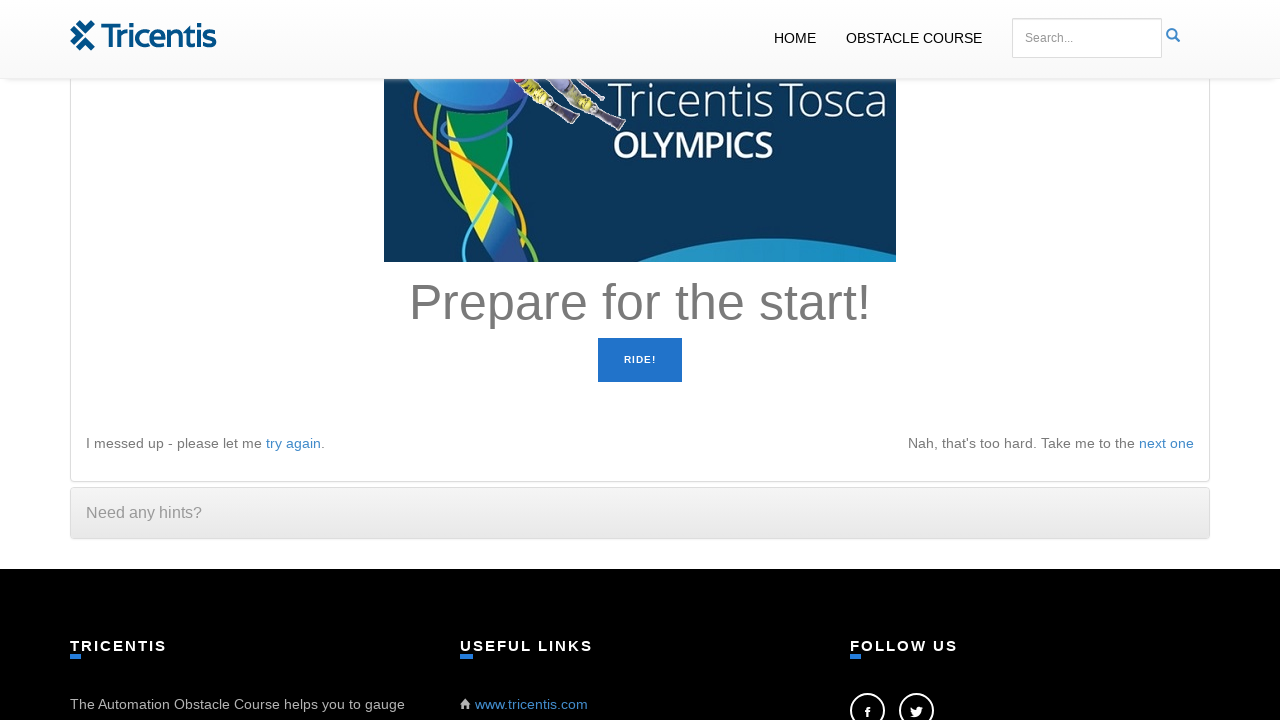

Read instruction: 'Prepare for the start!'
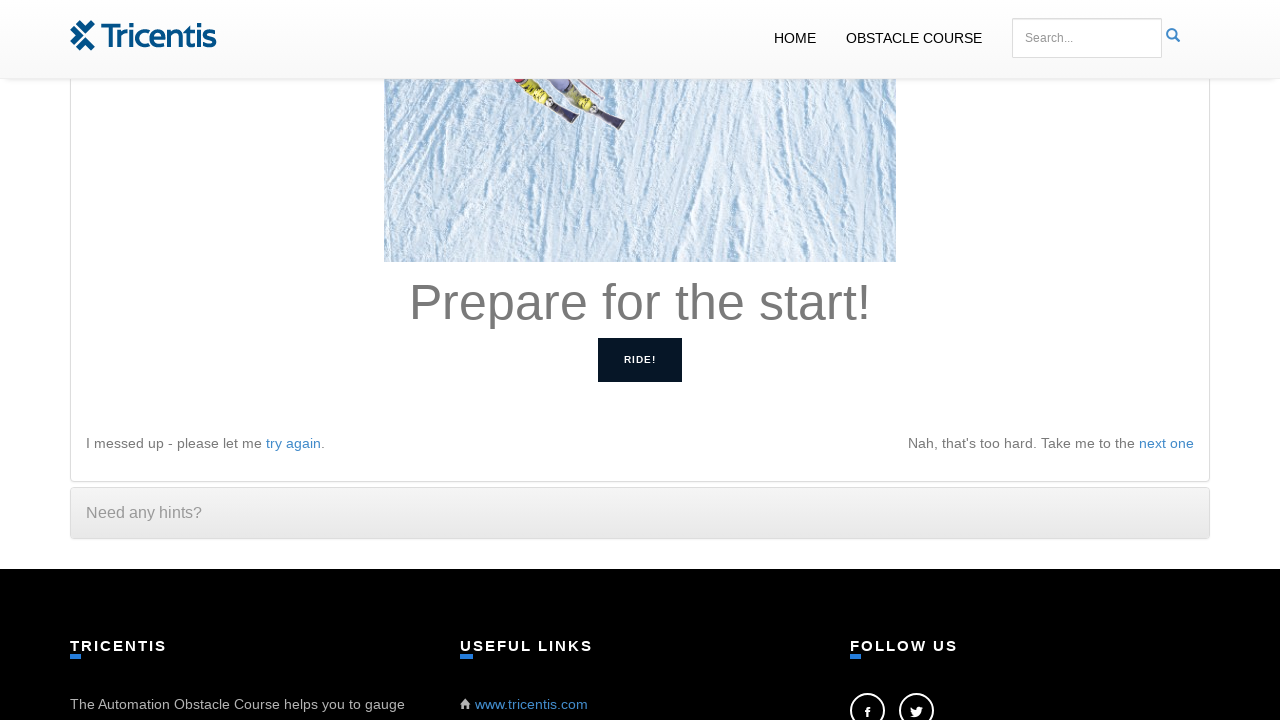

Waited 100ms before next instruction
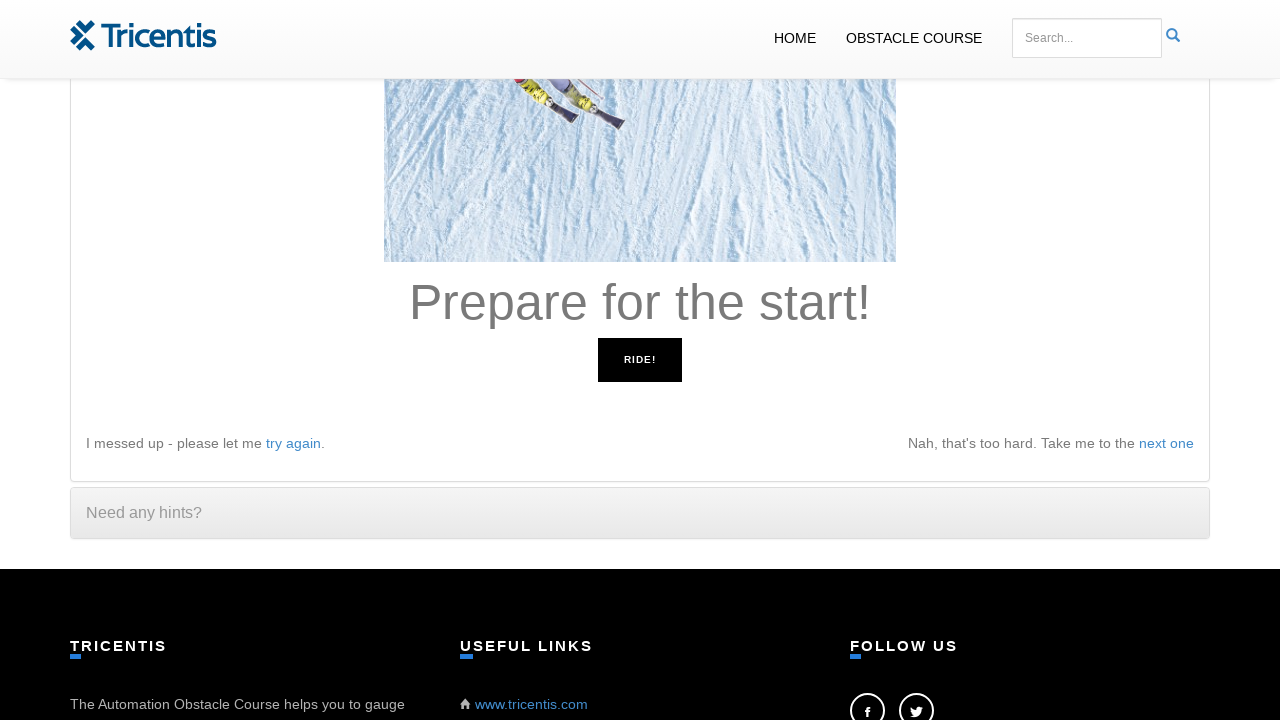

Read instruction: 'Prepare for the start!'
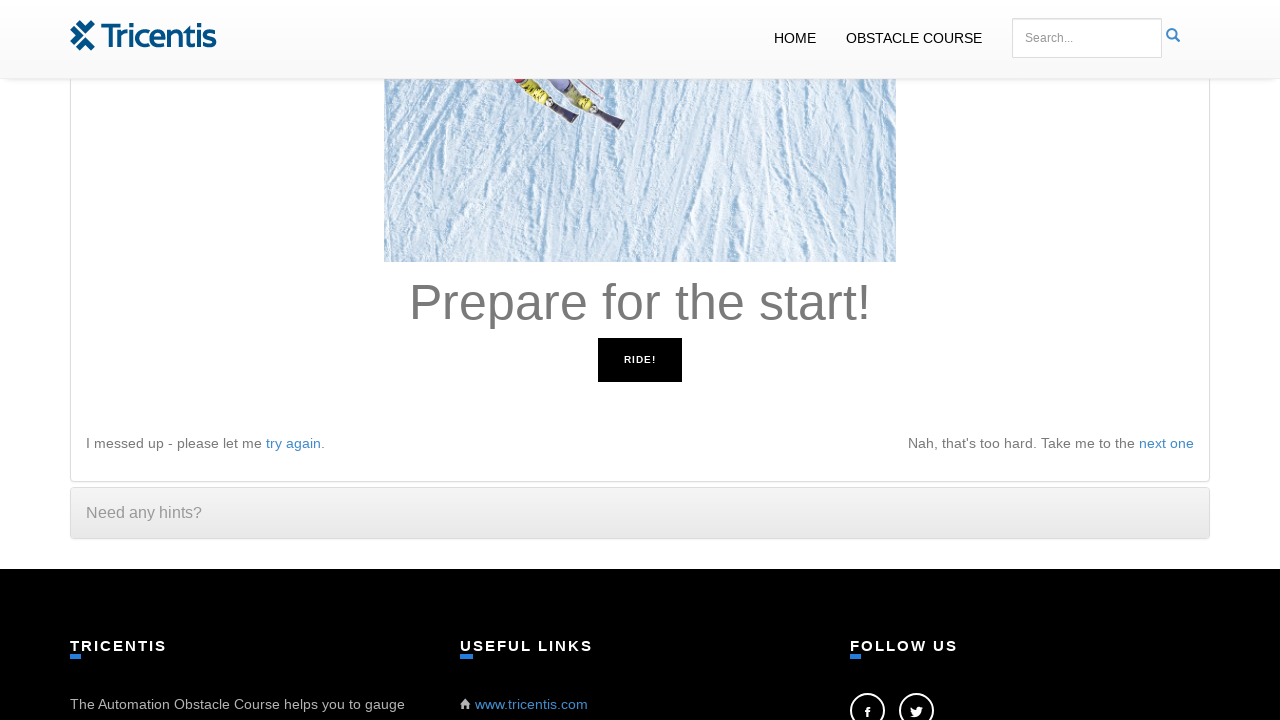

Waited 100ms before next instruction
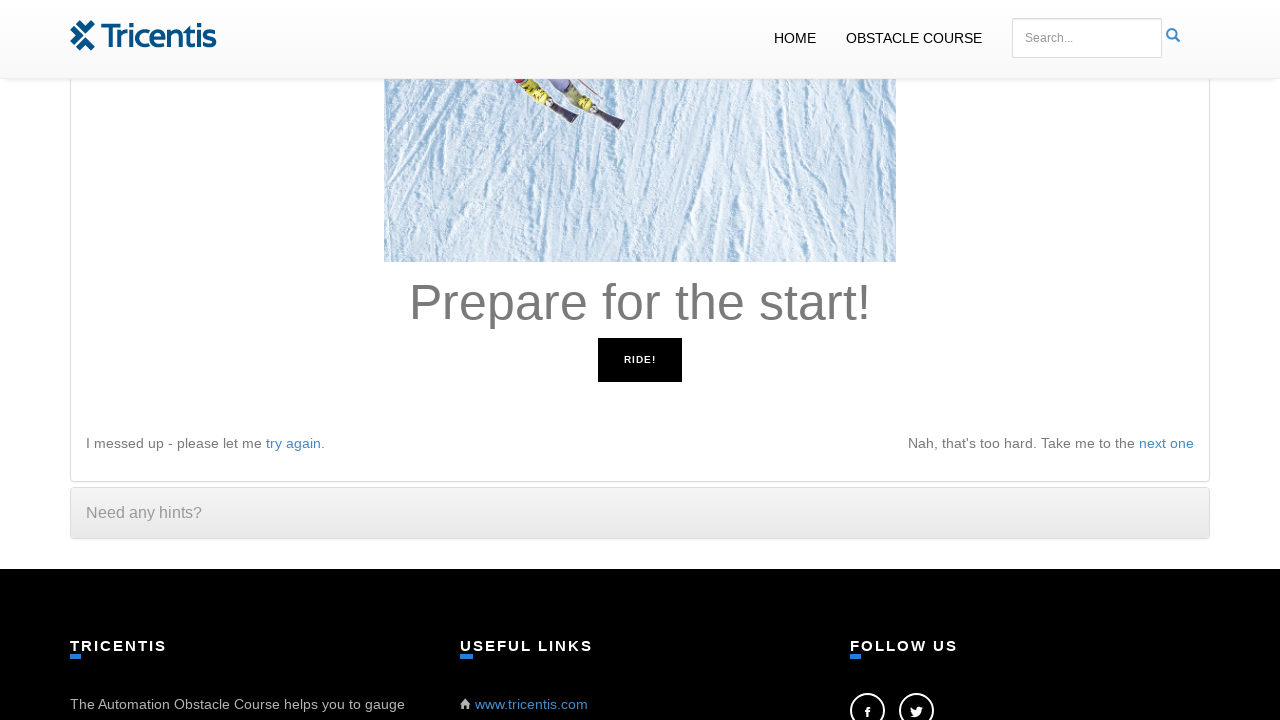

Read instruction: 'Go right!'
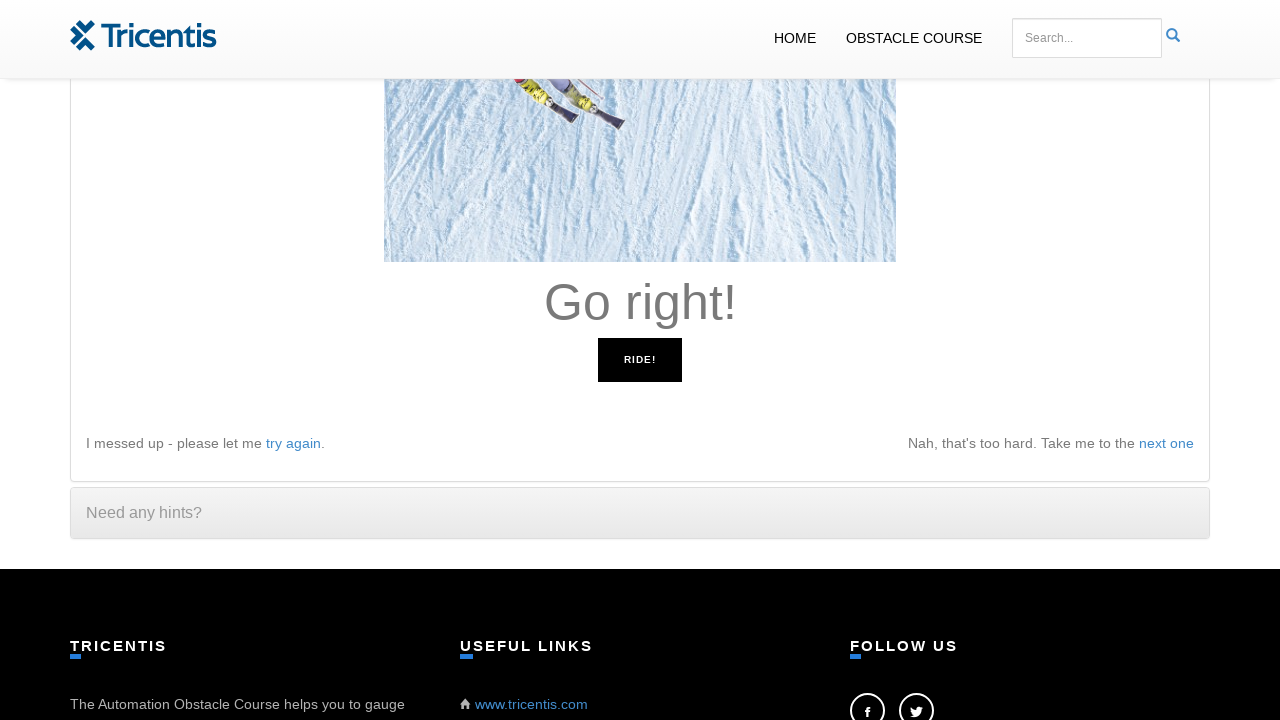

Pressed right arrow key
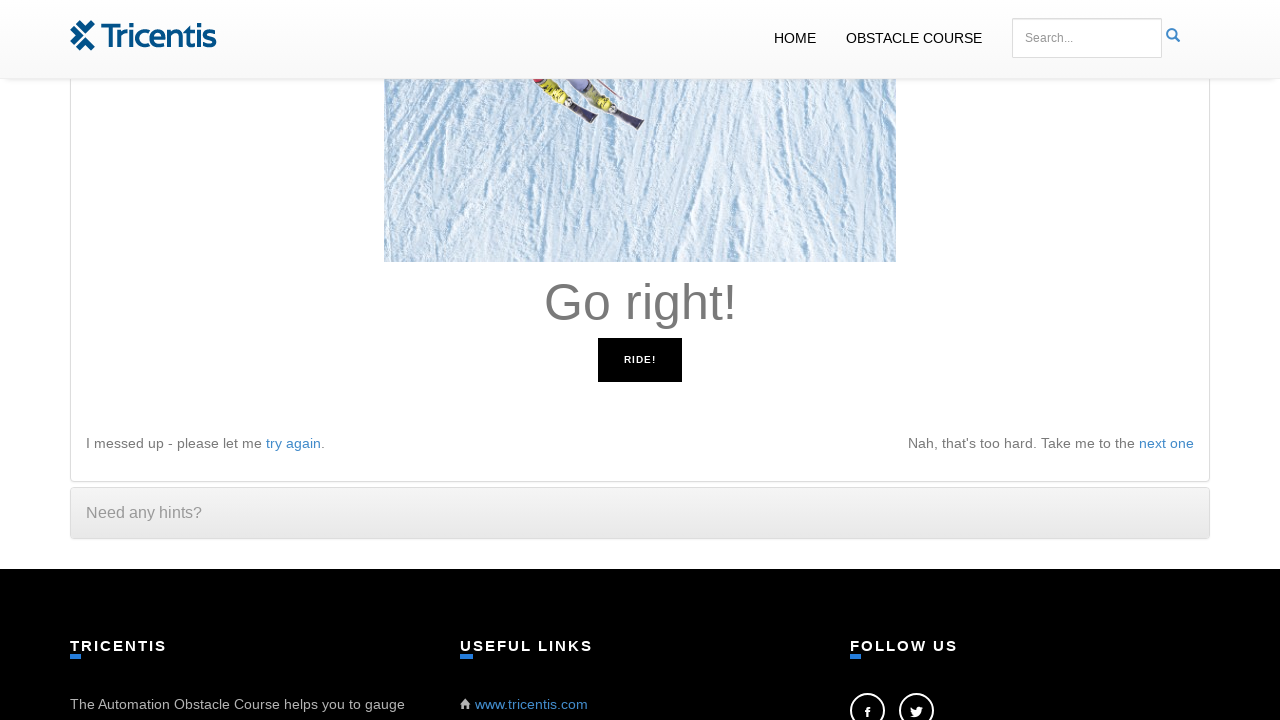

Waited 100ms before next instruction
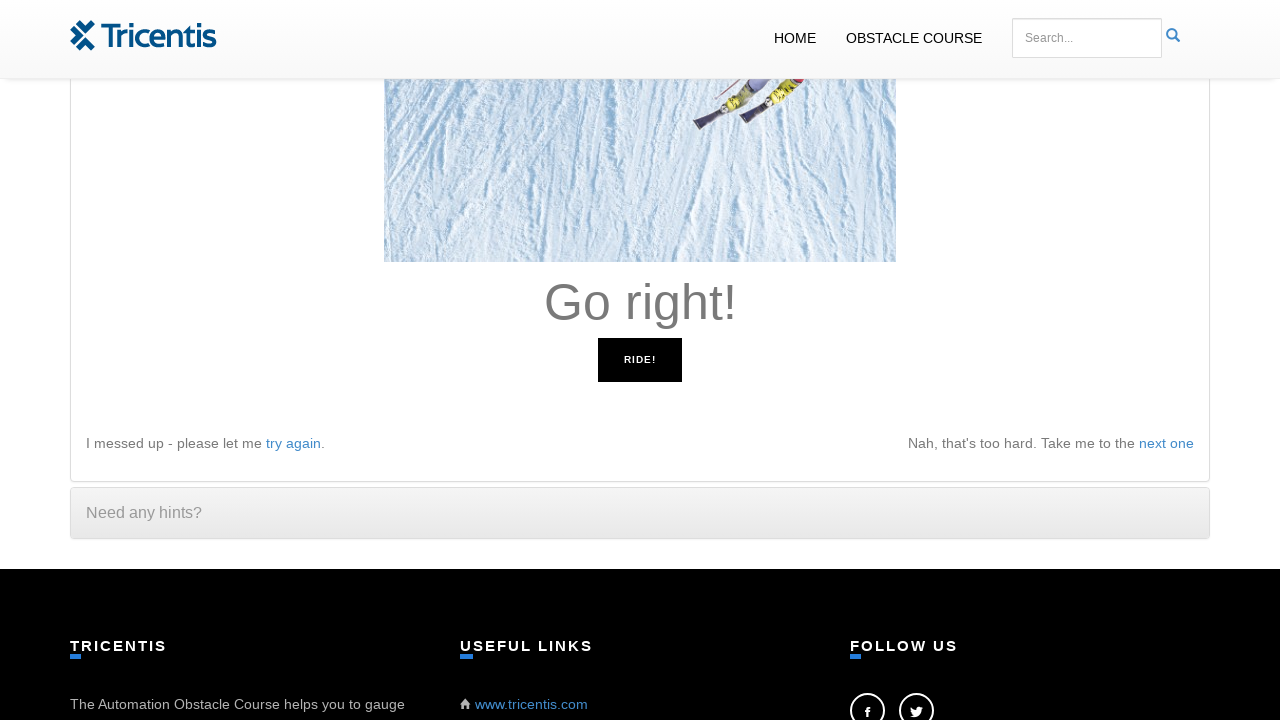

Read instruction: 'Go right!'
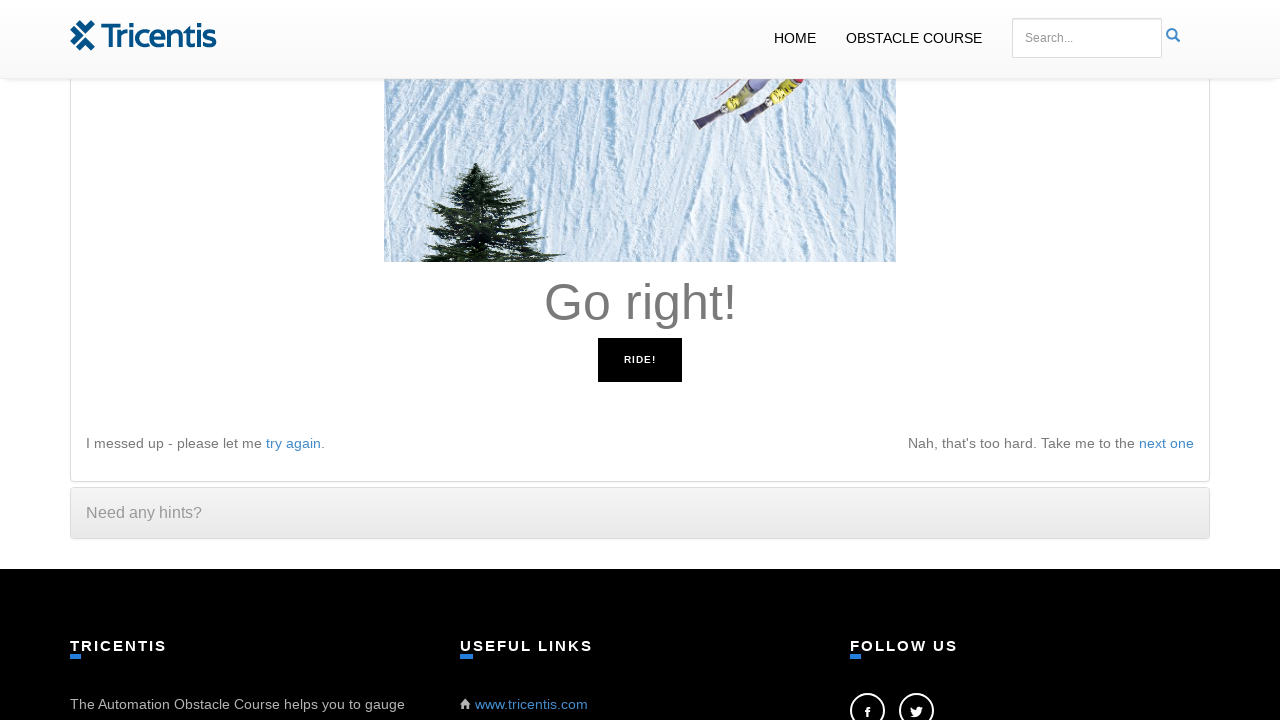

Pressed right arrow key
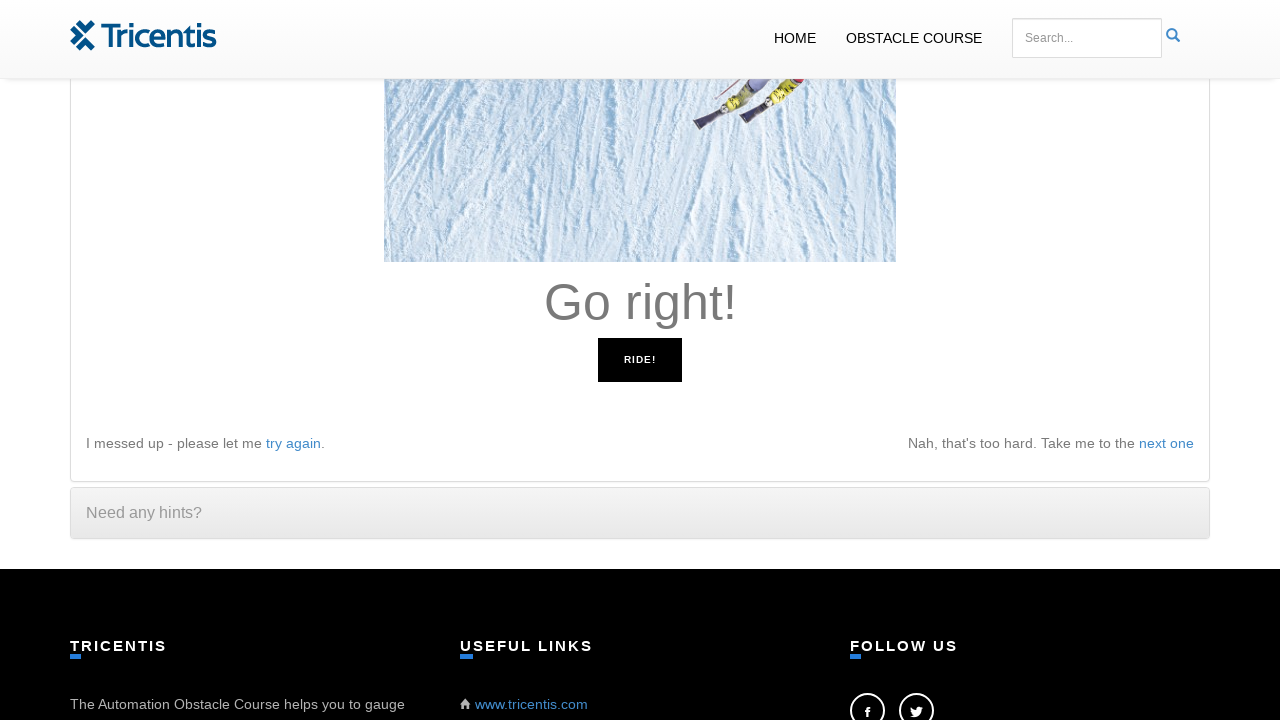

Waited 100ms before next instruction
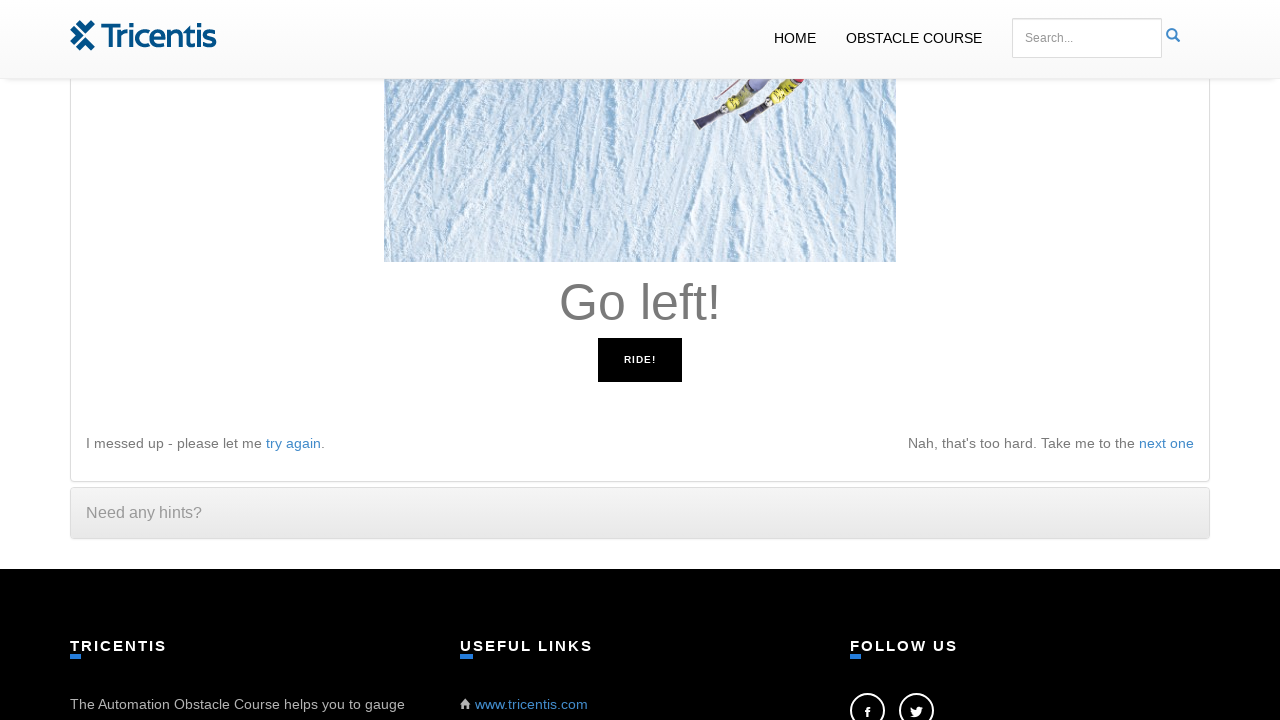

Read instruction: 'Go left!'
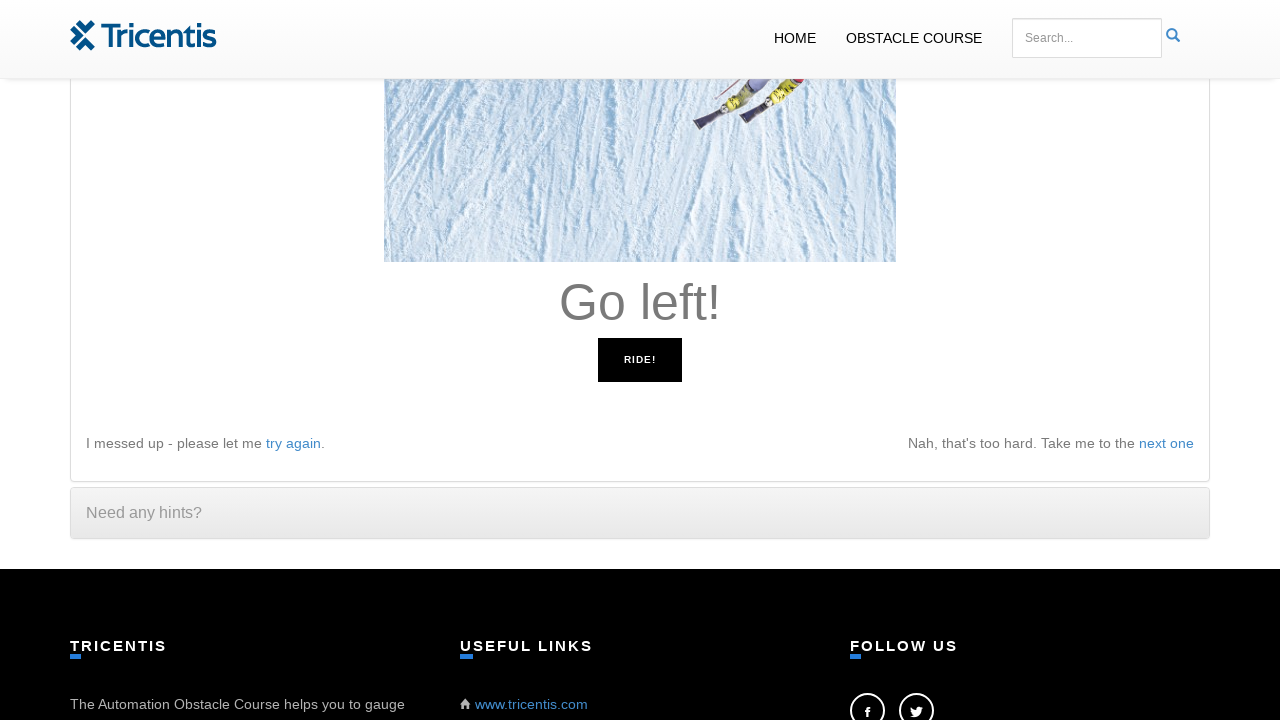

Pressed left arrow key
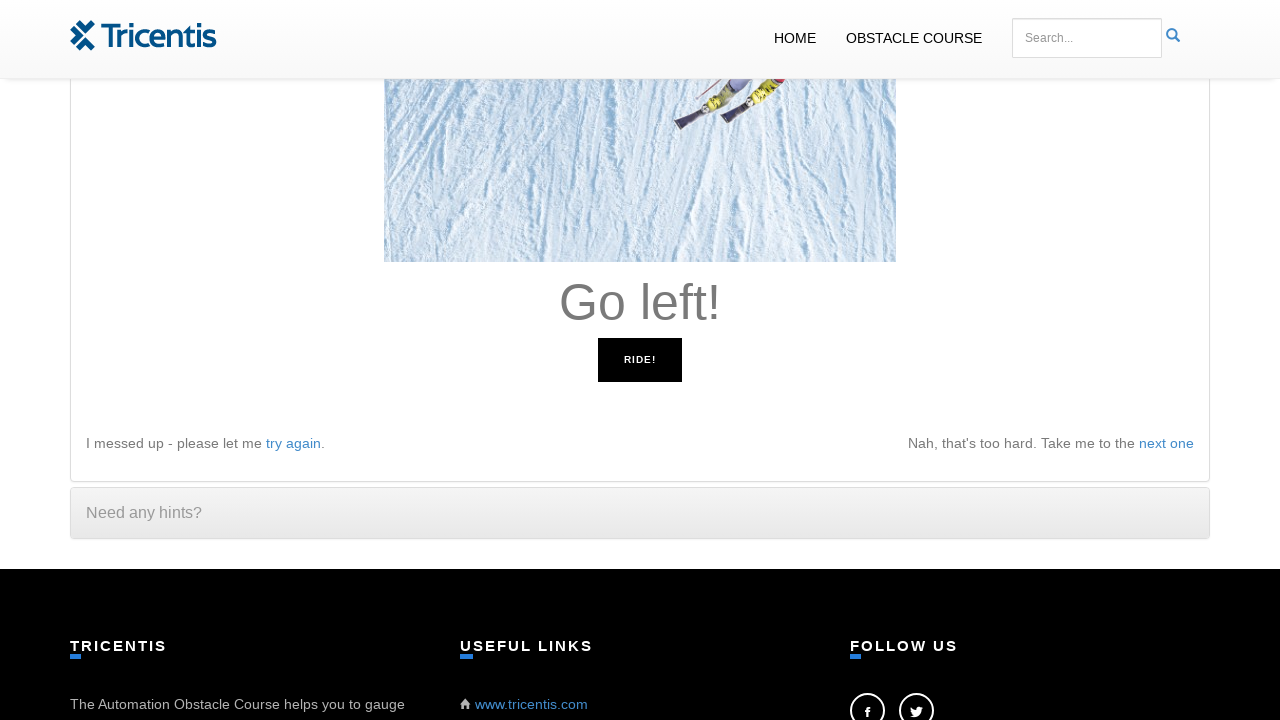

Waited 100ms before next instruction
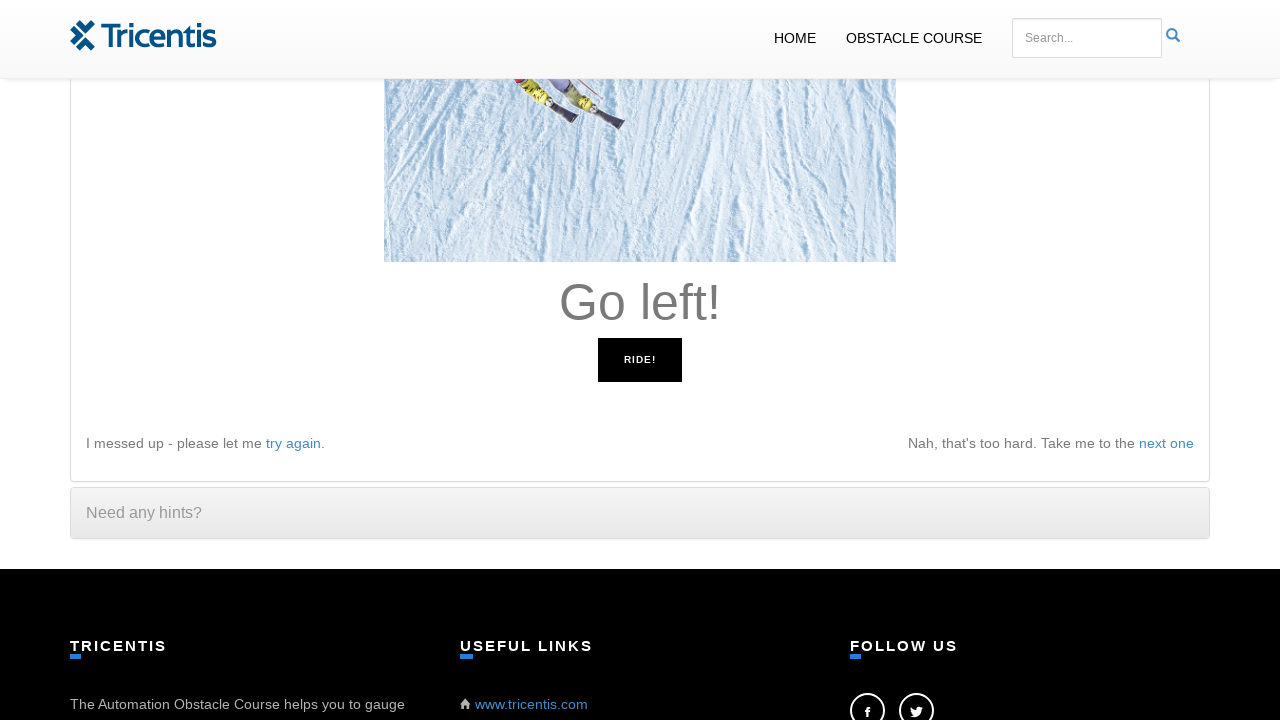

Read instruction: 'Go left!'
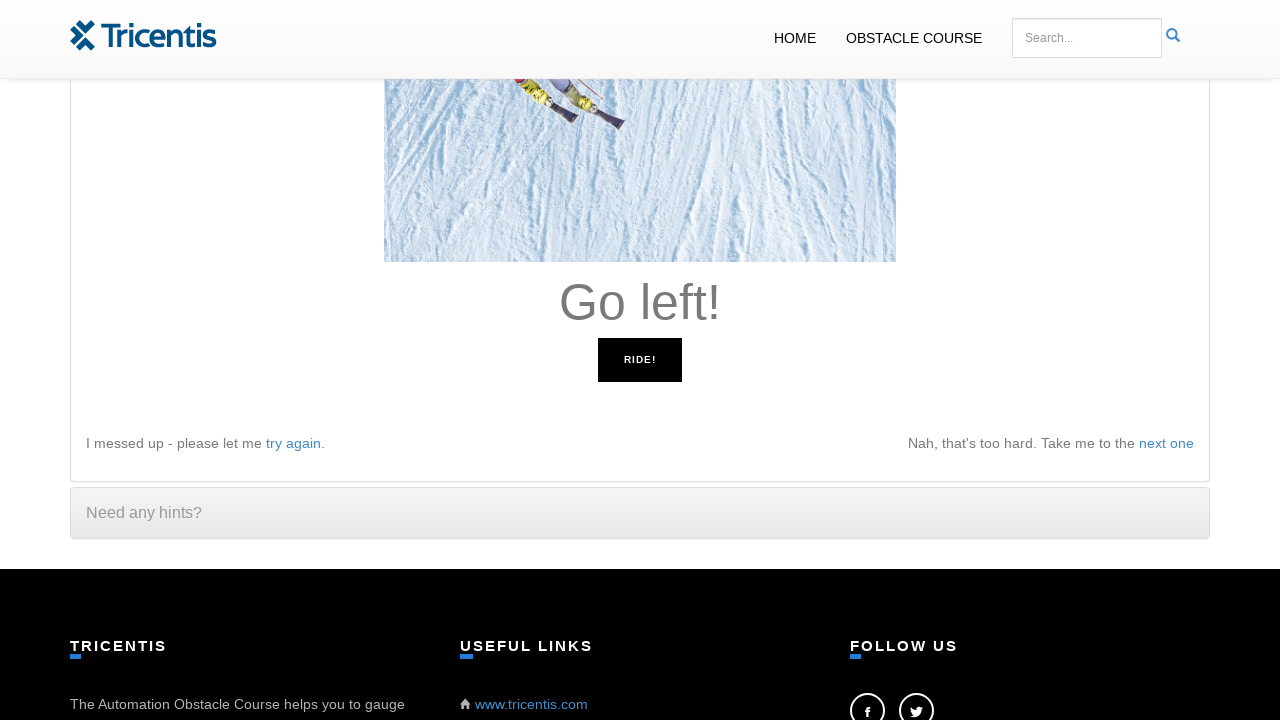

Pressed left arrow key
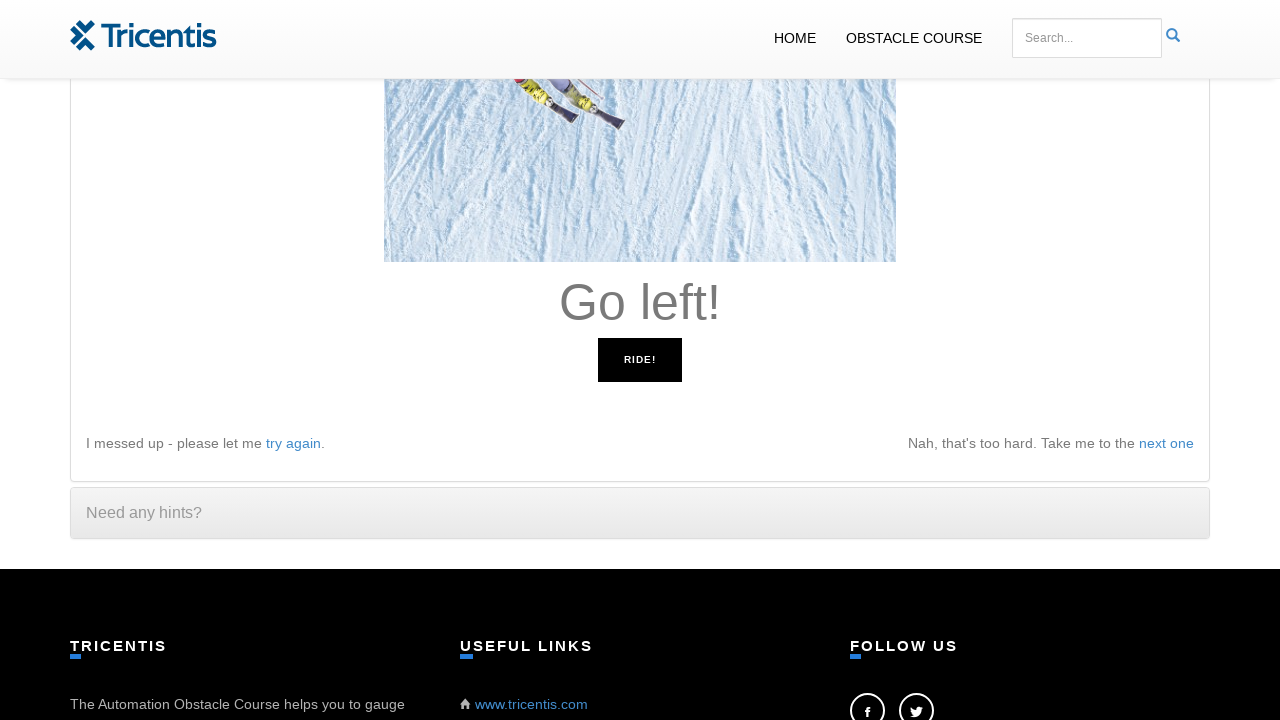

Waited 100ms before next instruction
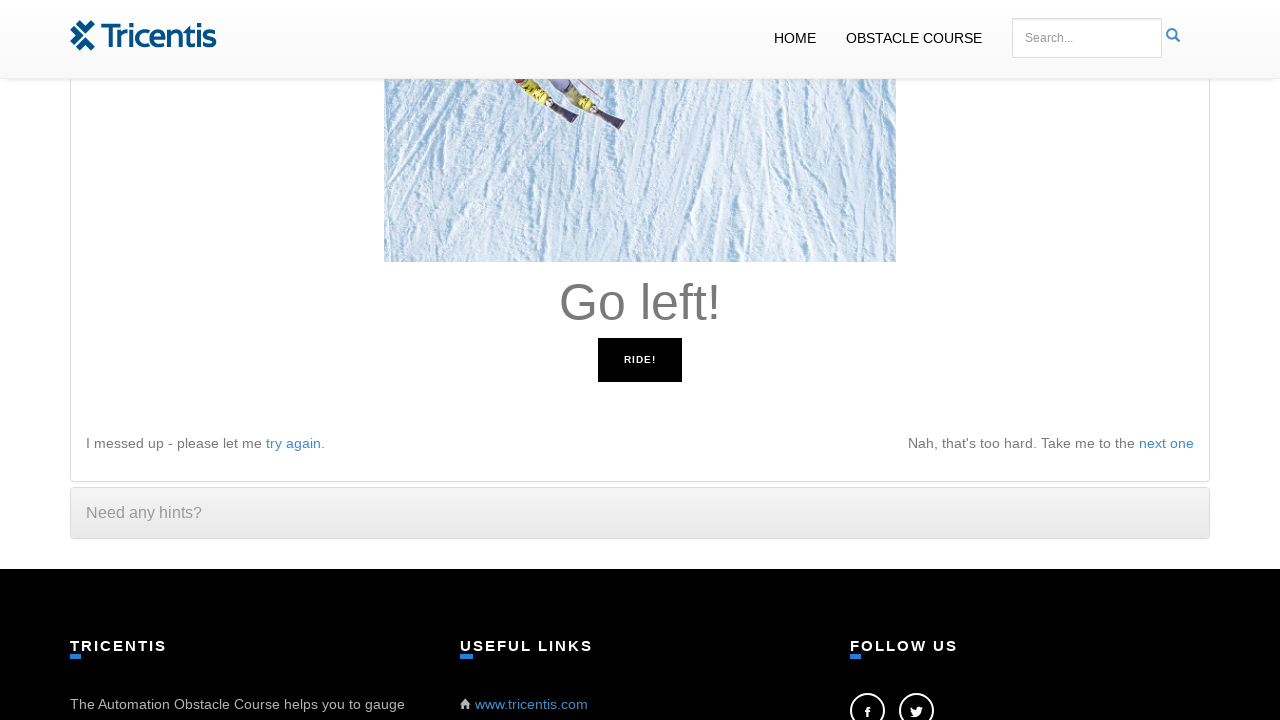

Read instruction: 'Go left!'
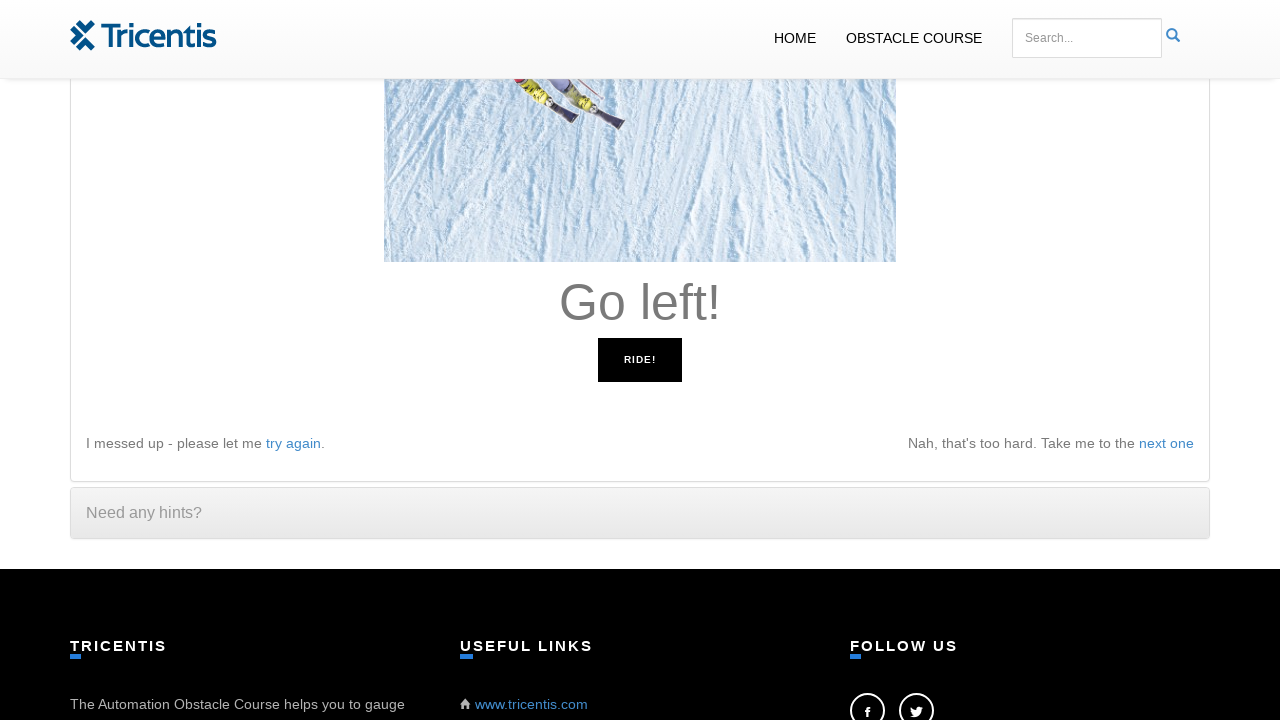

Pressed left arrow key
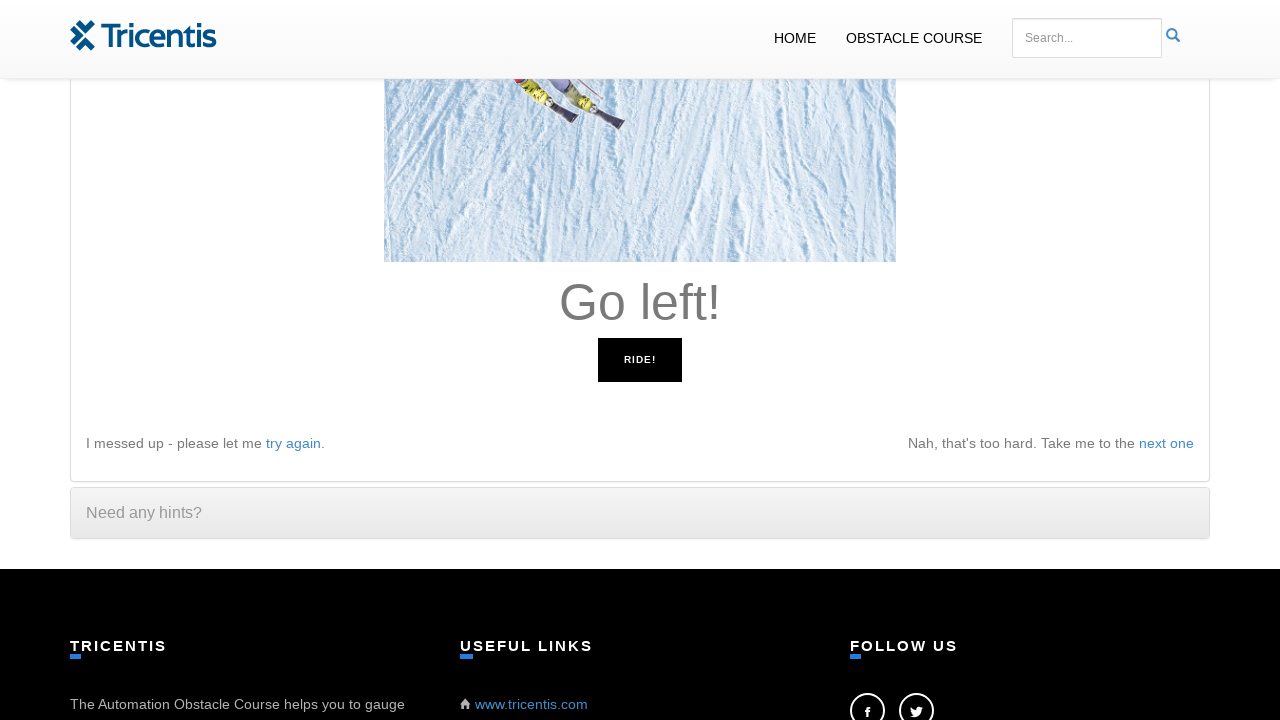

Waited 100ms before next instruction
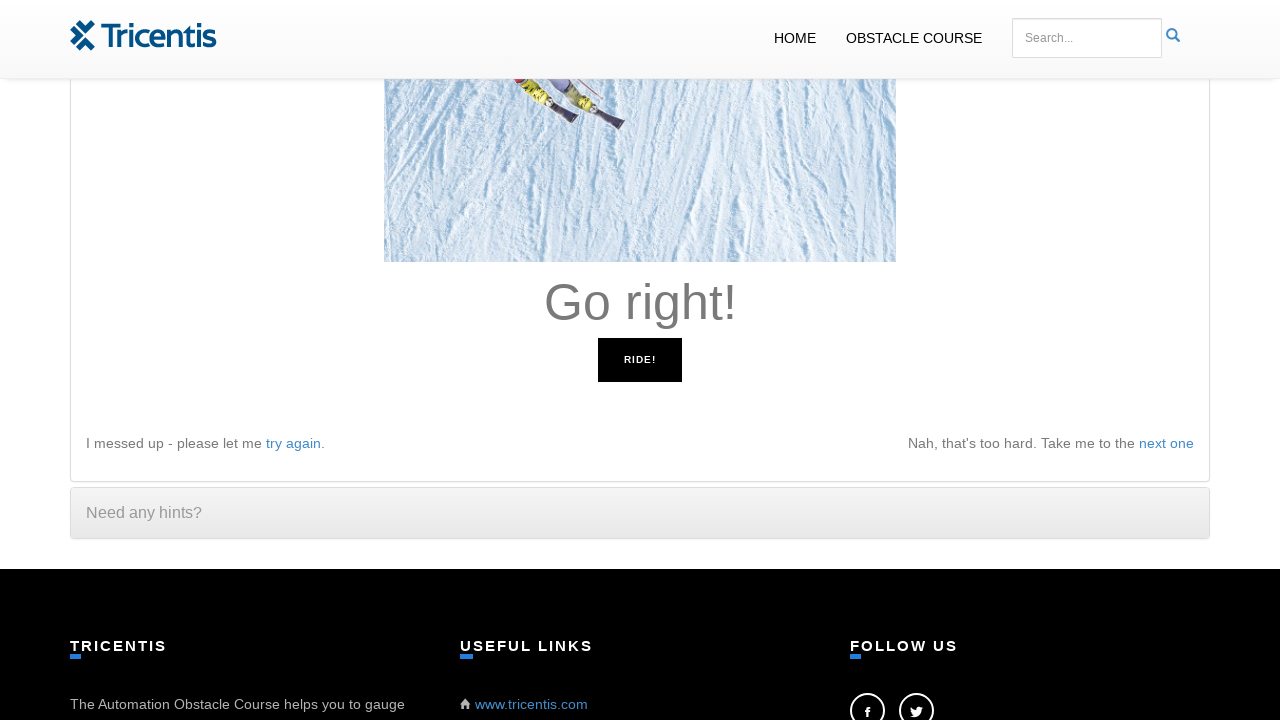

Read instruction: 'Go right!'
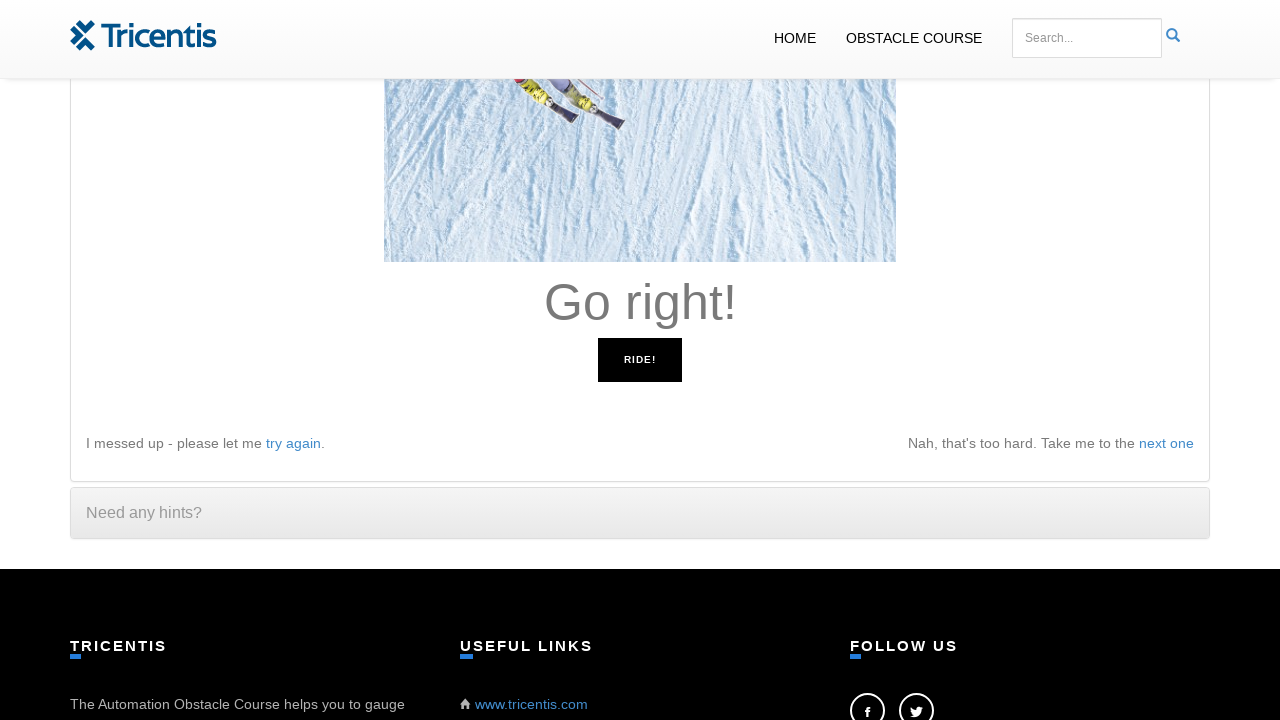

Pressed right arrow key
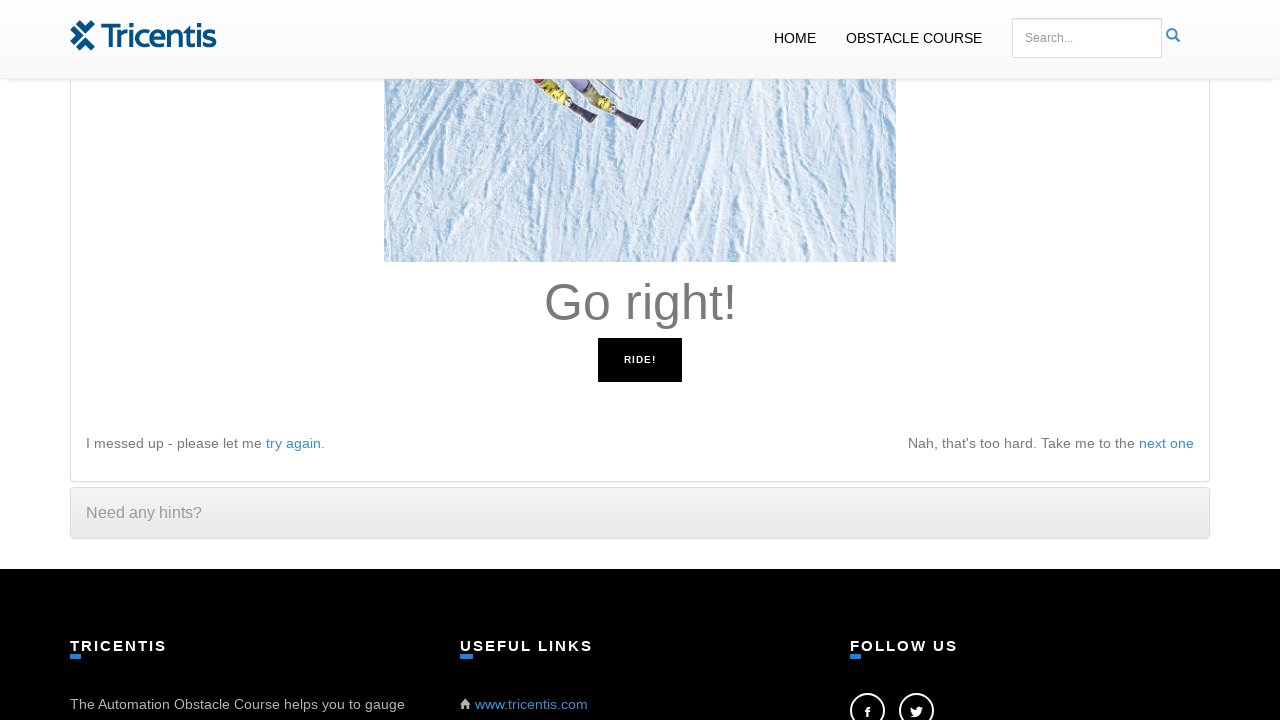

Waited 100ms before next instruction
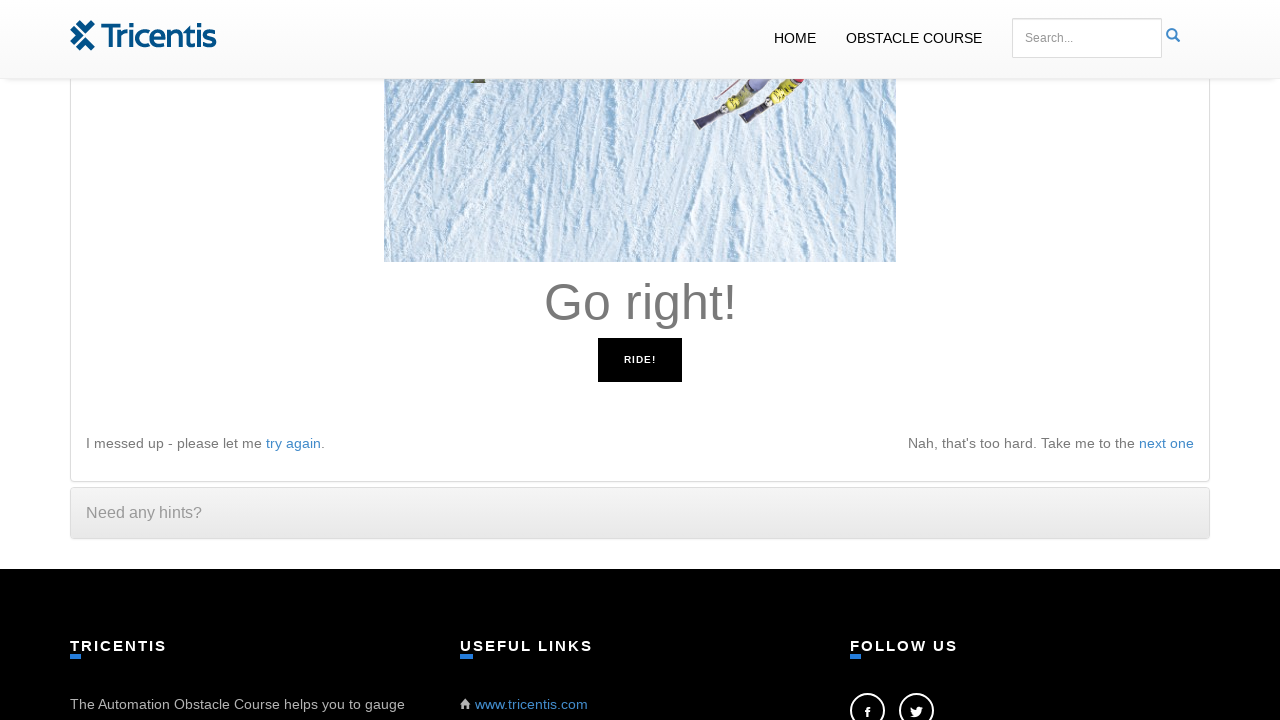

Read instruction: 'Go right!'
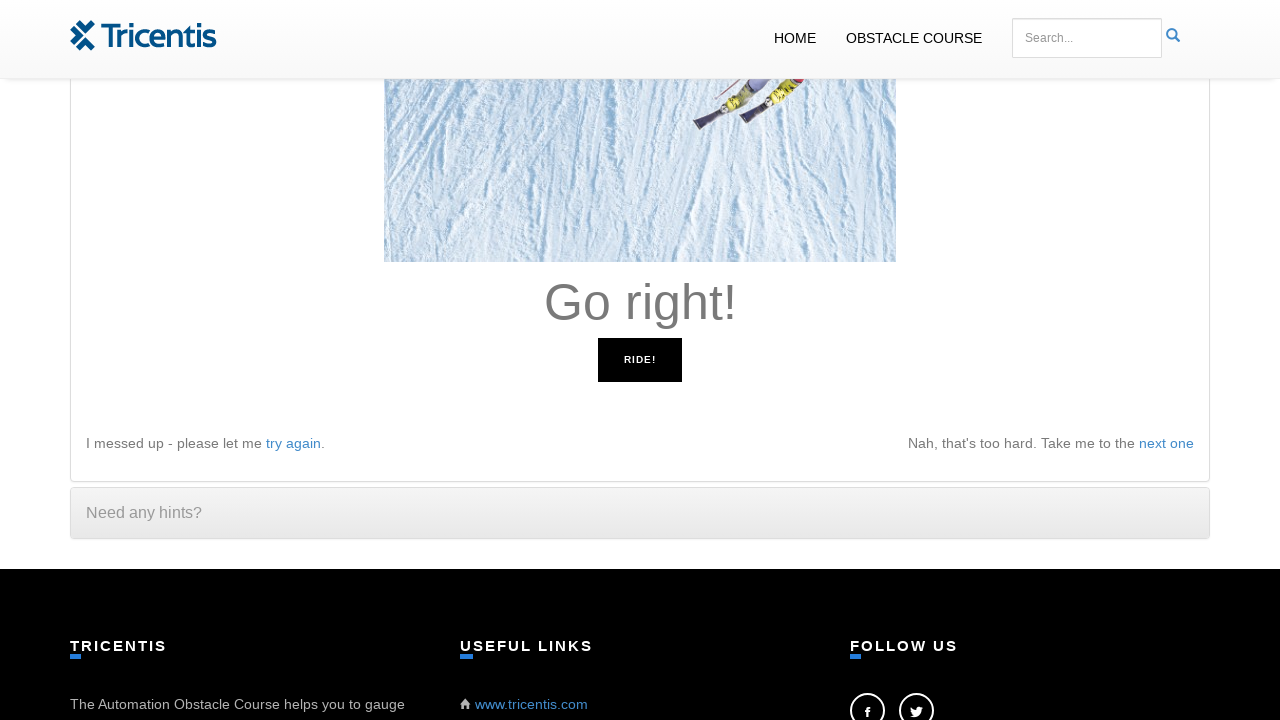

Pressed right arrow key
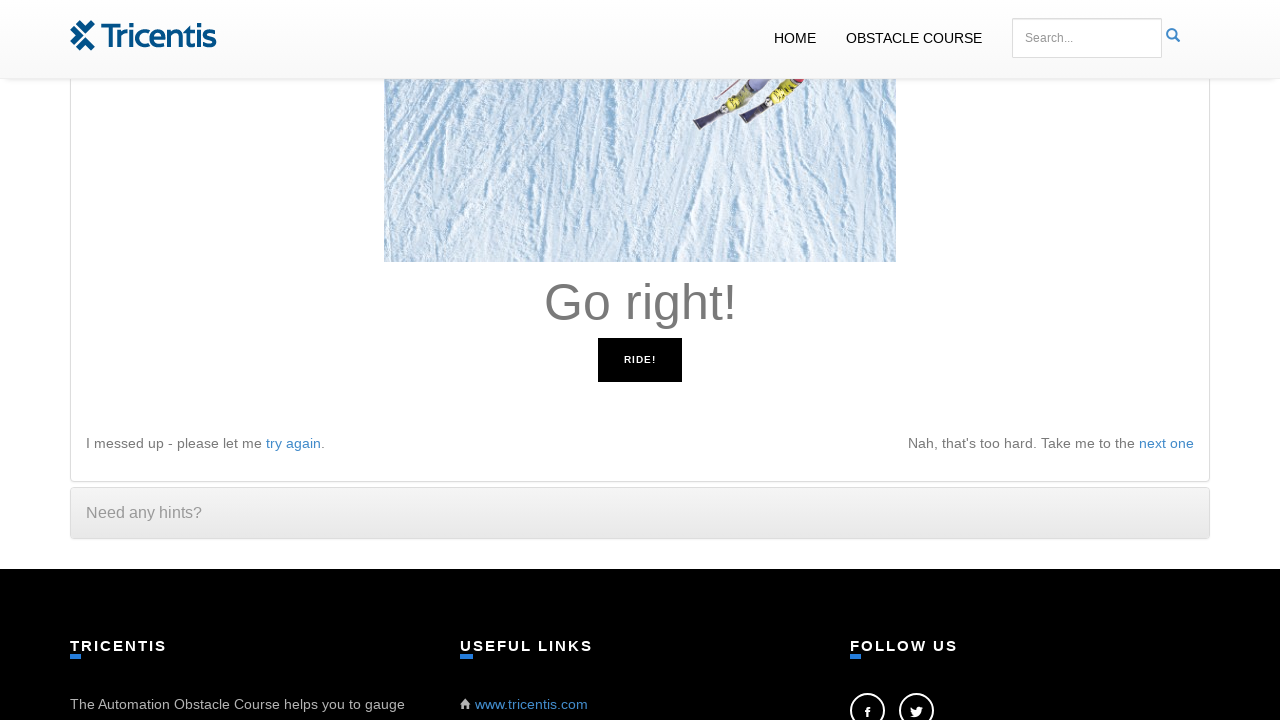

Waited 100ms before next instruction
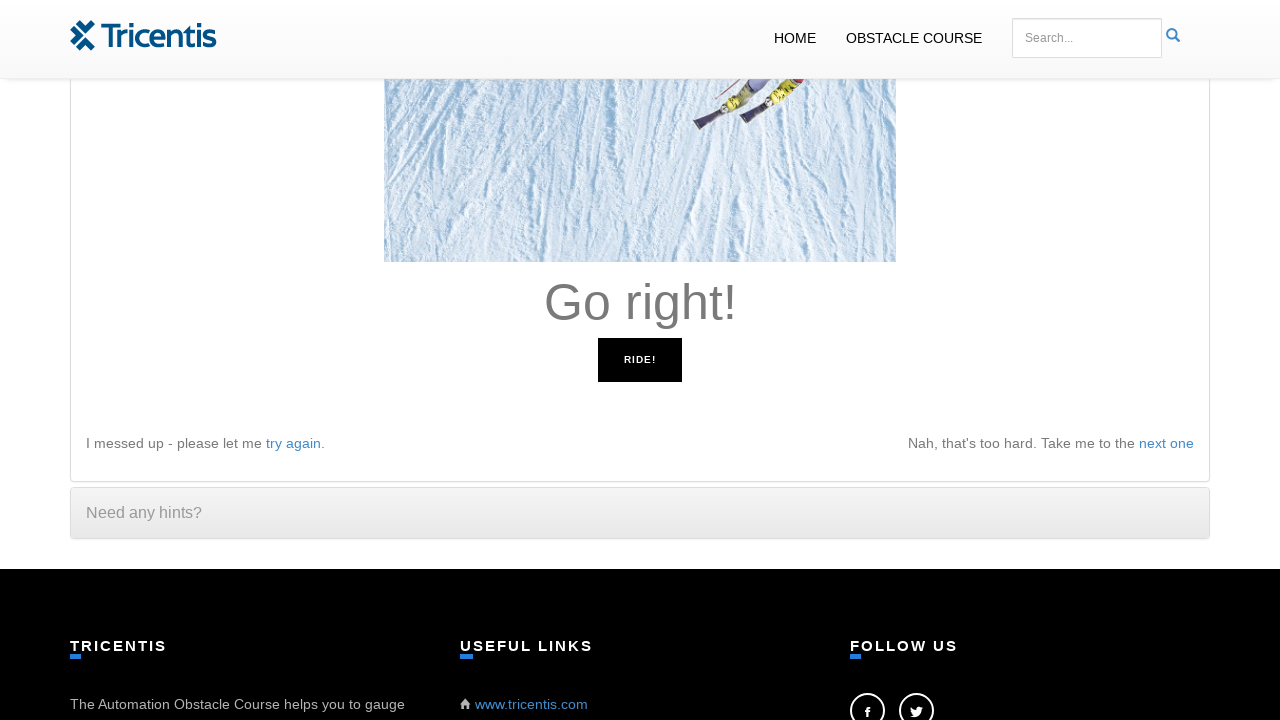

Read instruction: 'Go right!'
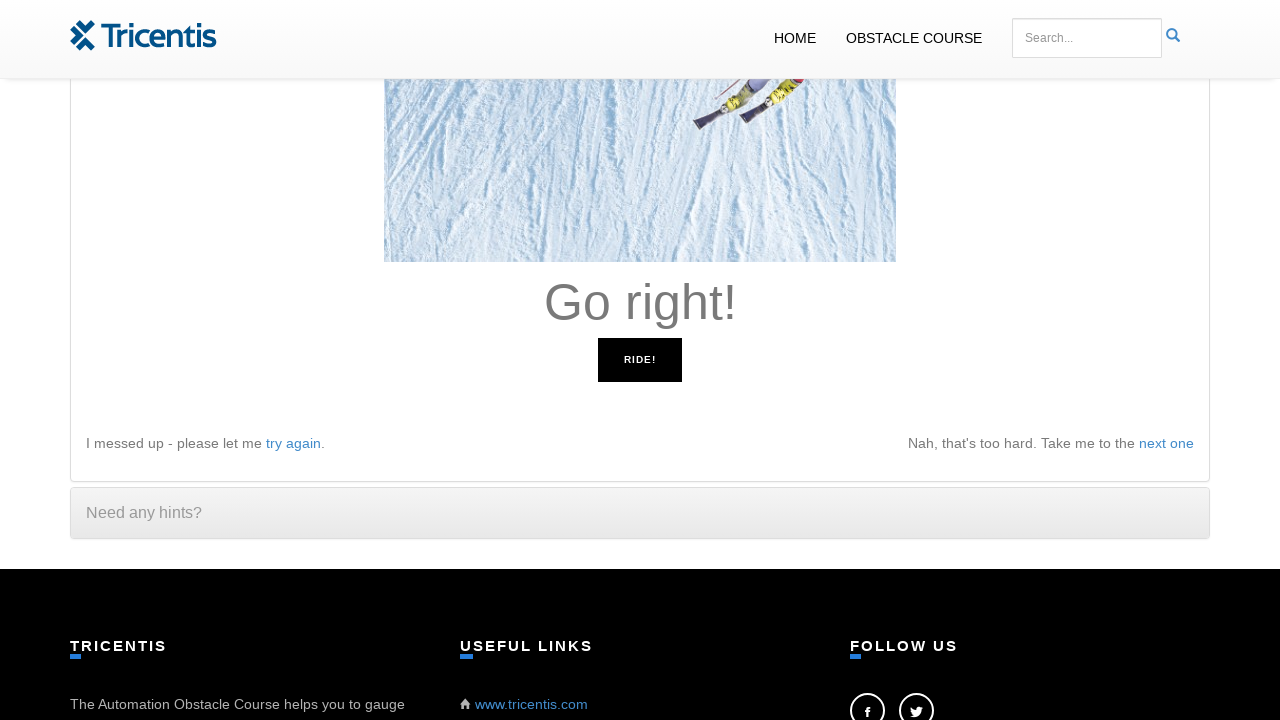

Pressed right arrow key
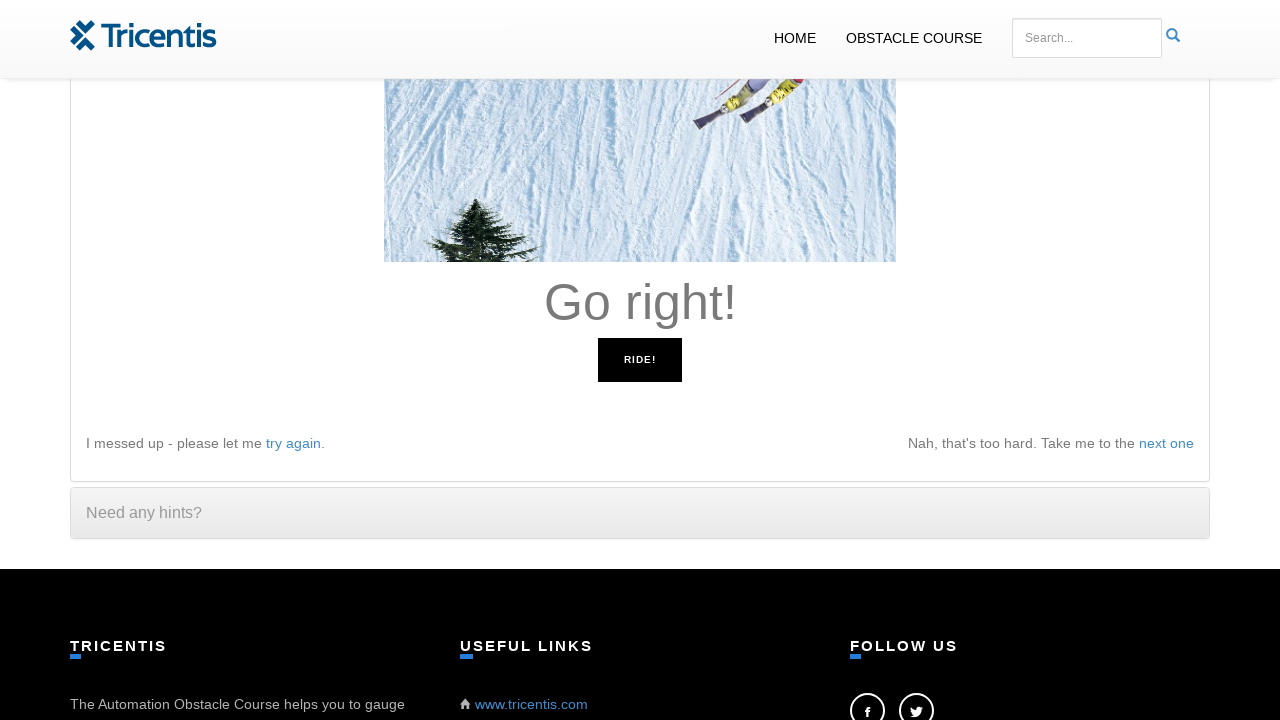

Waited 100ms before next instruction
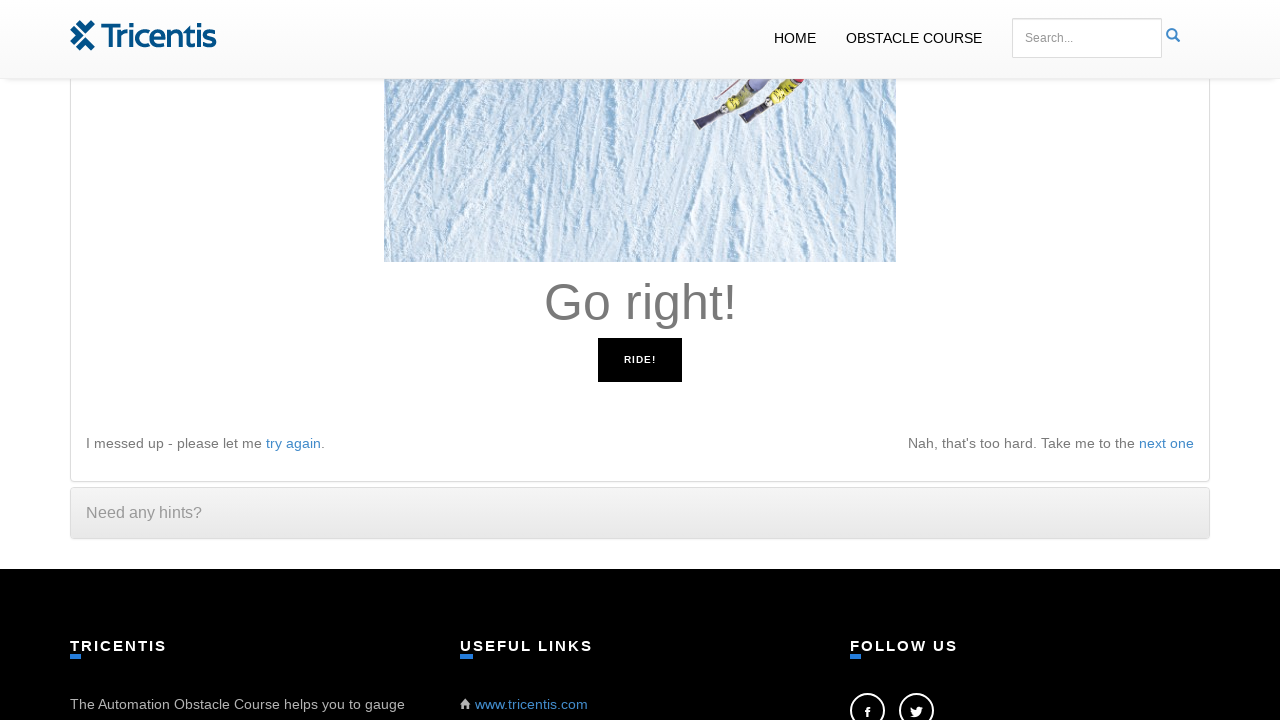

Read instruction: 'Go right!'
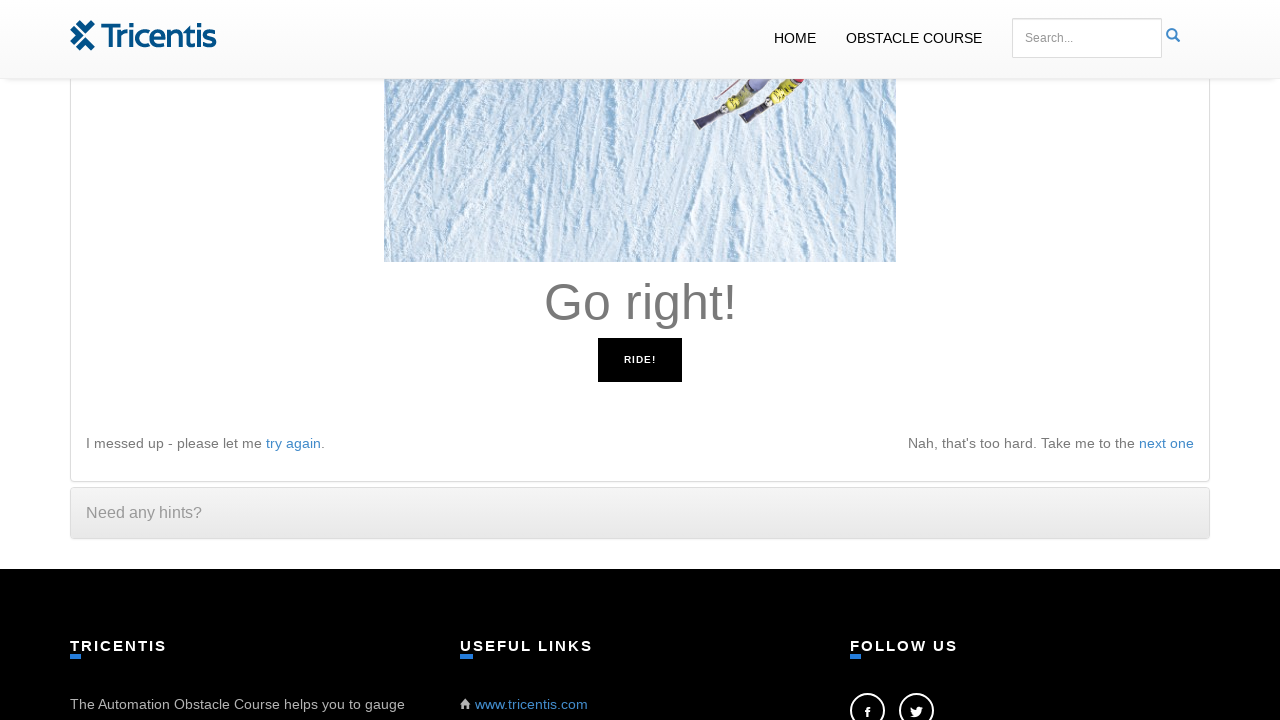

Pressed right arrow key
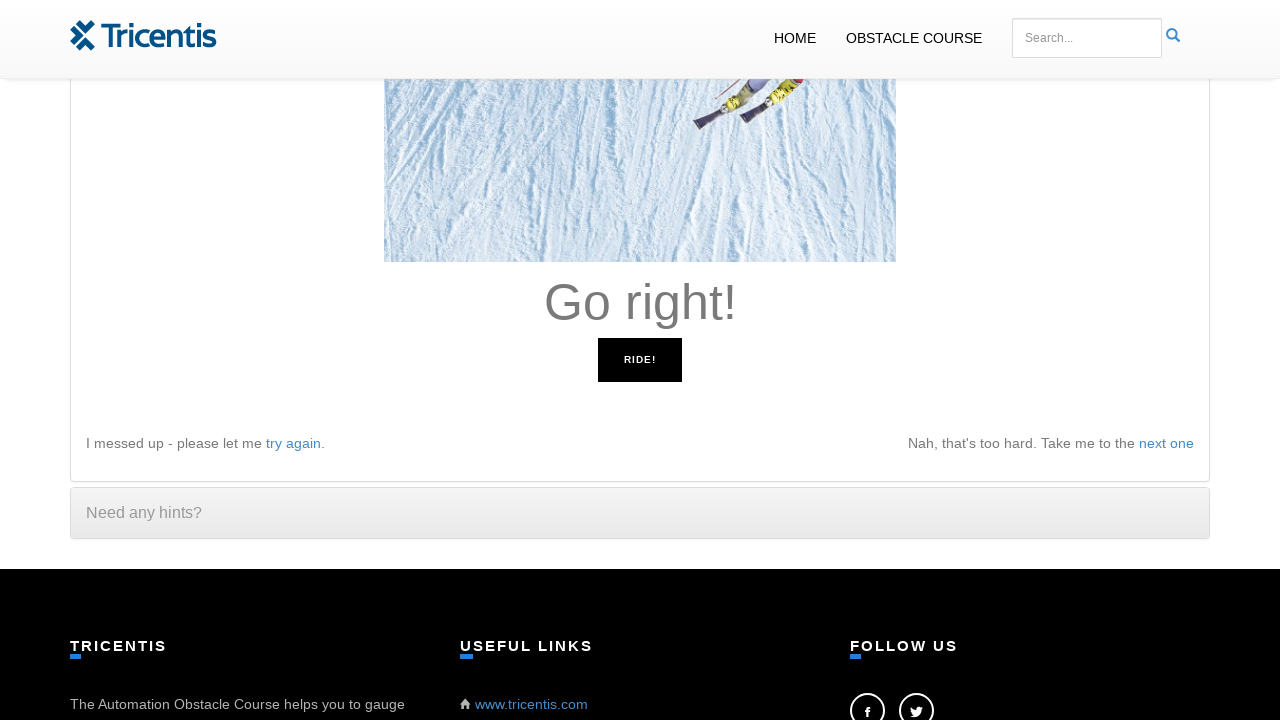

Waited 100ms before next instruction
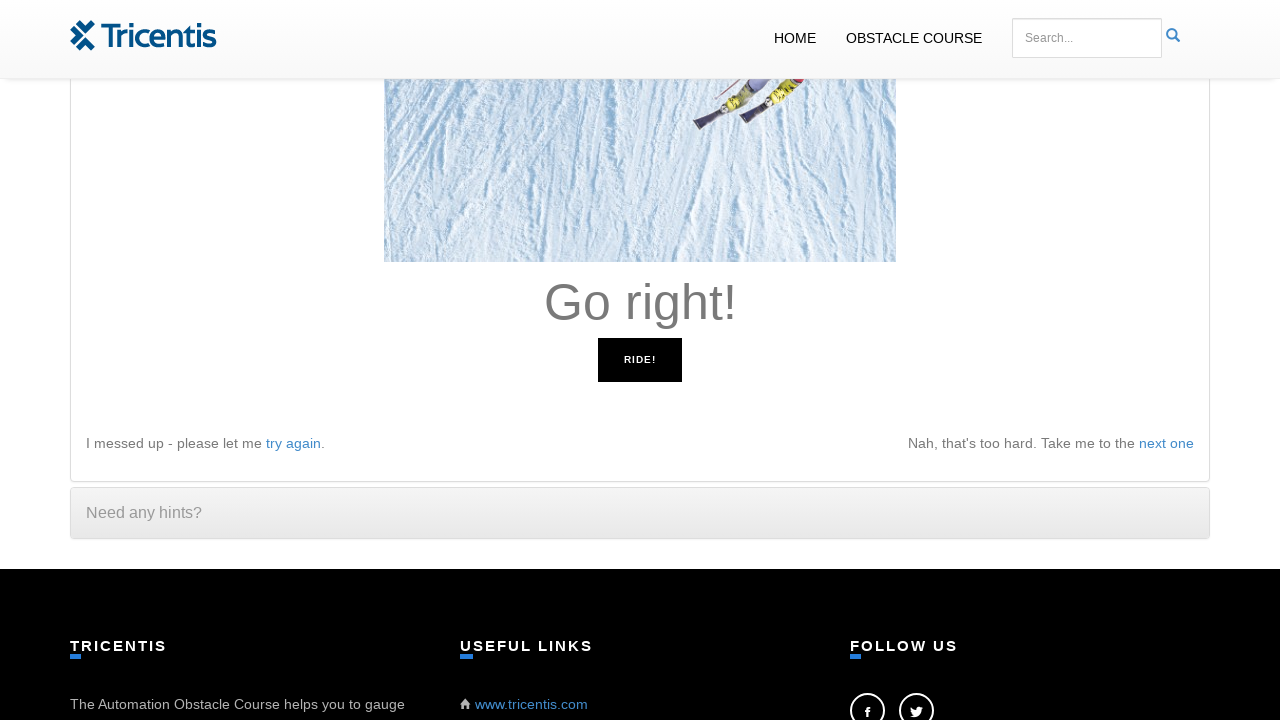

Read instruction: 'Go right!'
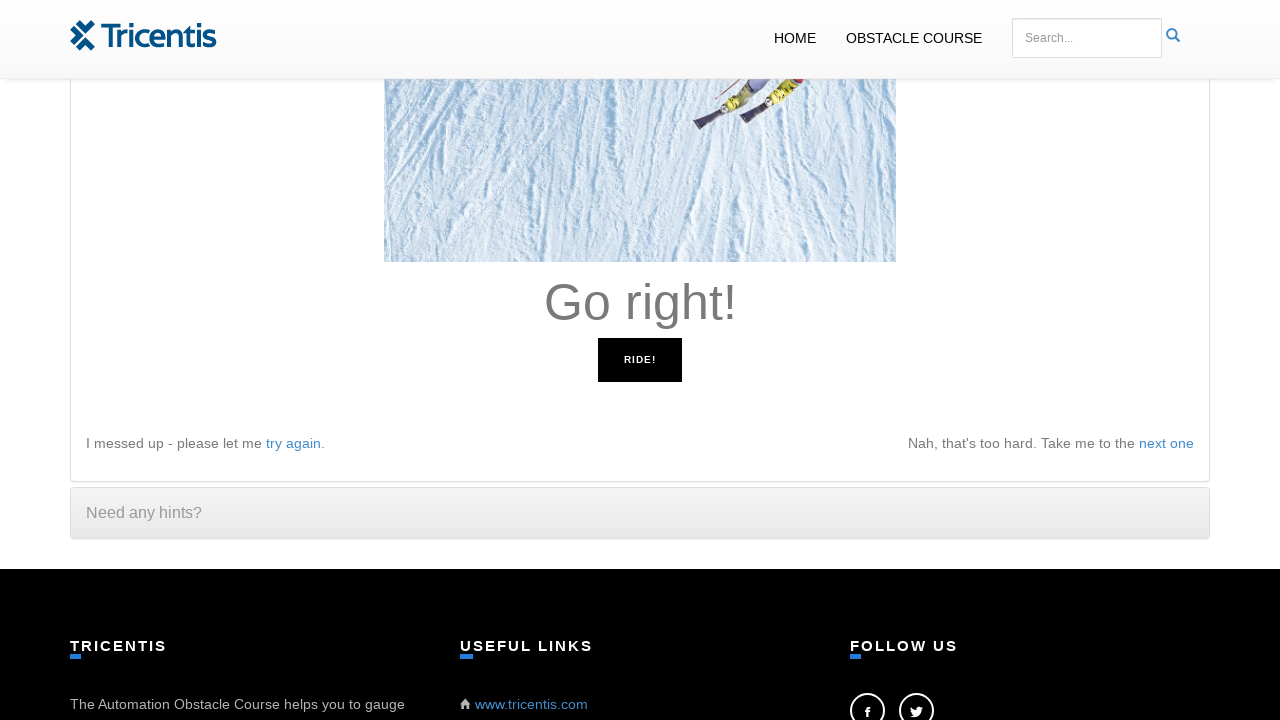

Pressed right arrow key
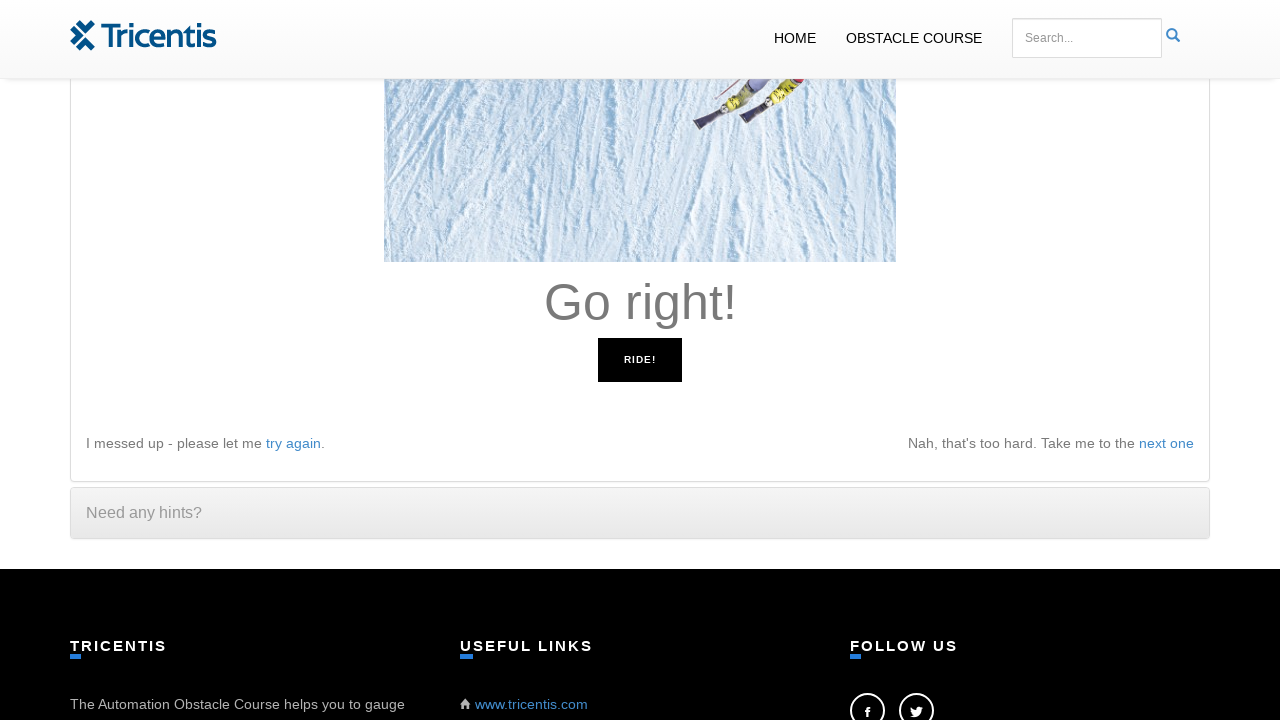

Waited 100ms before next instruction
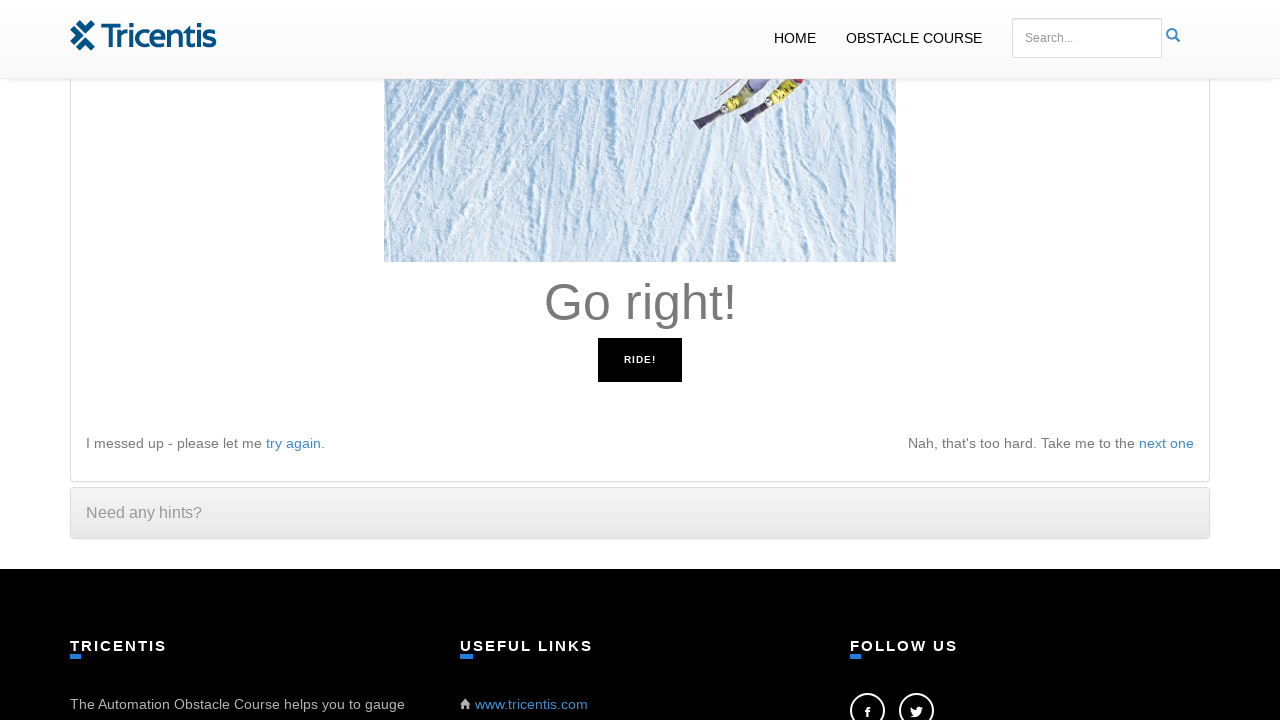

Read instruction: 'Go right!'
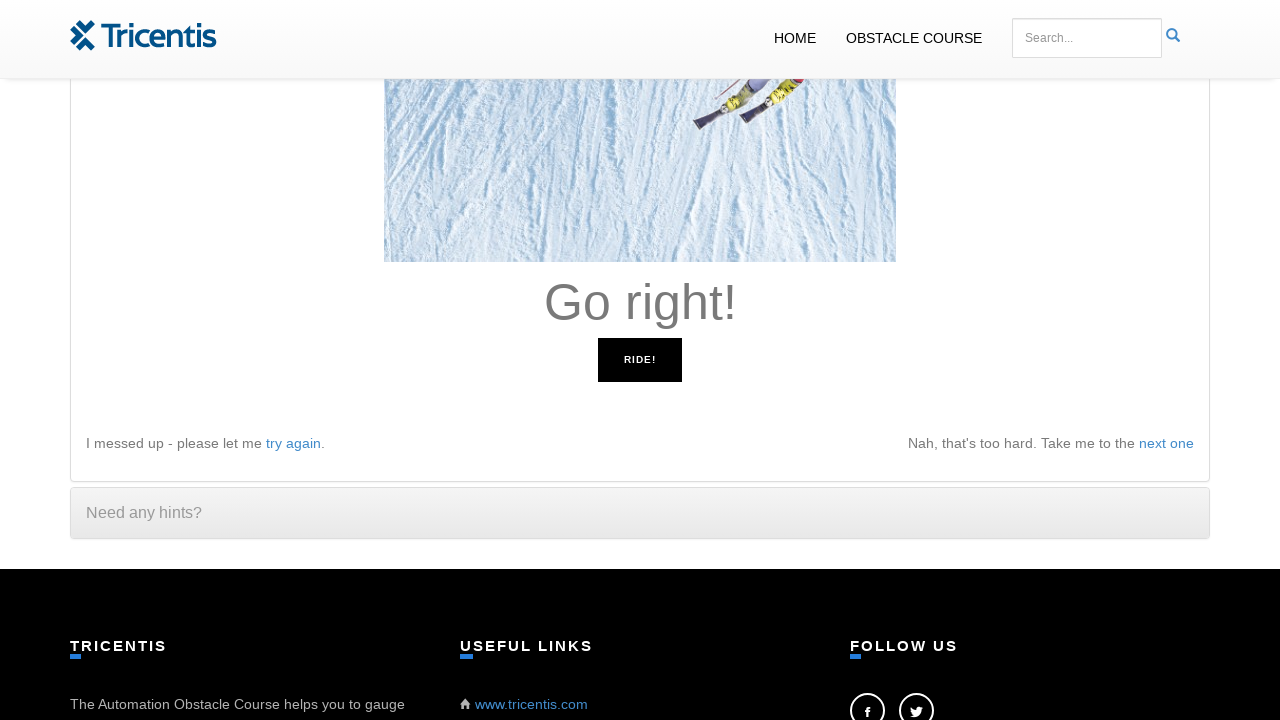

Pressed right arrow key
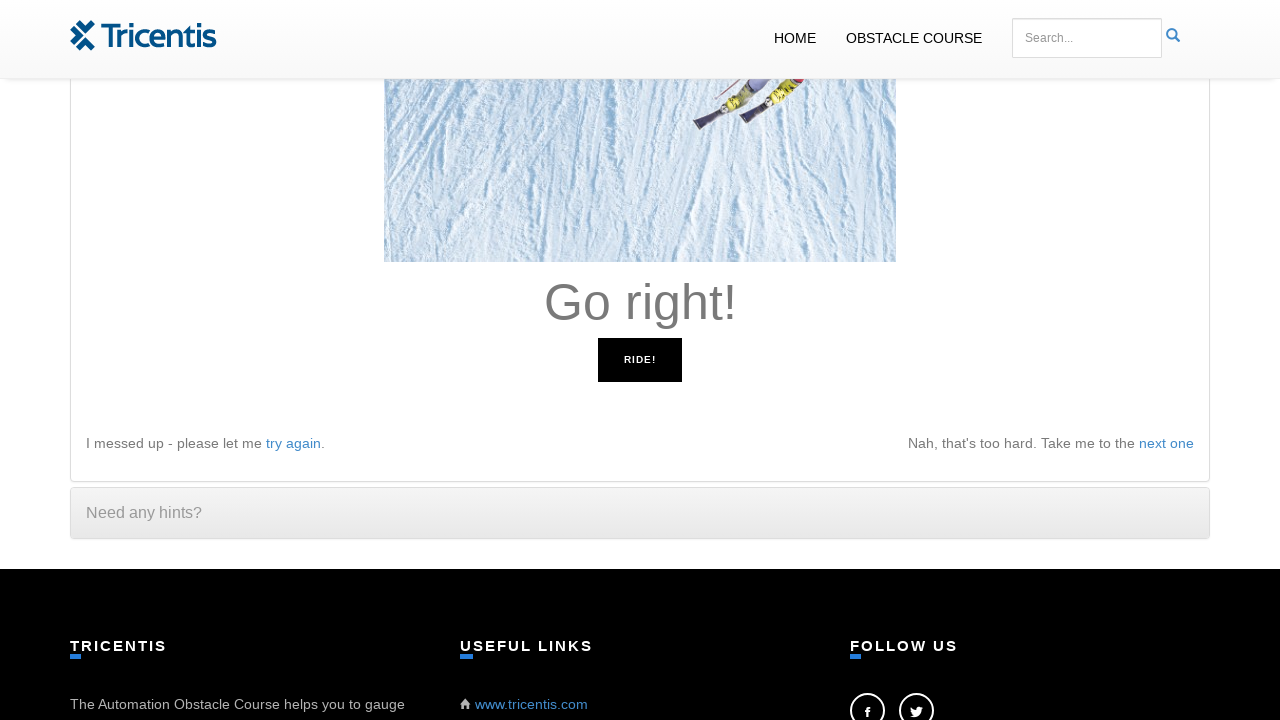

Waited 100ms before next instruction
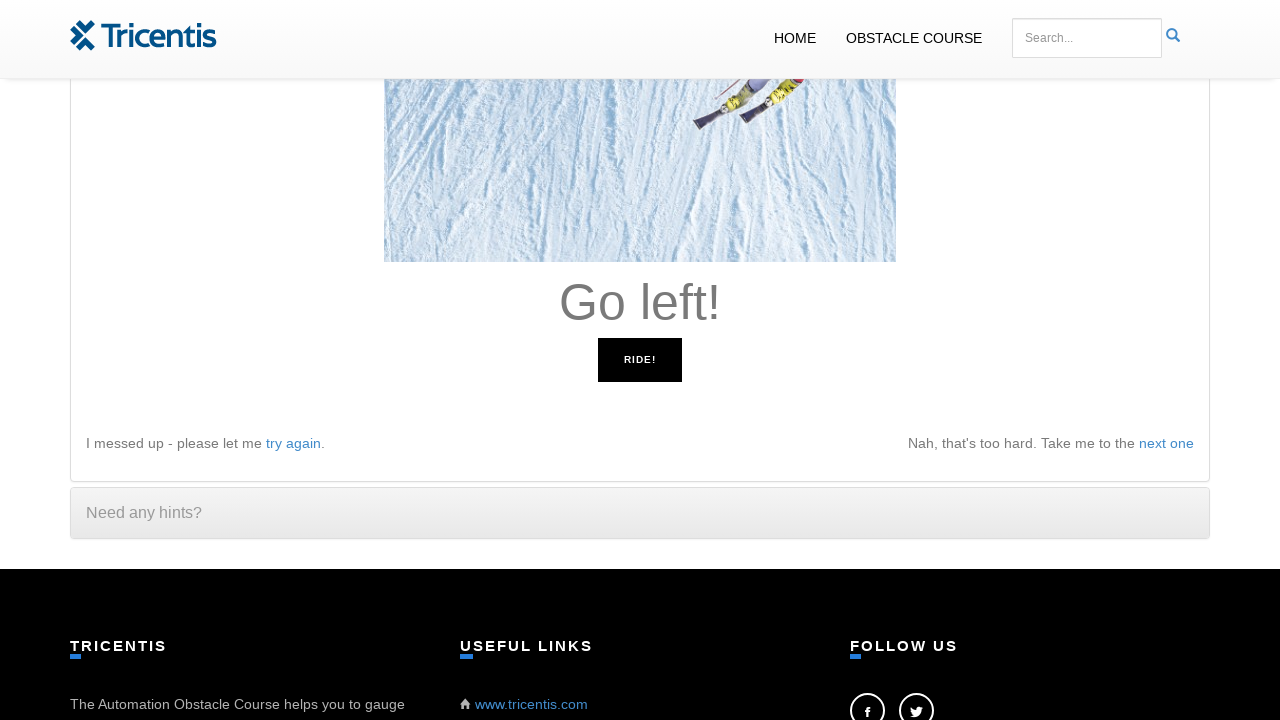

Read instruction: 'Go left!'
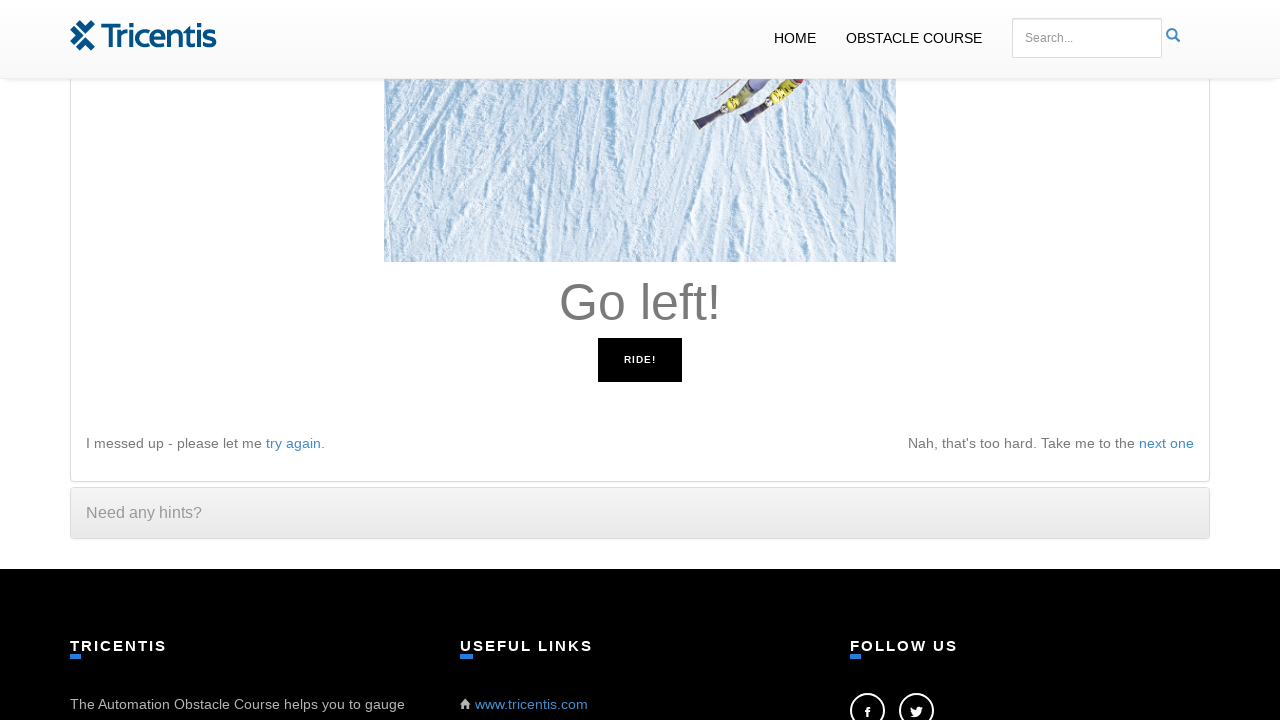

Pressed left arrow key
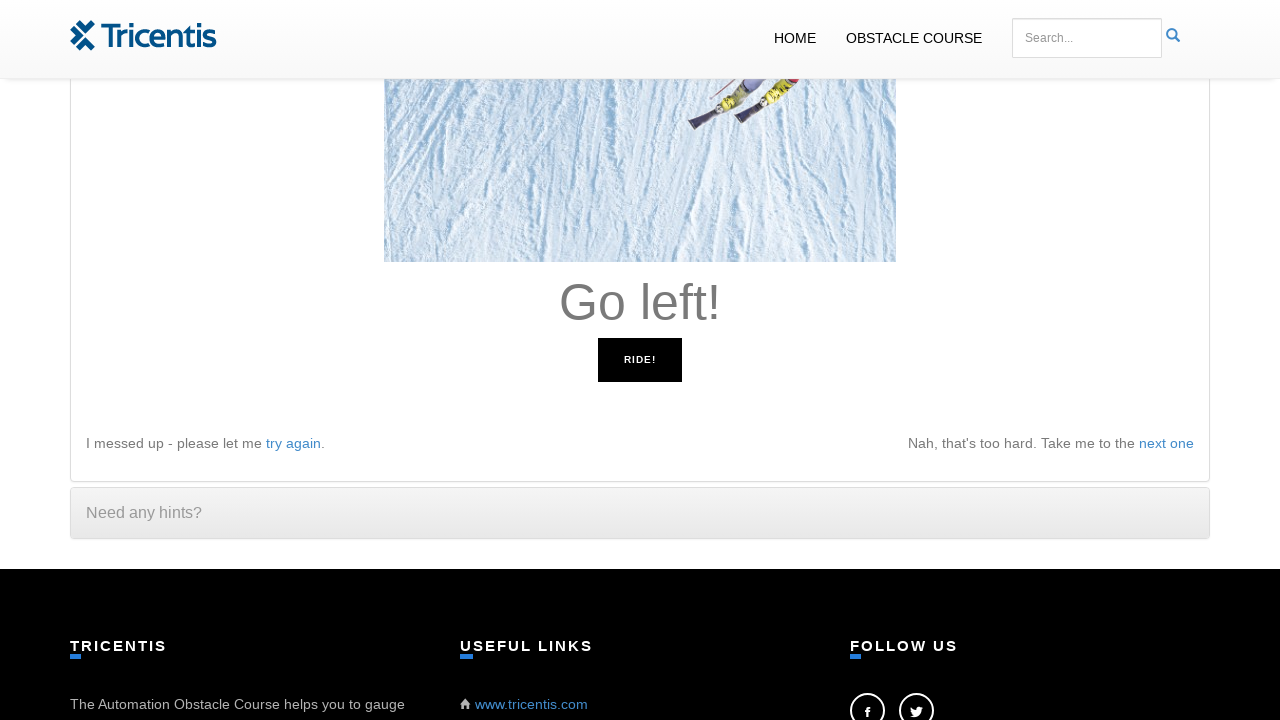

Waited 100ms before next instruction
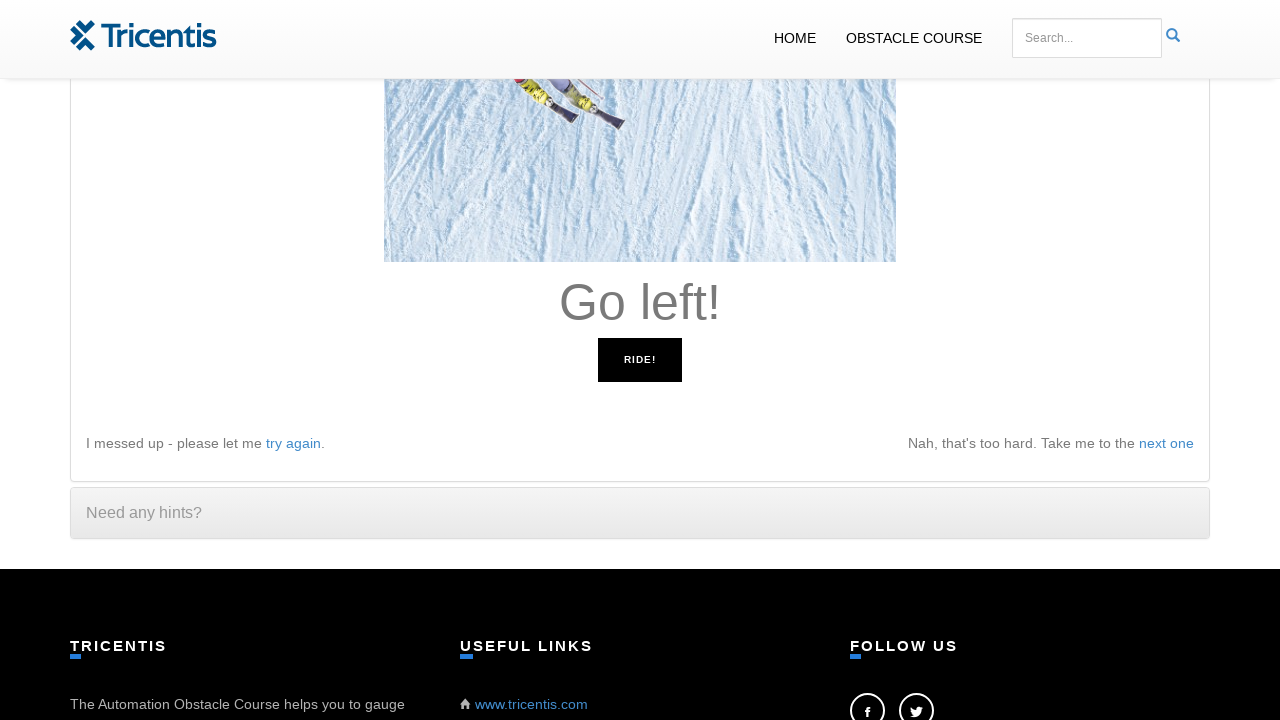

Read instruction: 'Go left!'
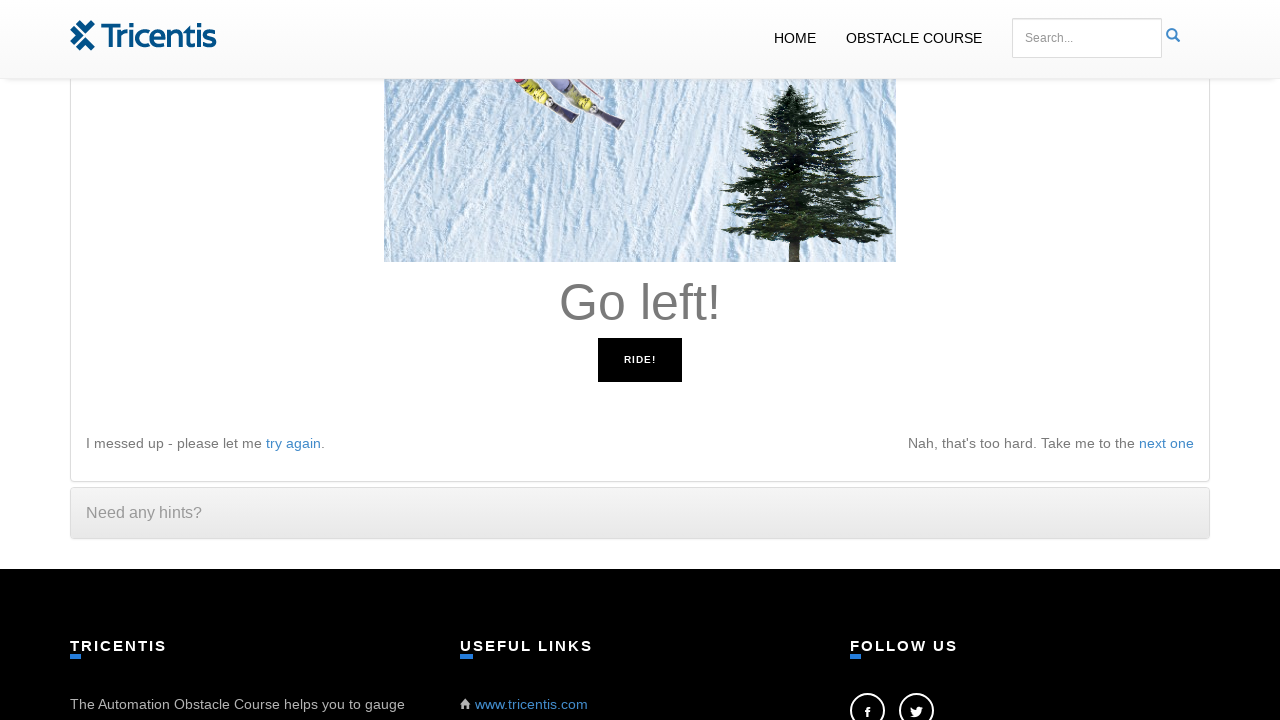

Pressed left arrow key
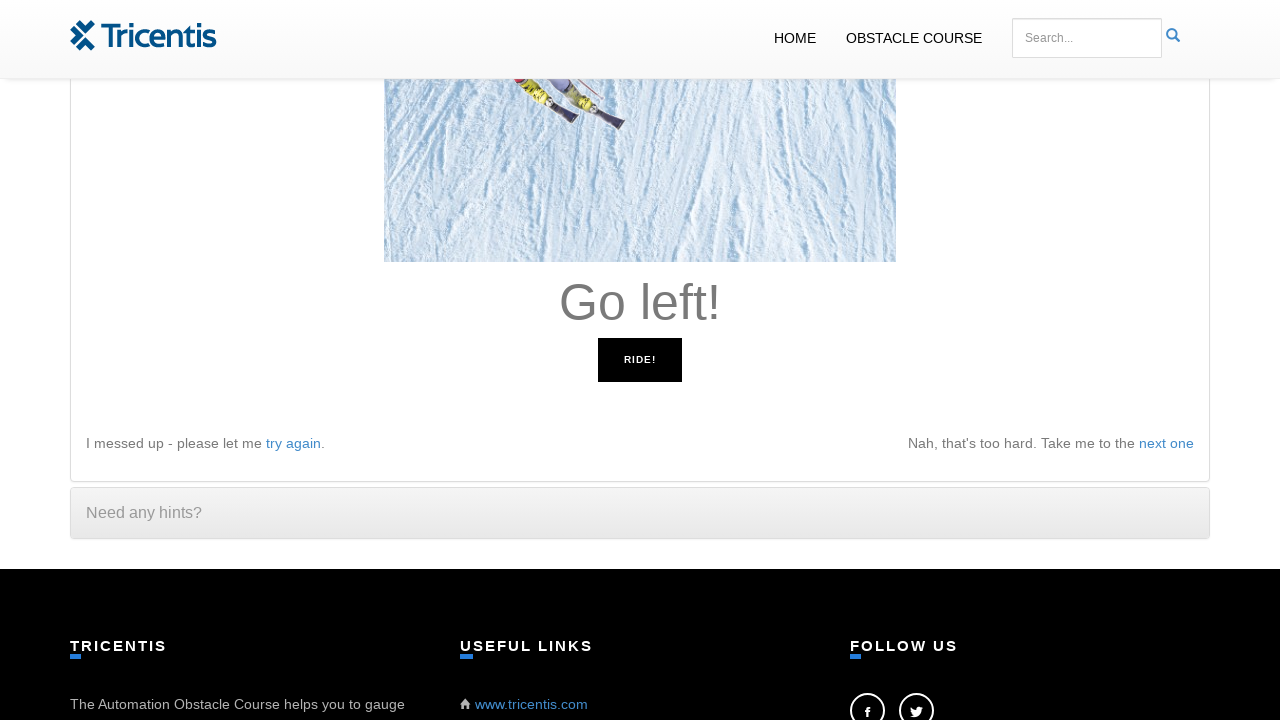

Waited 100ms before next instruction
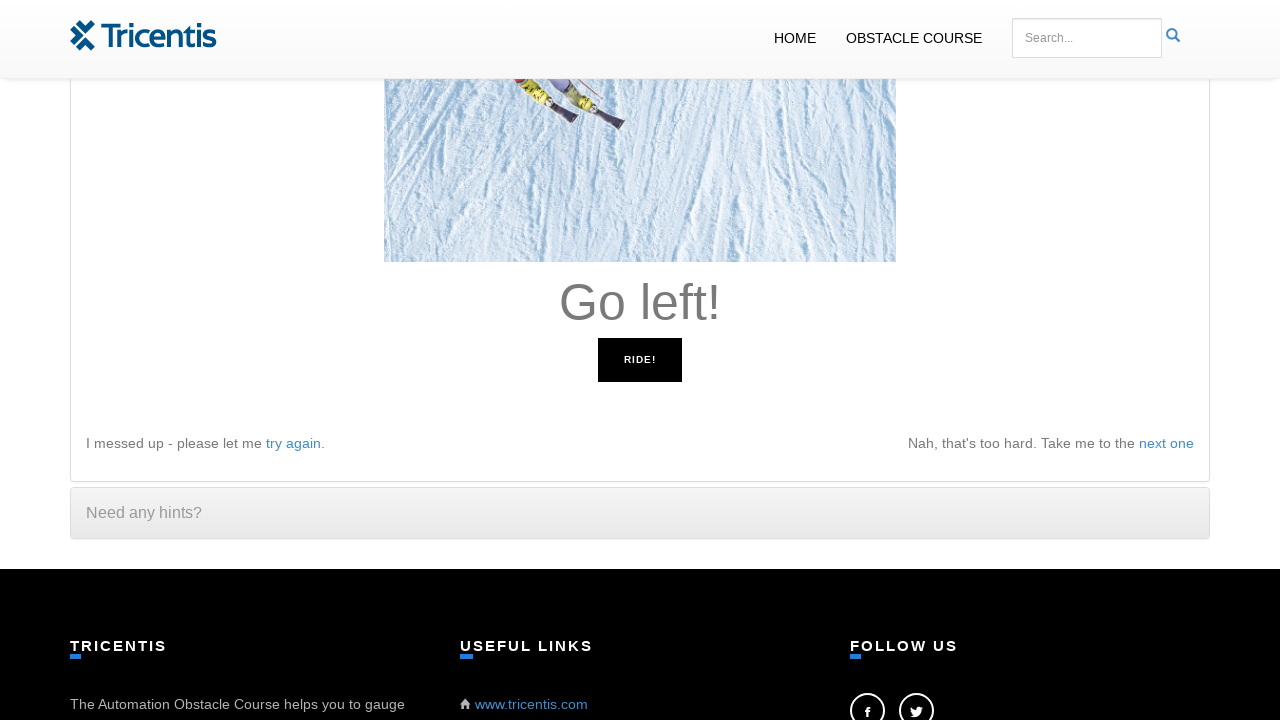

Read instruction: 'Go left!'
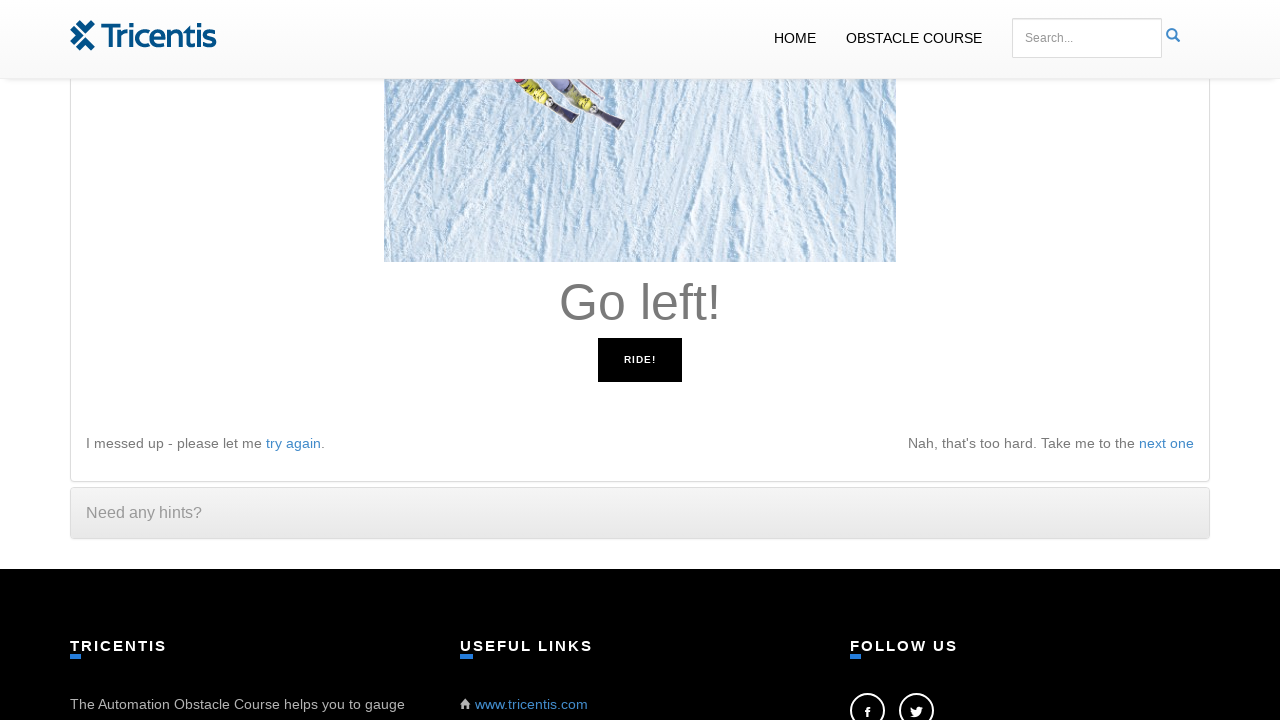

Pressed left arrow key
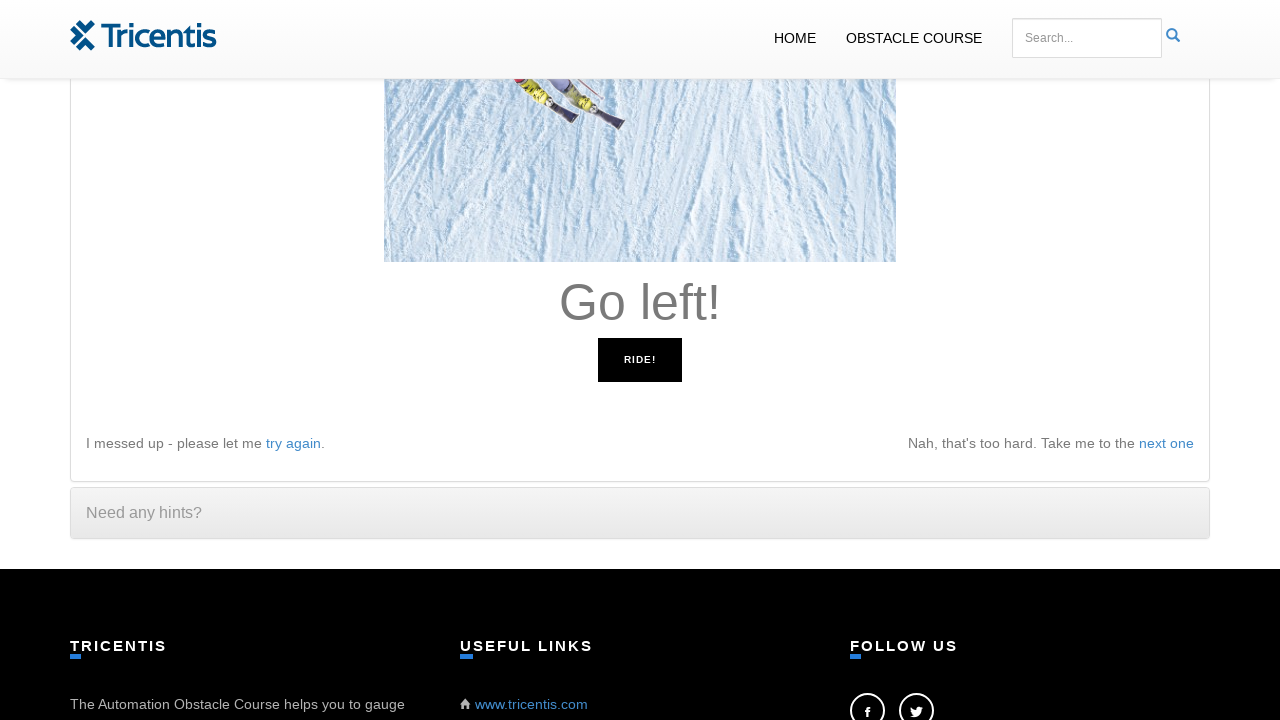

Waited 100ms before next instruction
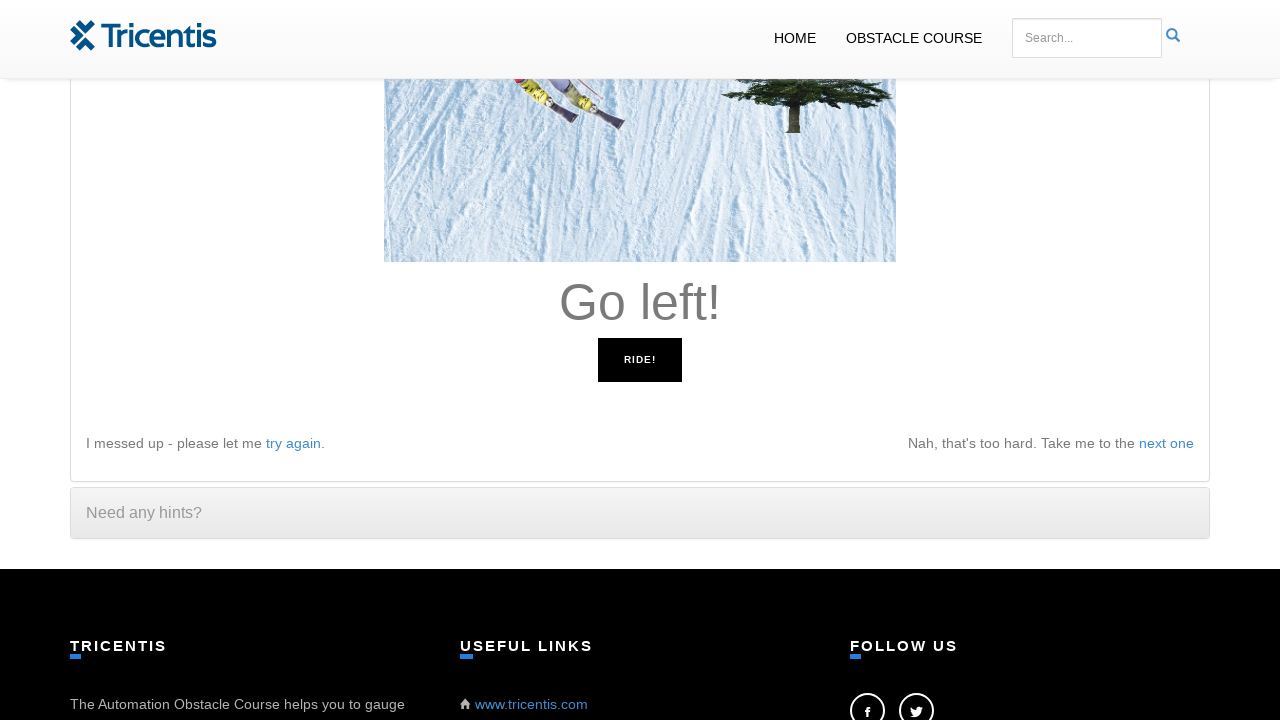

Read instruction: 'Go left!'
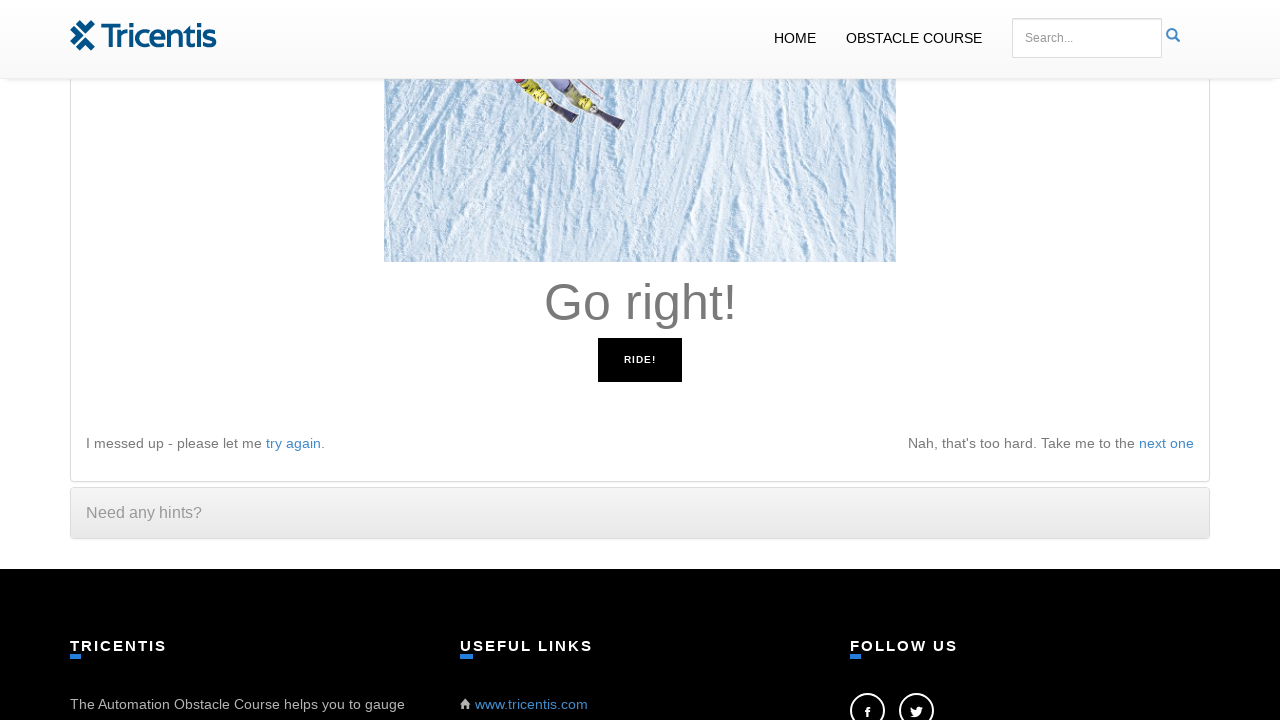

Pressed left arrow key
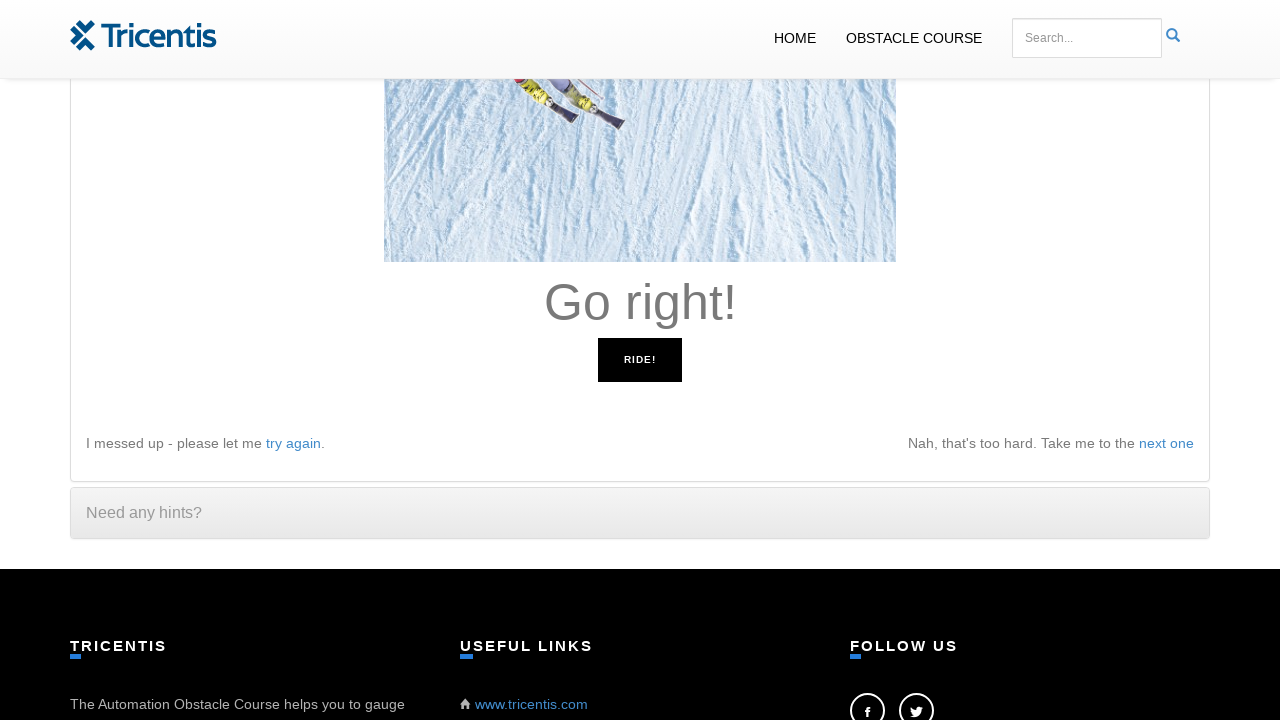

Waited 100ms before next instruction
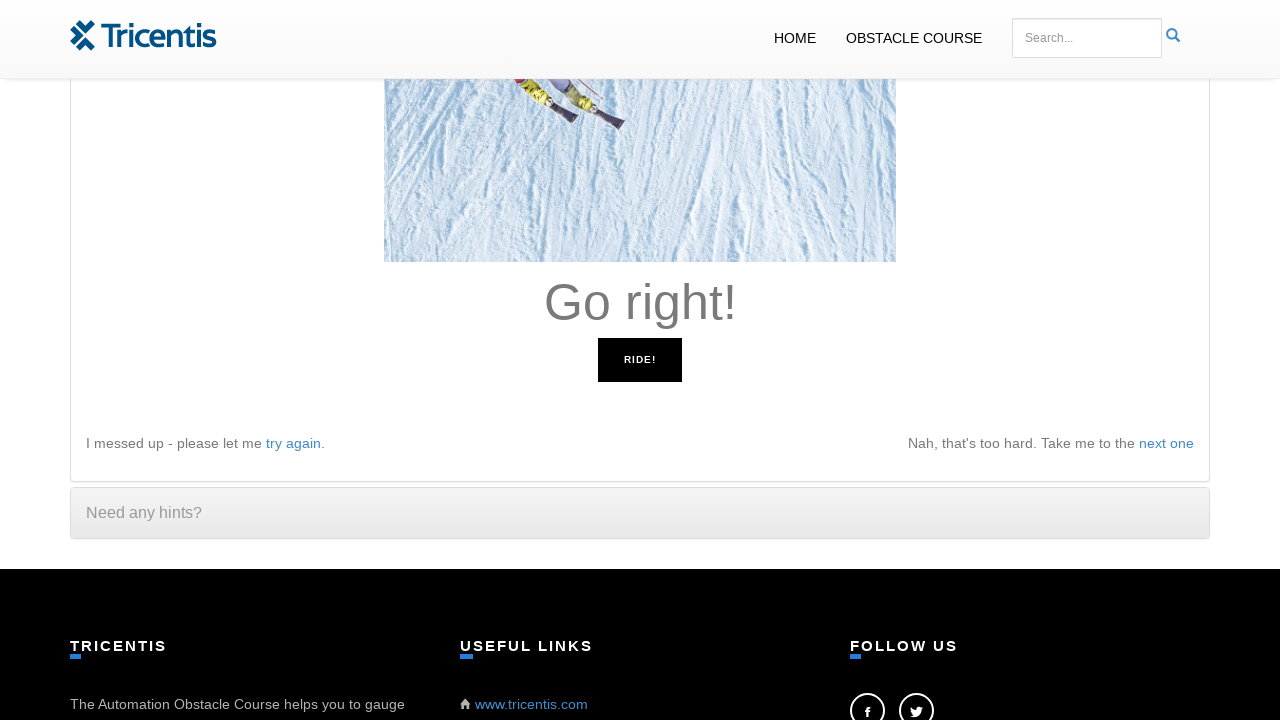

Read instruction: 'Go right!'
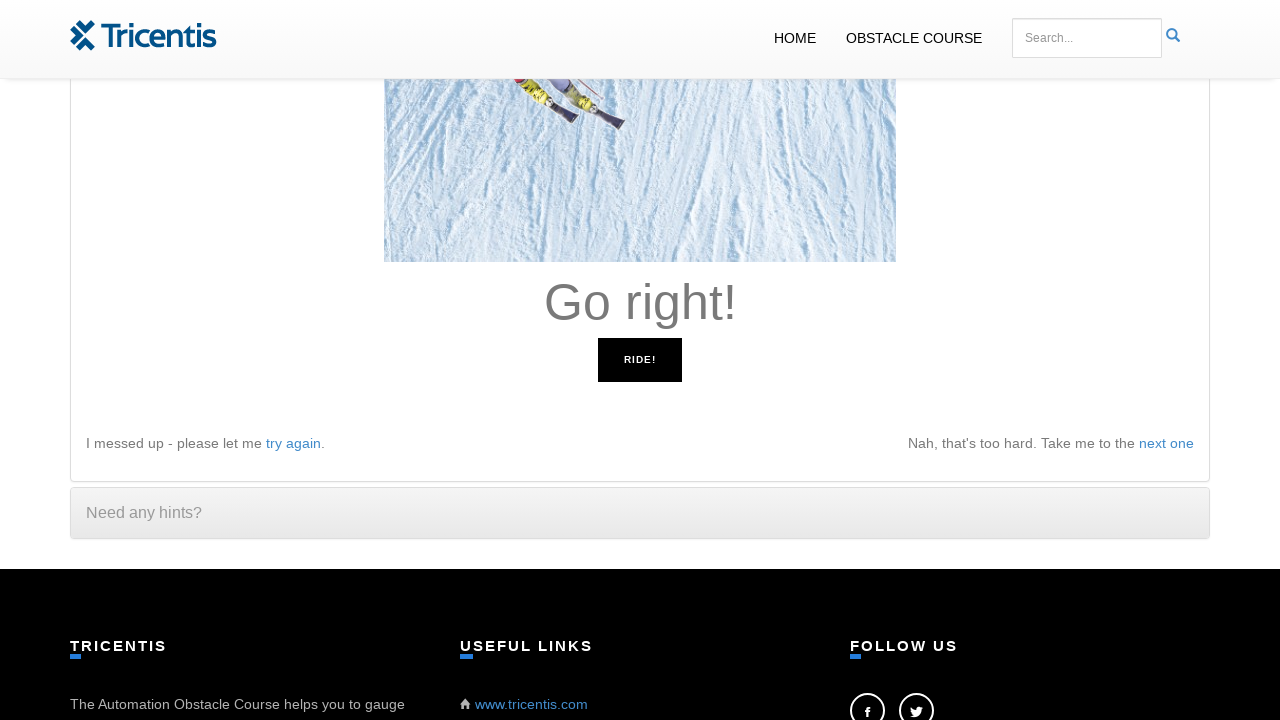

Pressed right arrow key
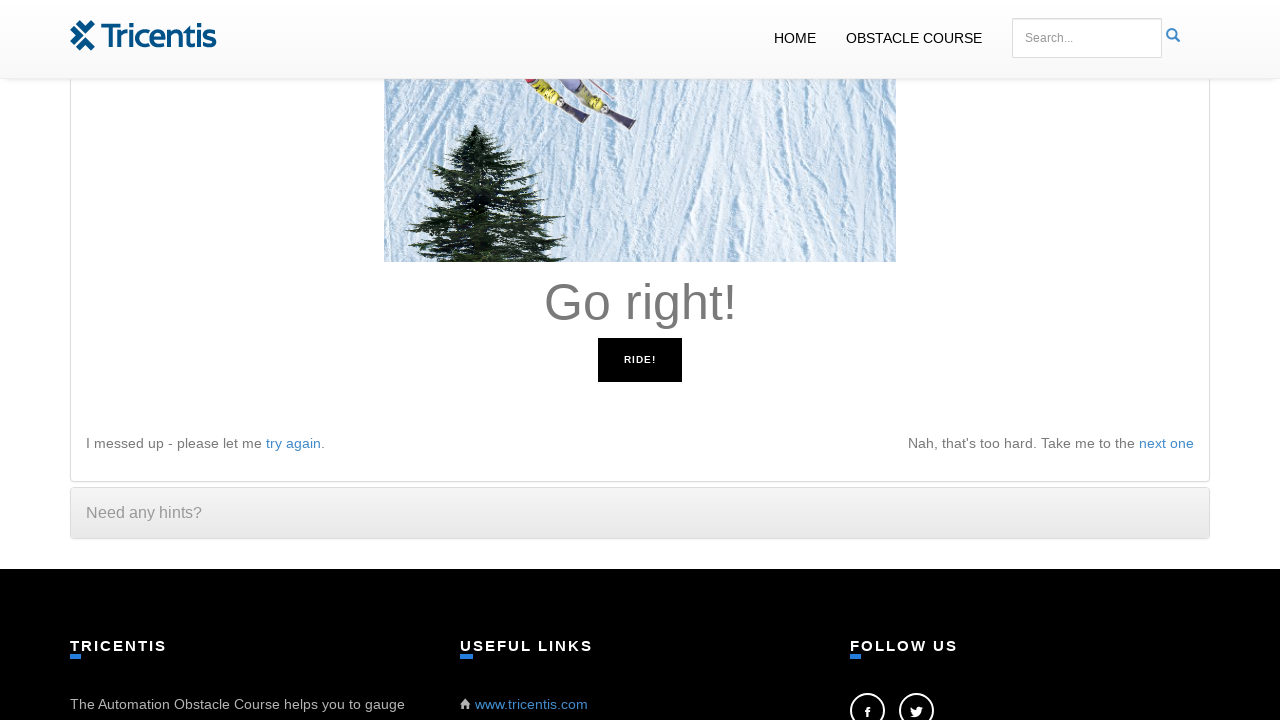

Waited 100ms before next instruction
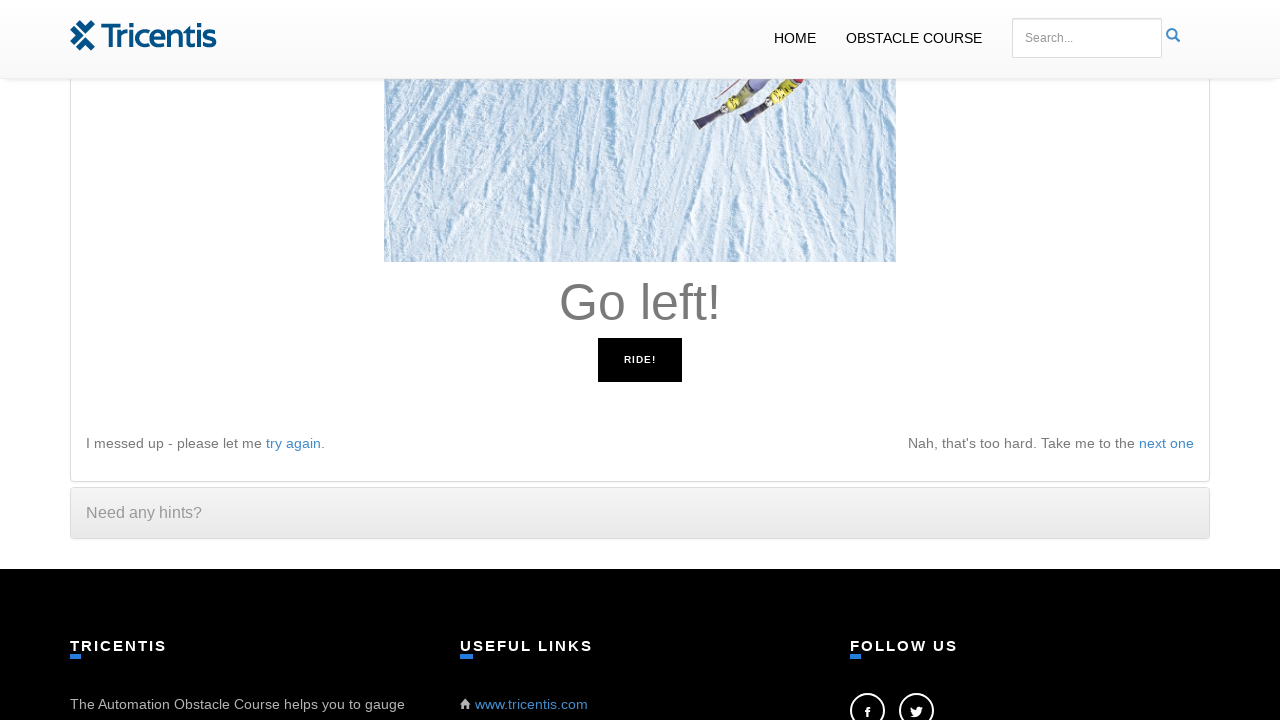

Read instruction: 'Go left!'
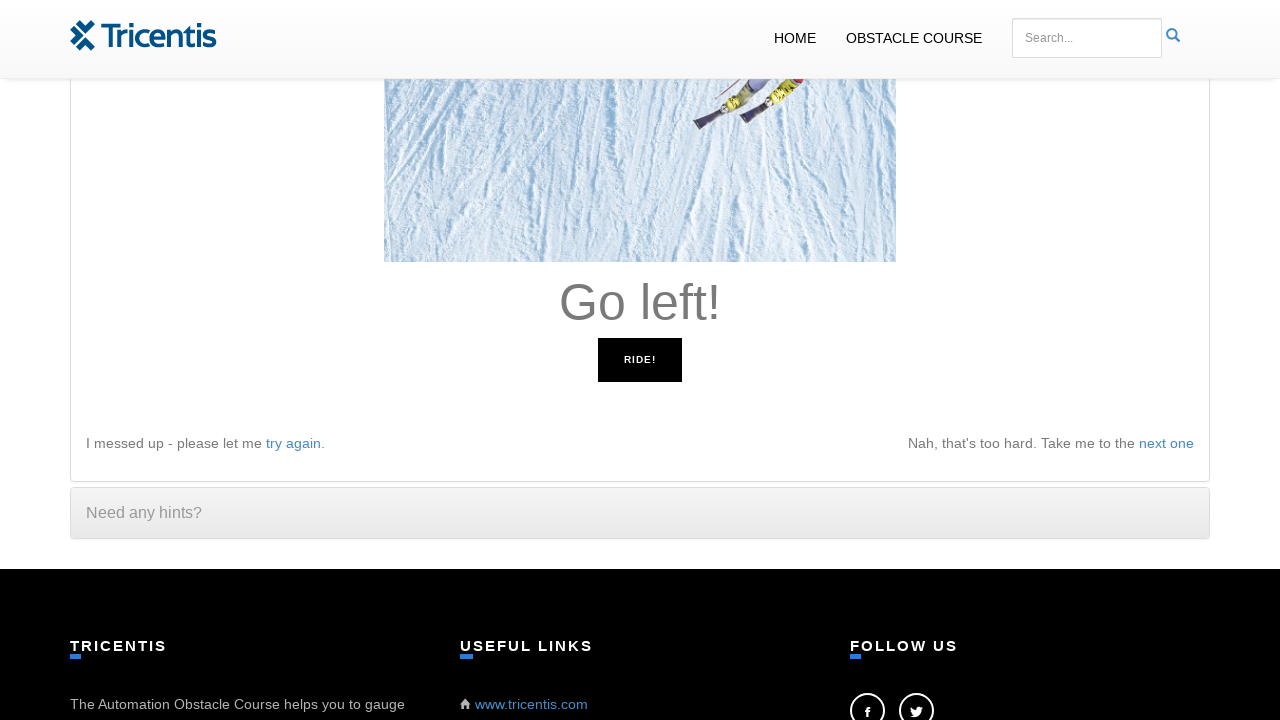

Pressed left arrow key
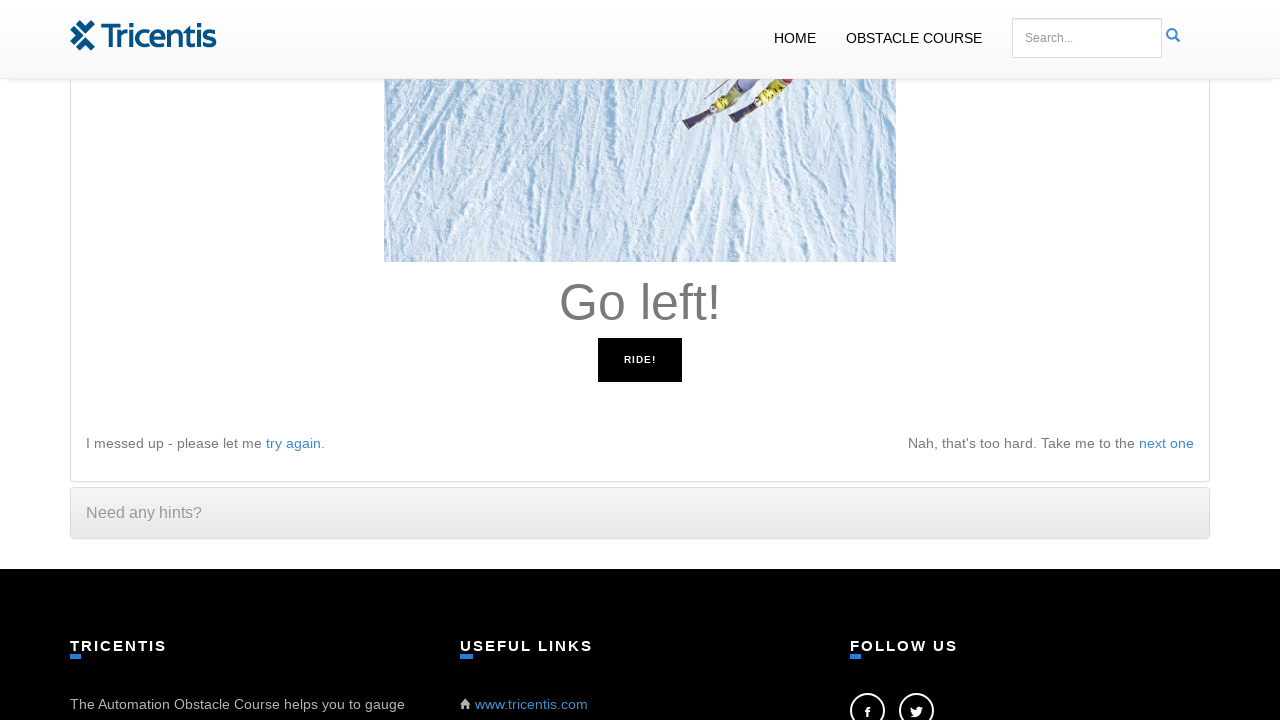

Waited 100ms before next instruction
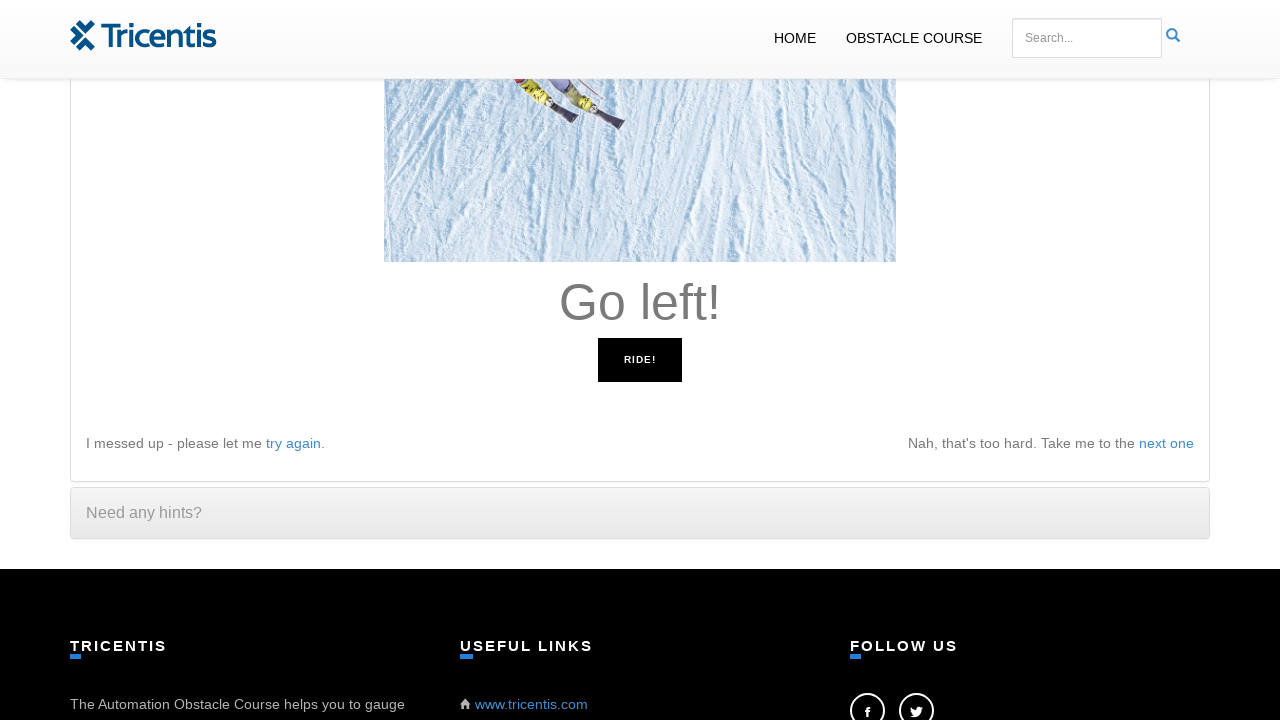

Read instruction: 'Go left!'
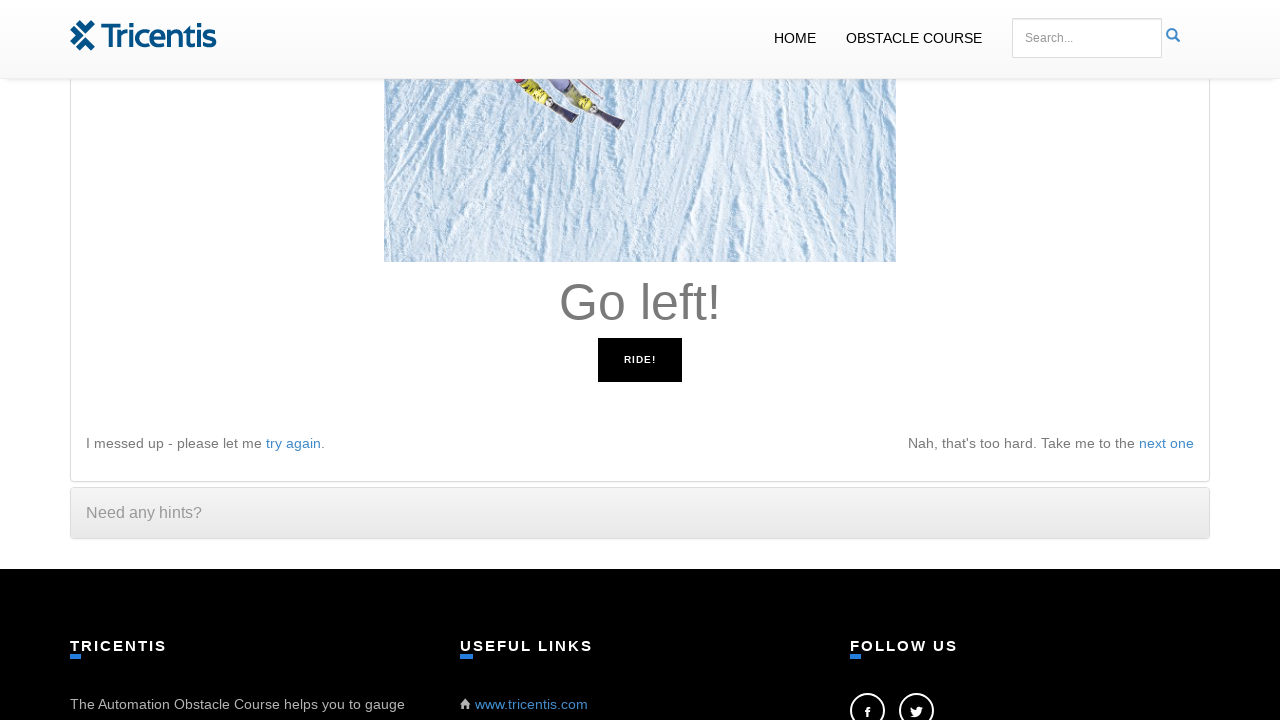

Pressed left arrow key
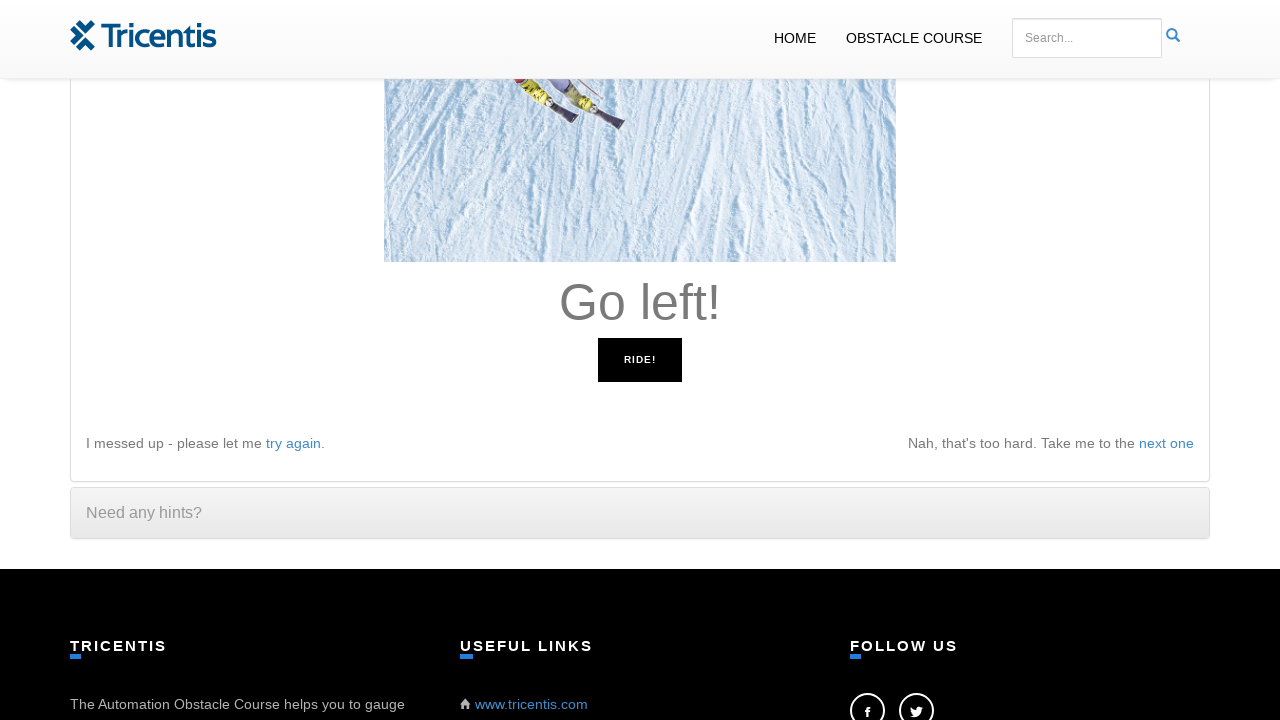

Waited 100ms before next instruction
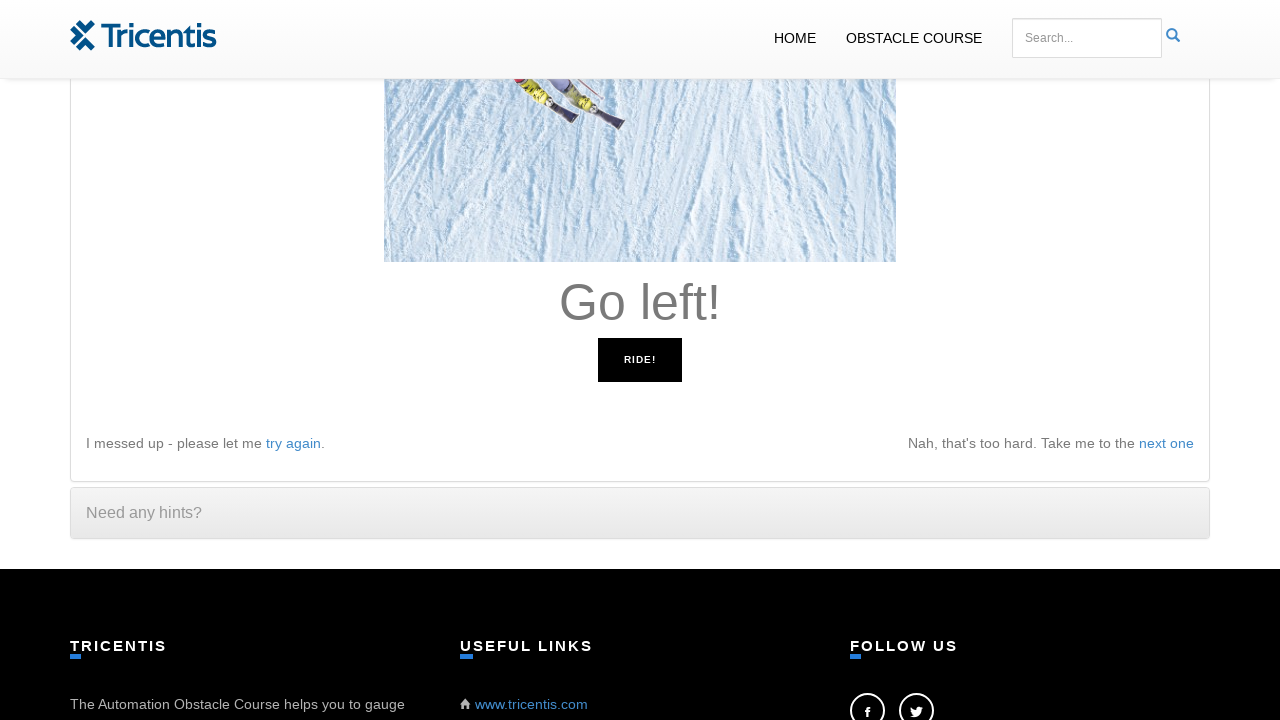

Read instruction: 'Go left!'
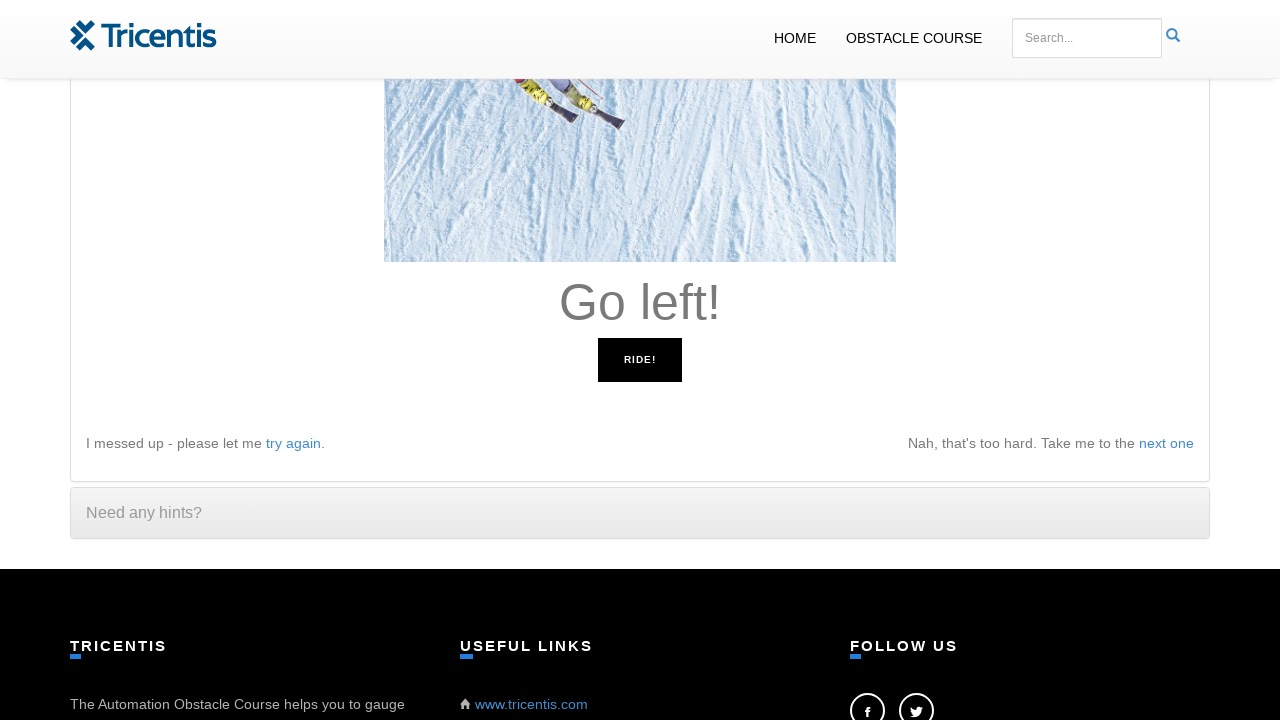

Pressed left arrow key
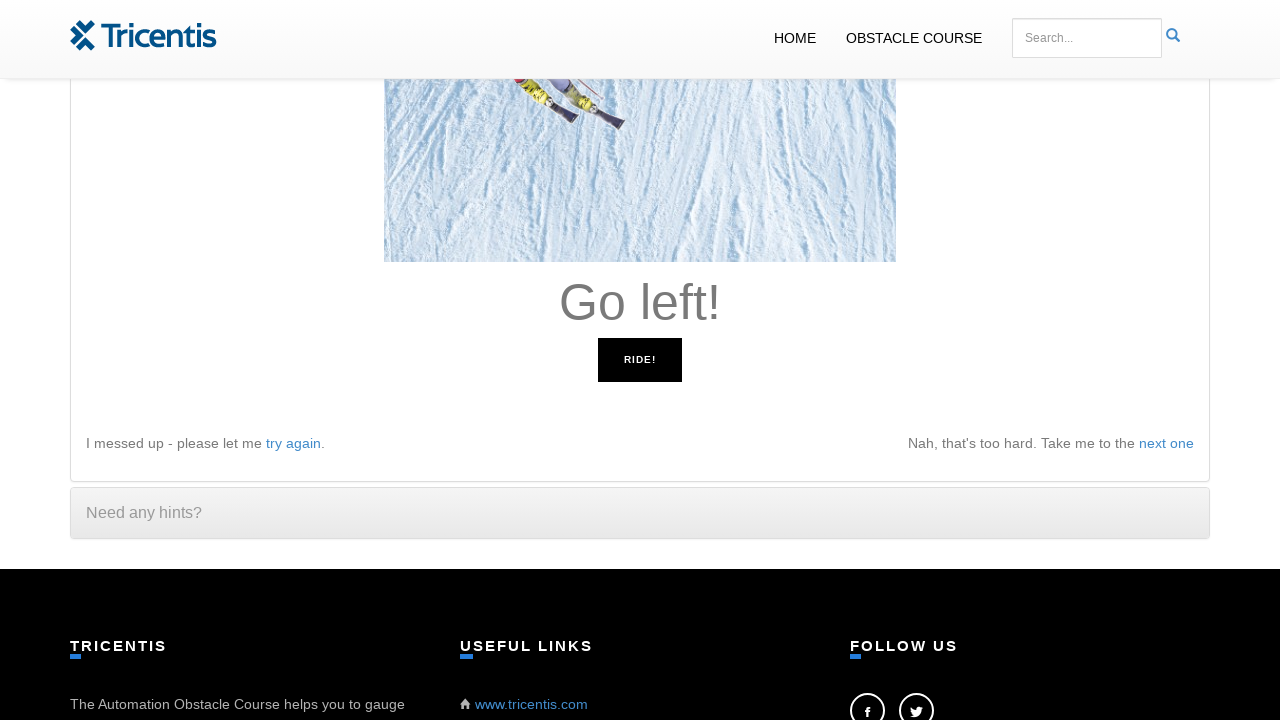

Waited 100ms before next instruction
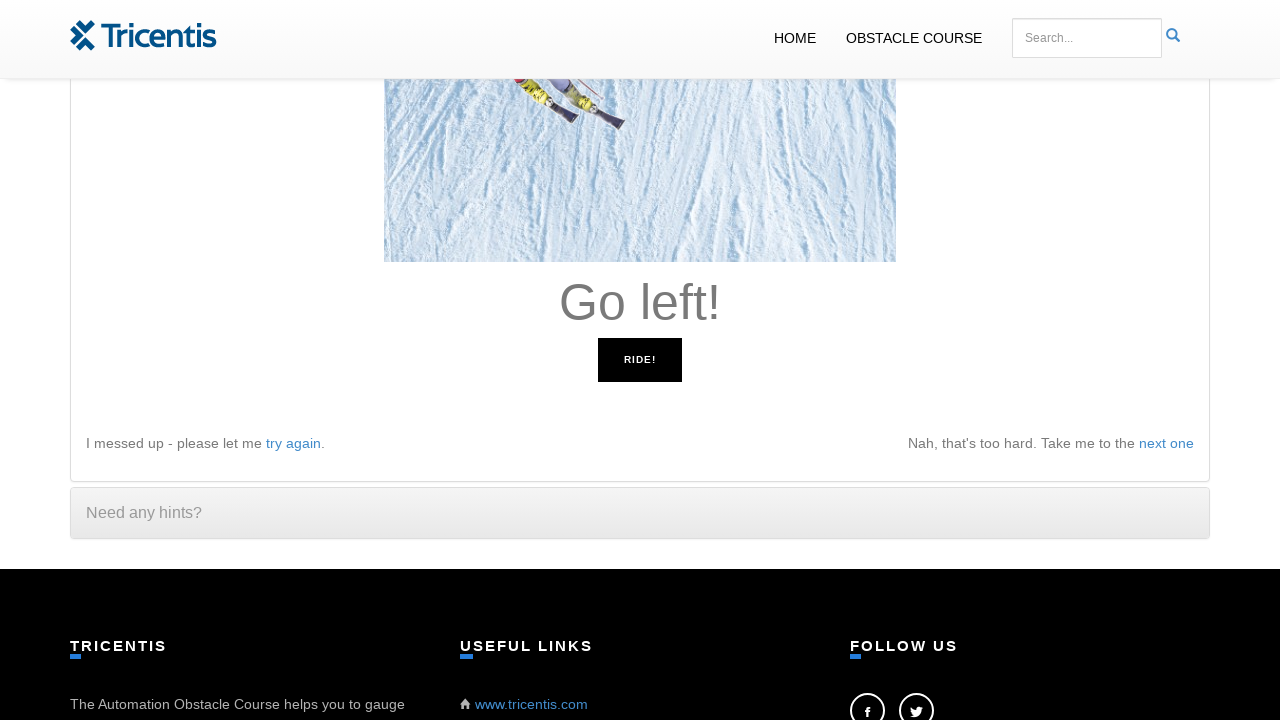

Read instruction: 'Go right!'
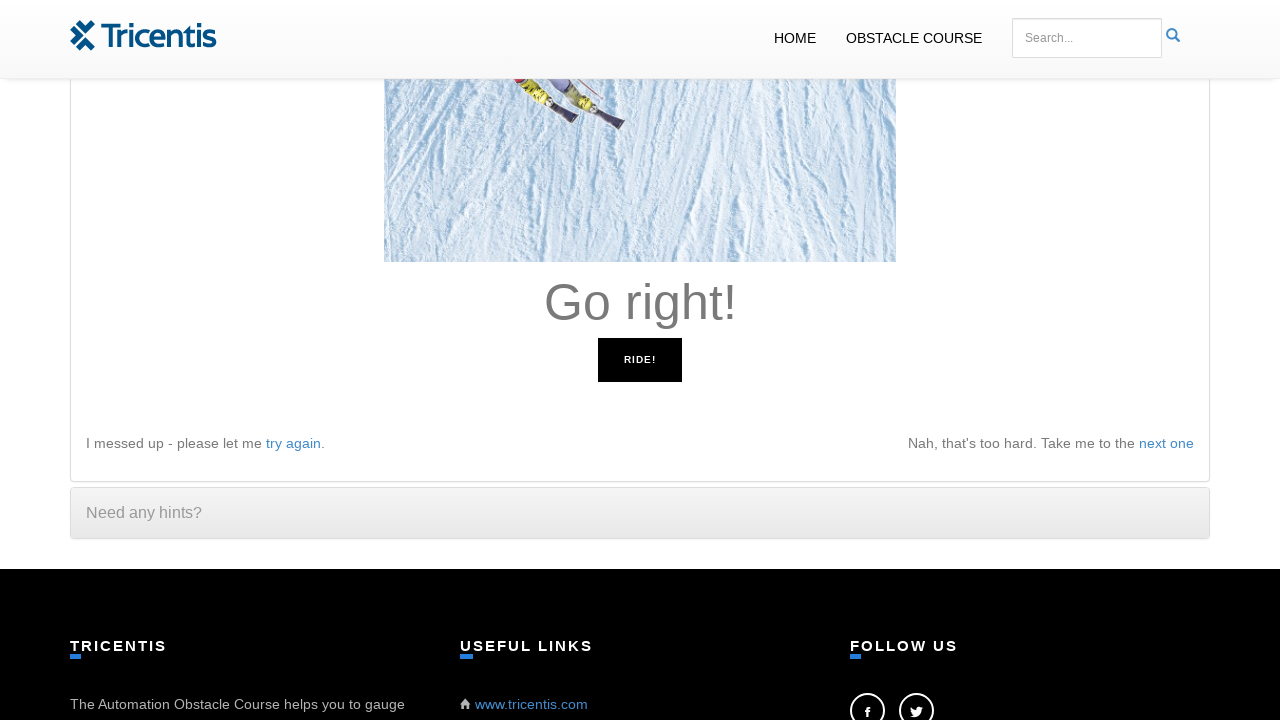

Pressed right arrow key
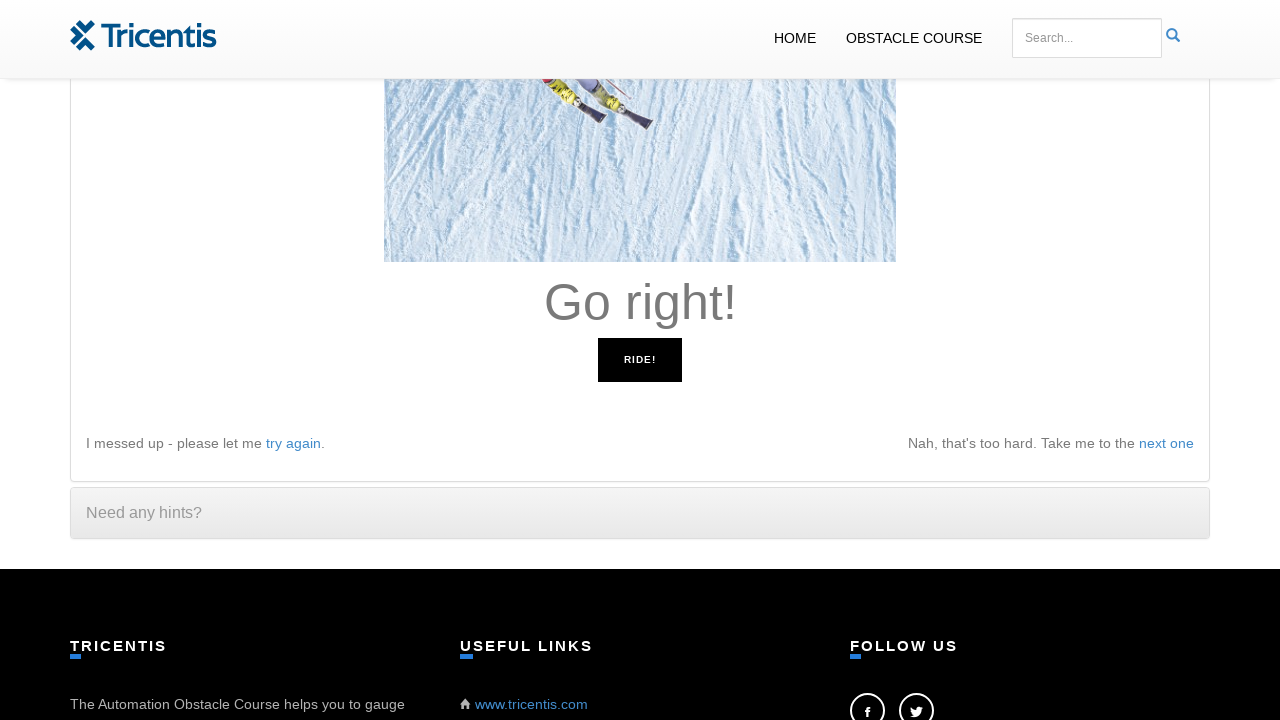

Waited 100ms before next instruction
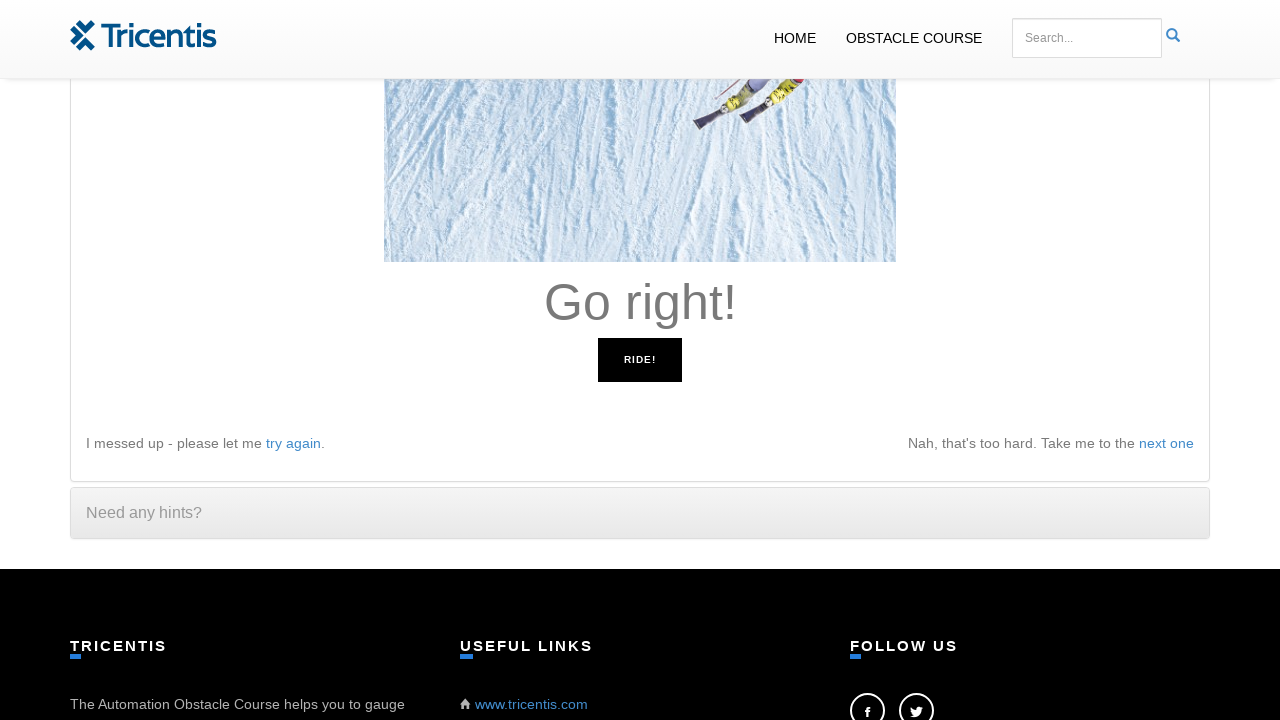

Read instruction: 'Go right!'
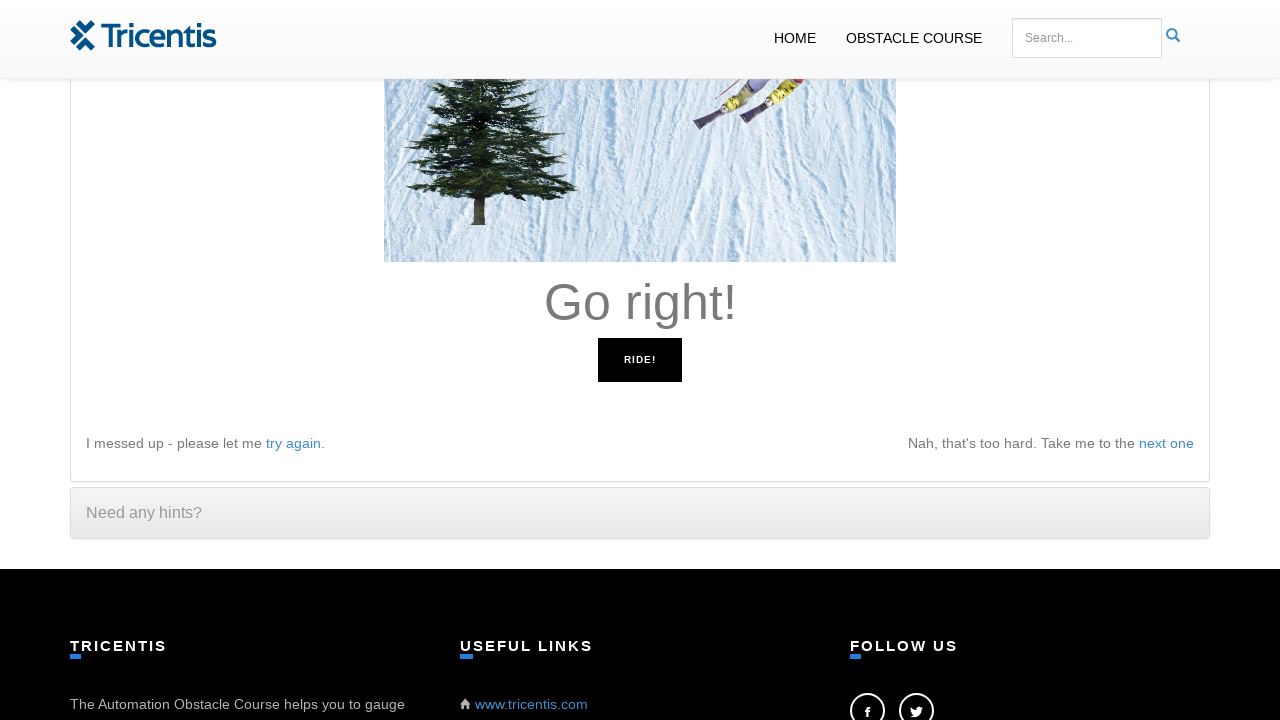

Pressed right arrow key
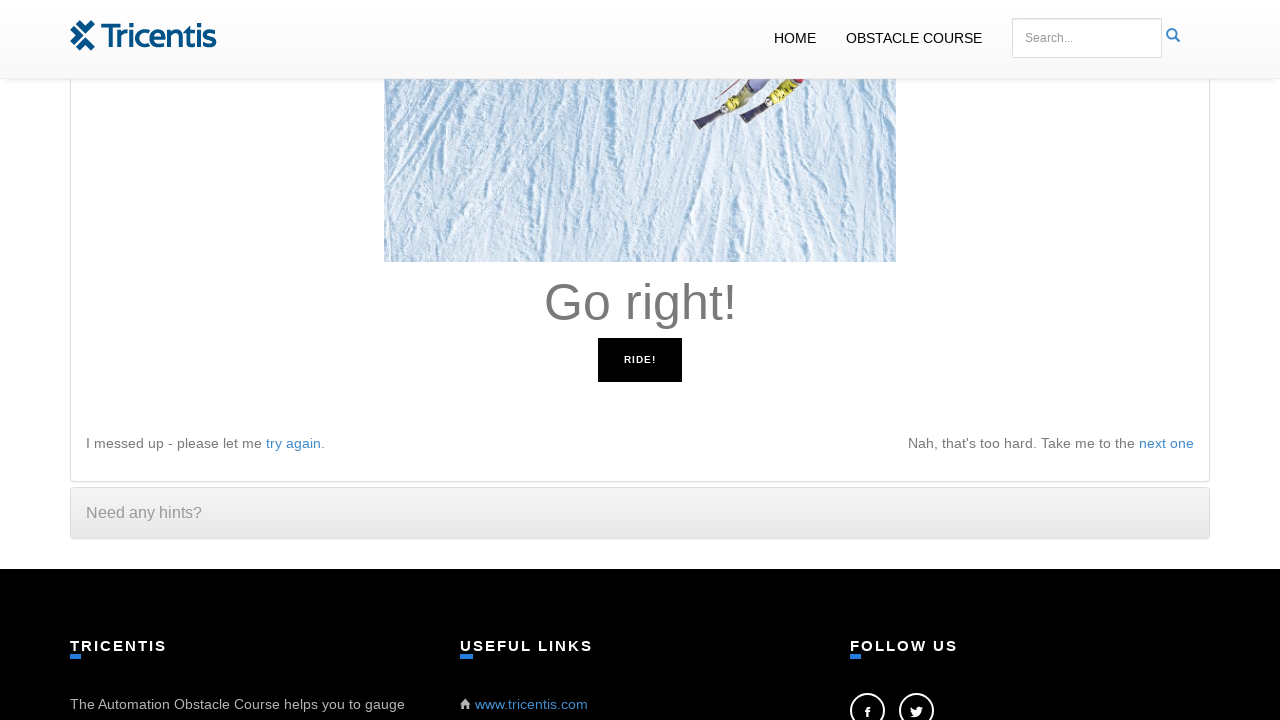

Waited 100ms before next instruction
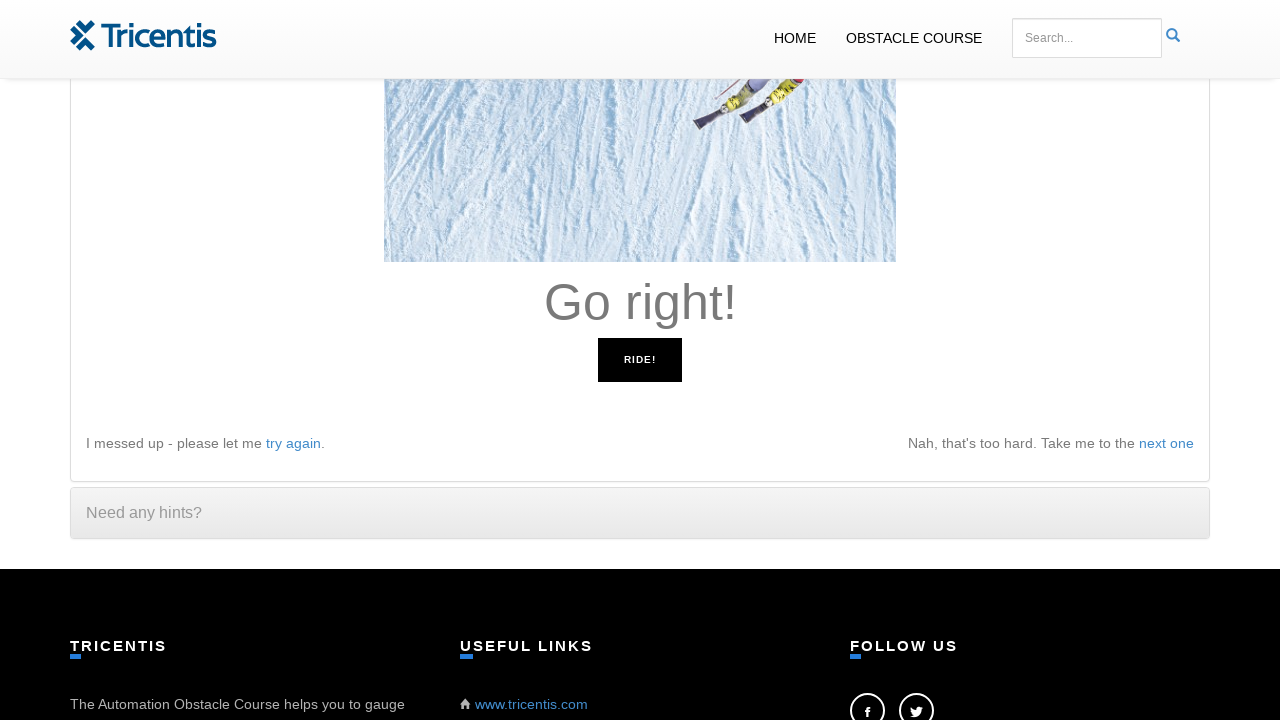

Read instruction: 'Go right!'
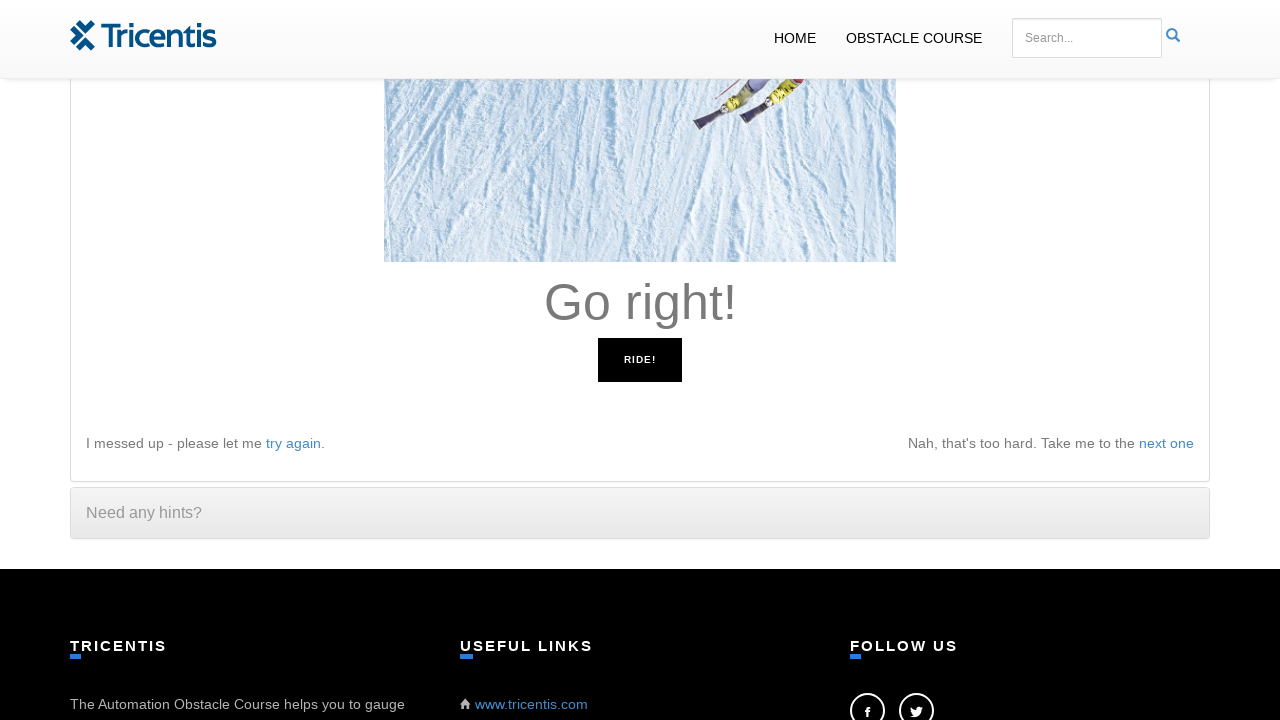

Pressed right arrow key
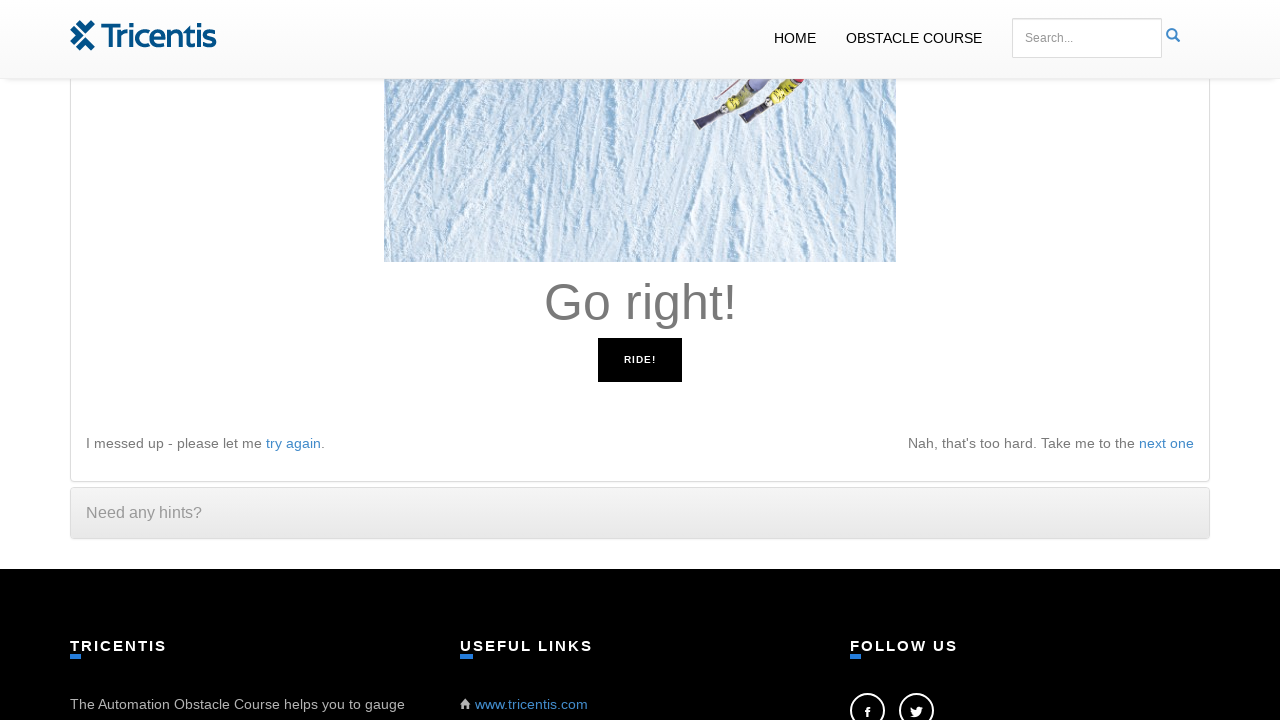

Waited 100ms before next instruction
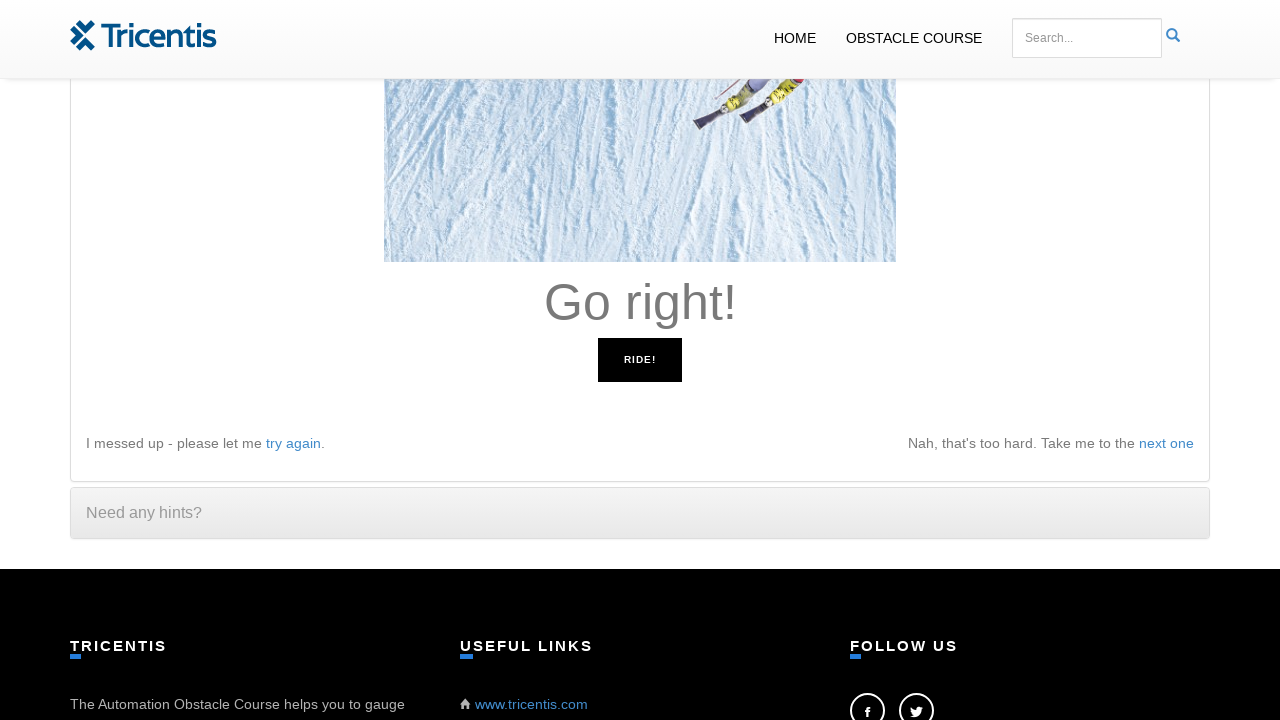

Read instruction: 'Go right!'
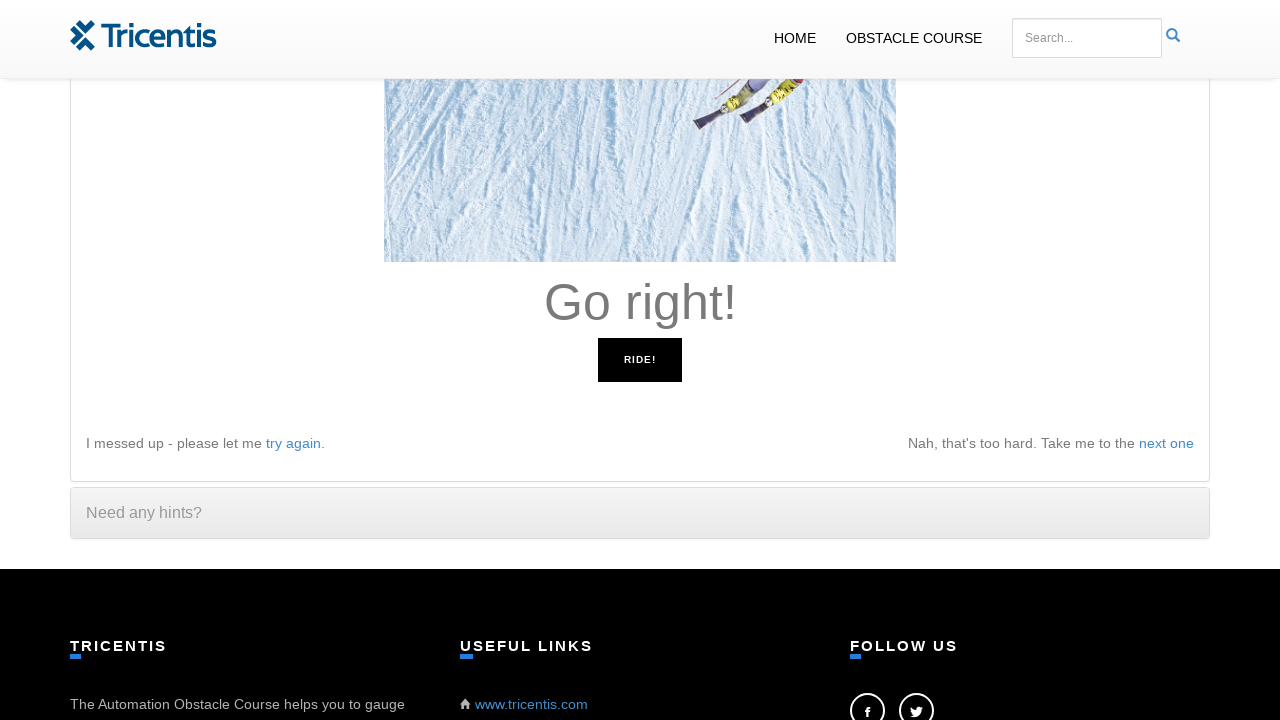

Pressed right arrow key
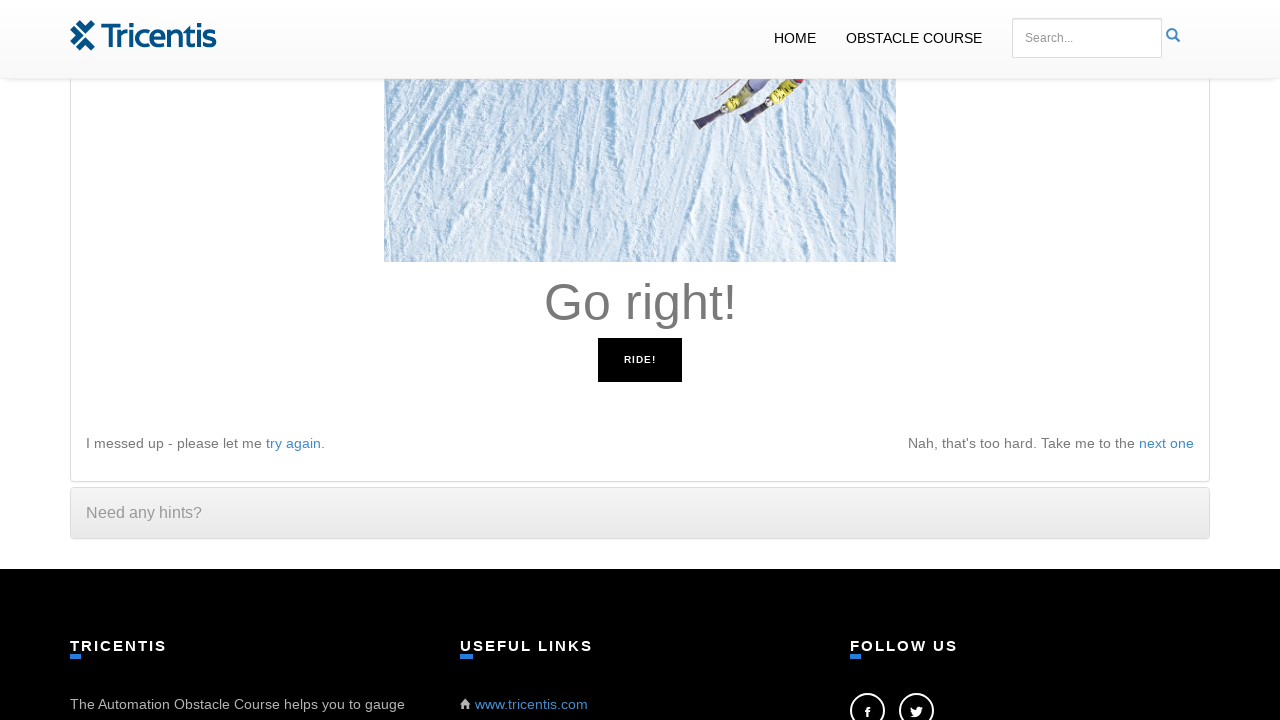

Waited 100ms before next instruction
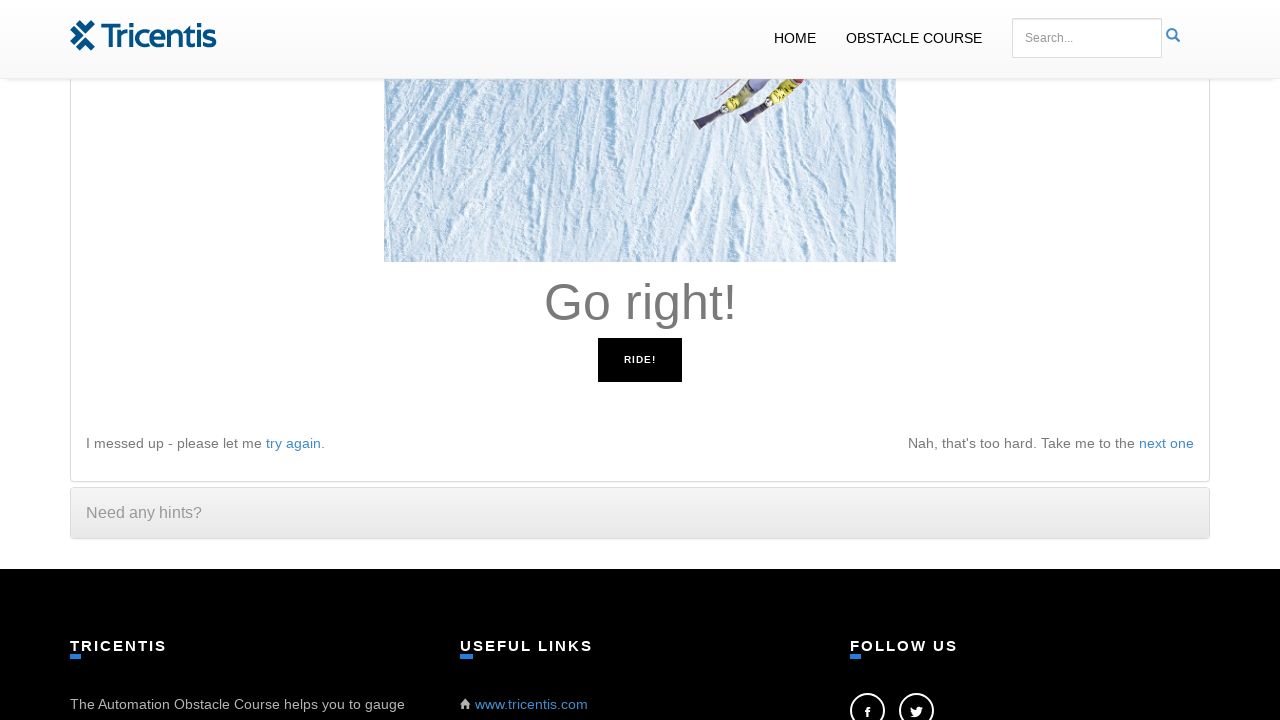

Read instruction: 'Go right!'
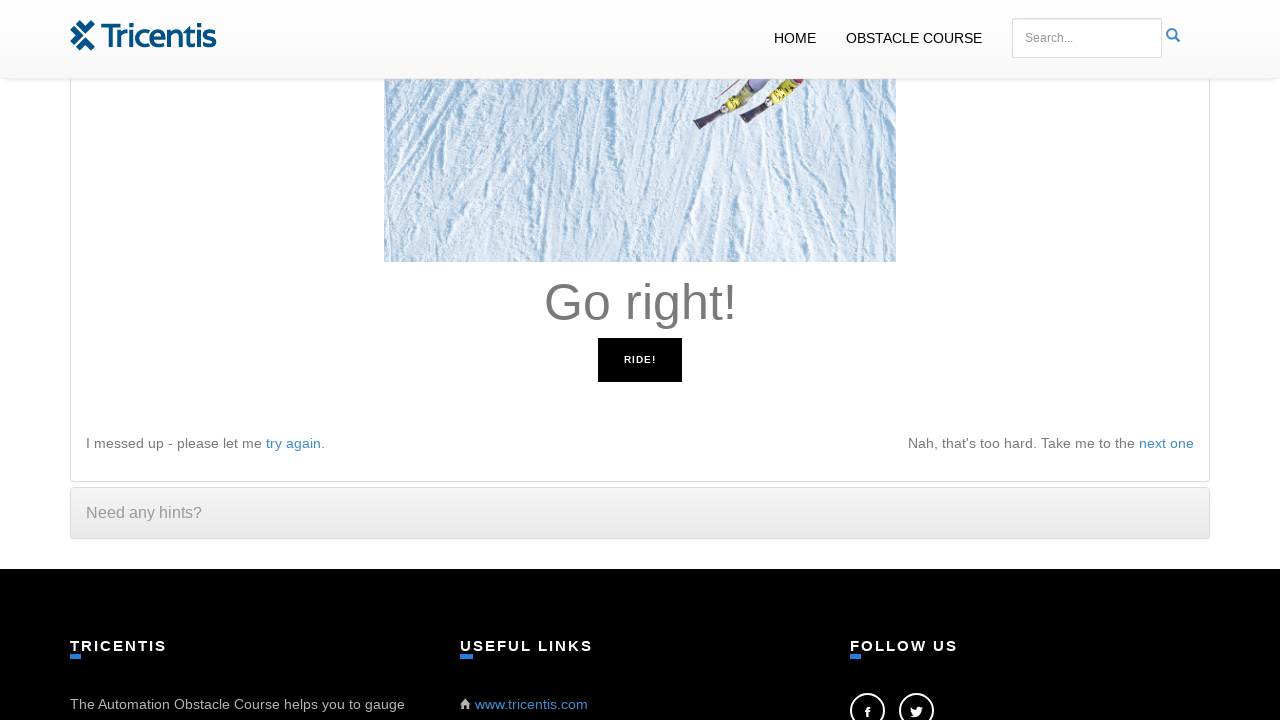

Pressed right arrow key
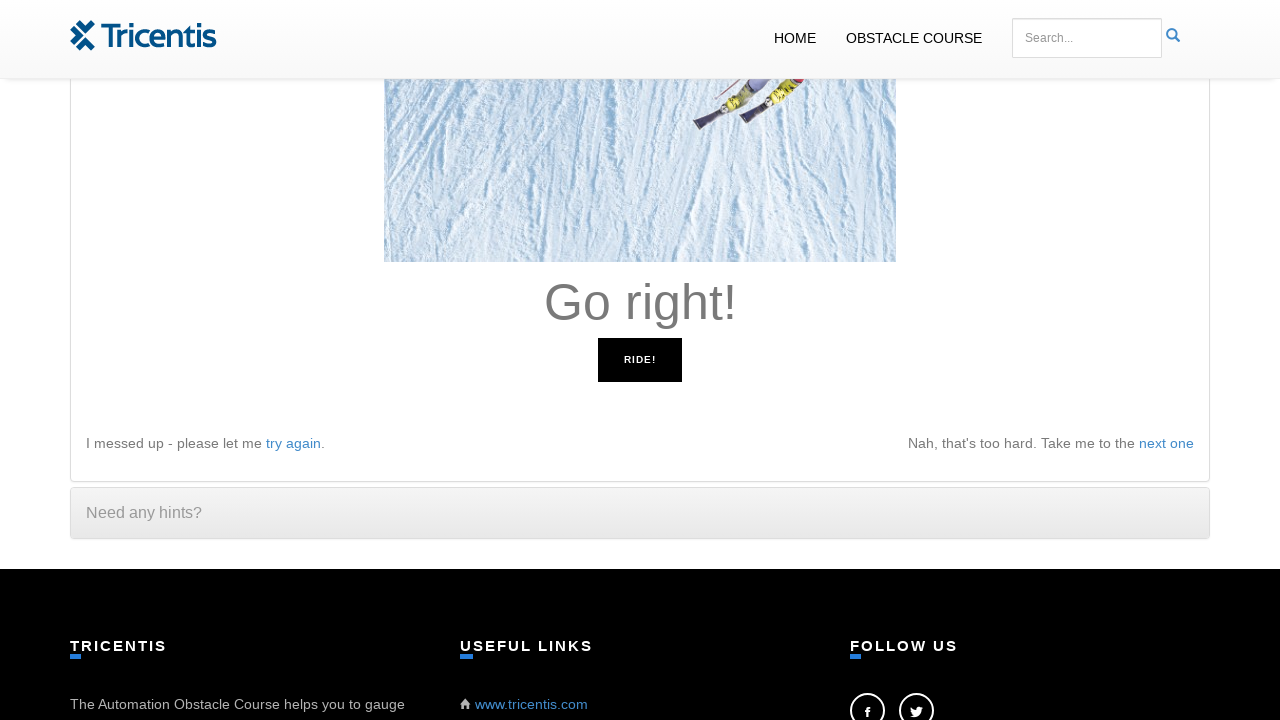

Waited 100ms before next instruction
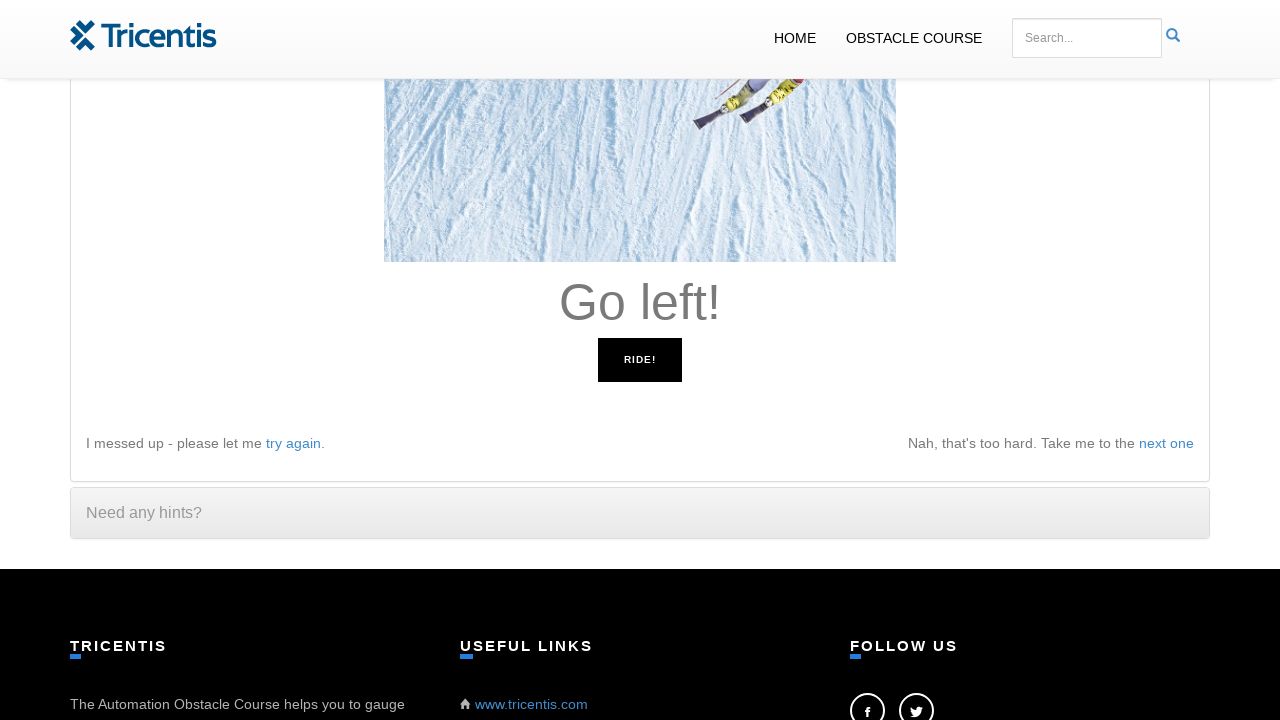

Read instruction: 'Go left!'
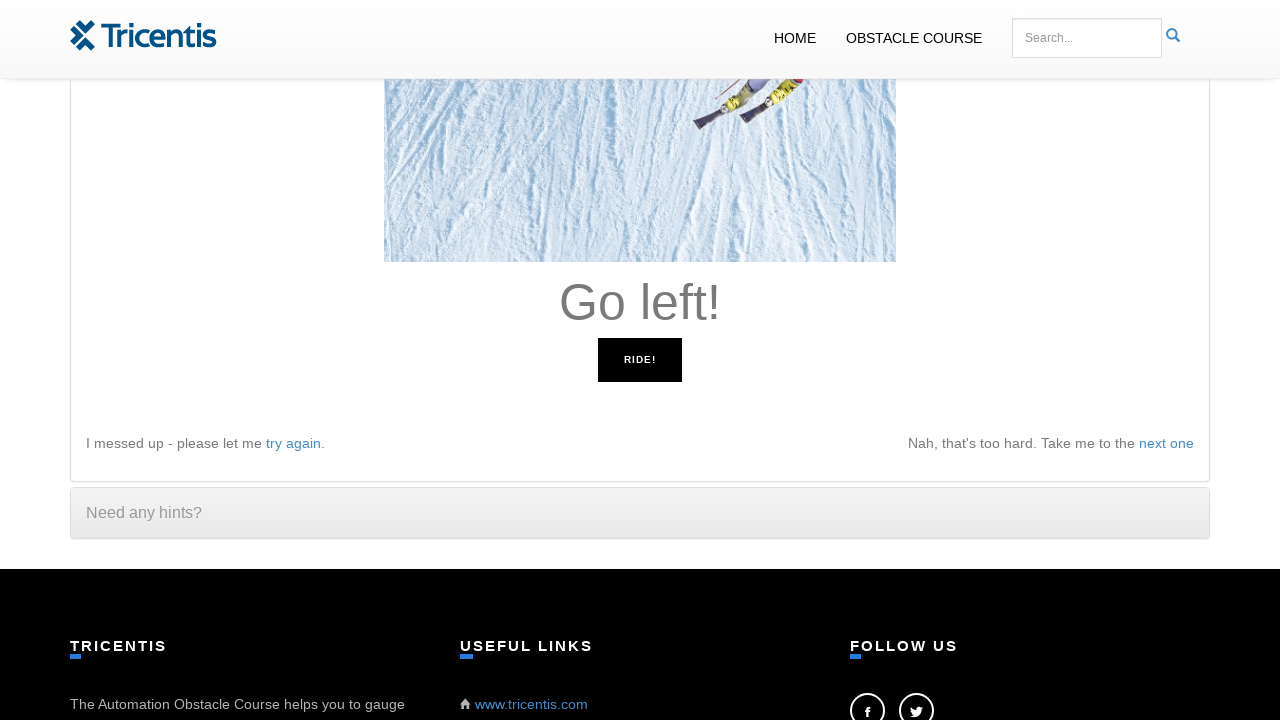

Pressed left arrow key
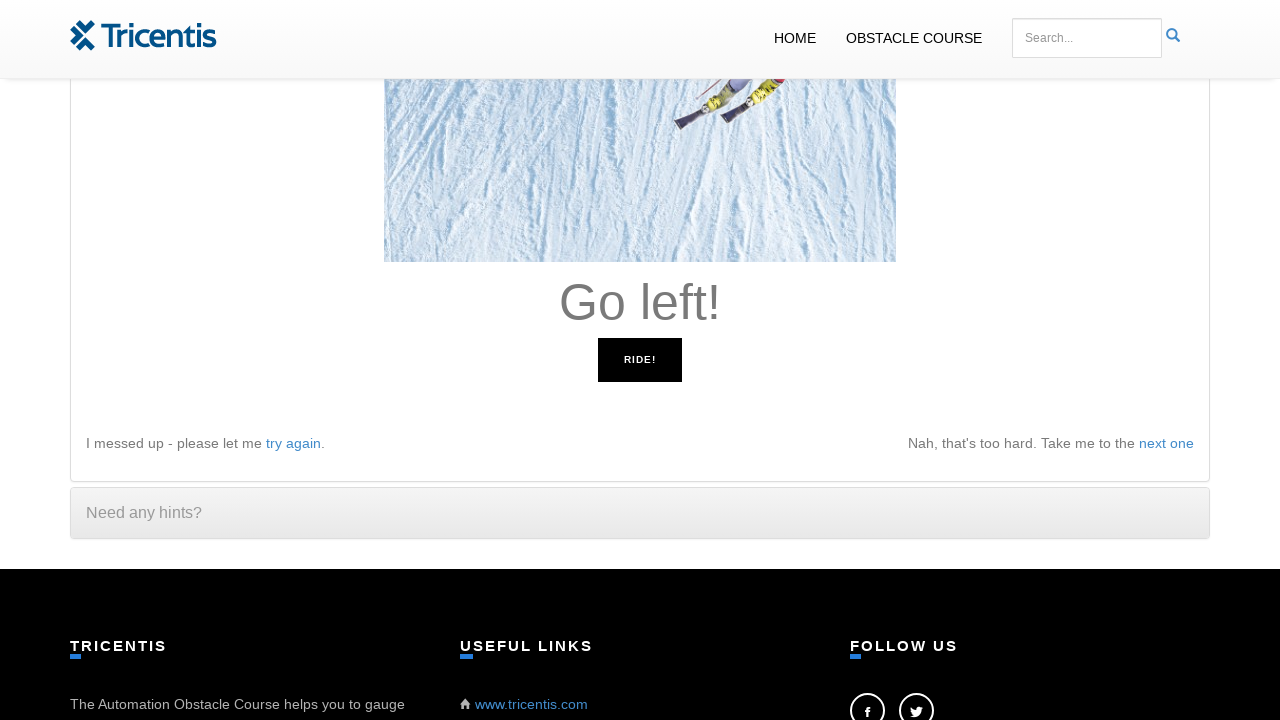

Waited 100ms before next instruction
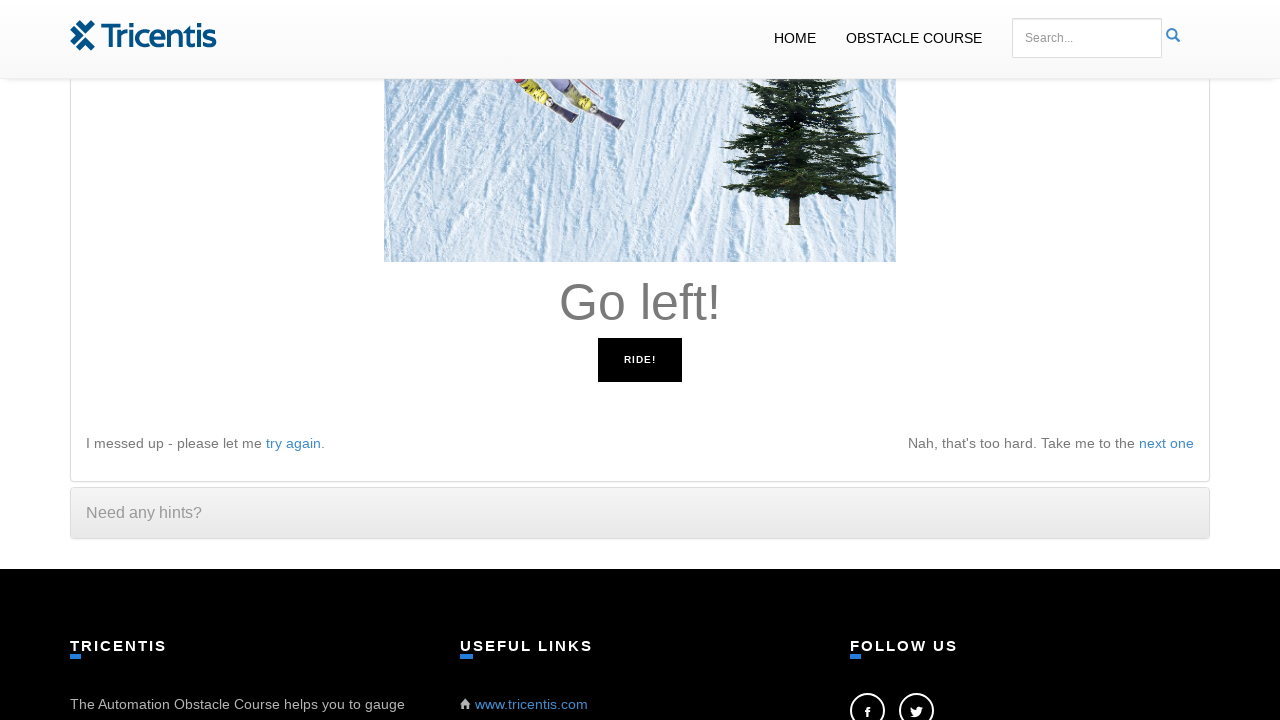

Read instruction: 'Go left!'
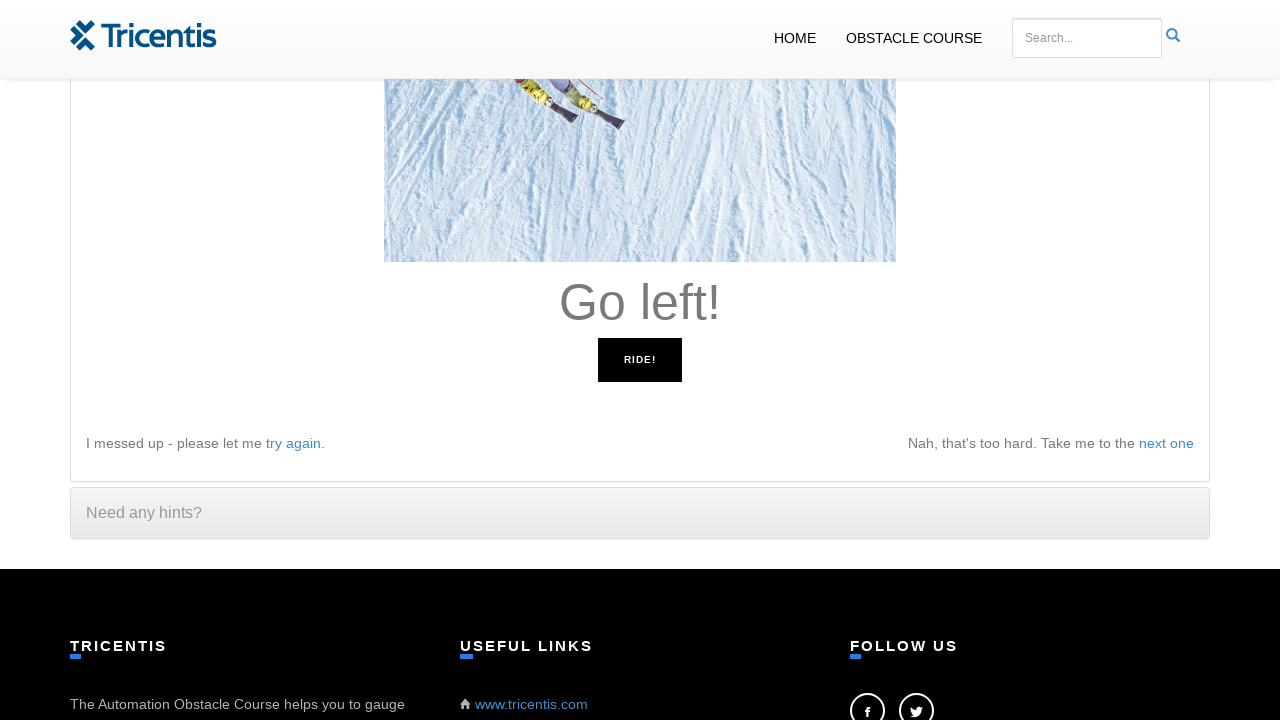

Pressed left arrow key
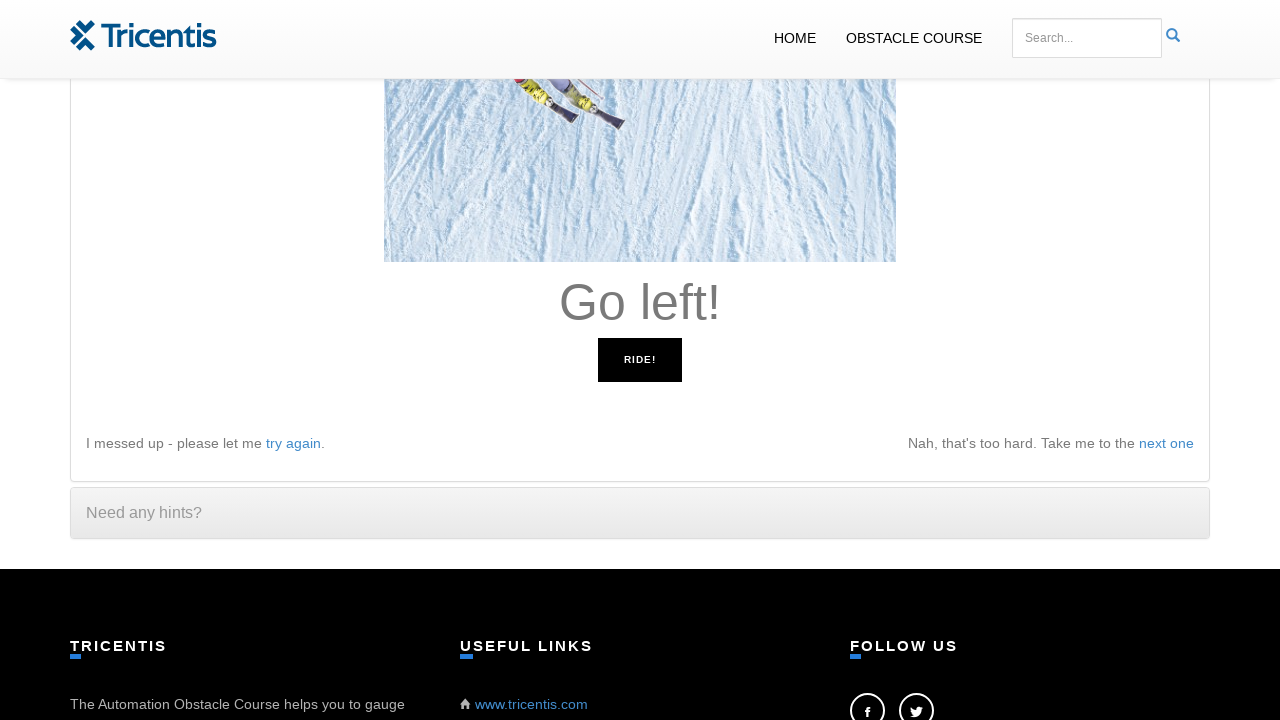

Waited 100ms before next instruction
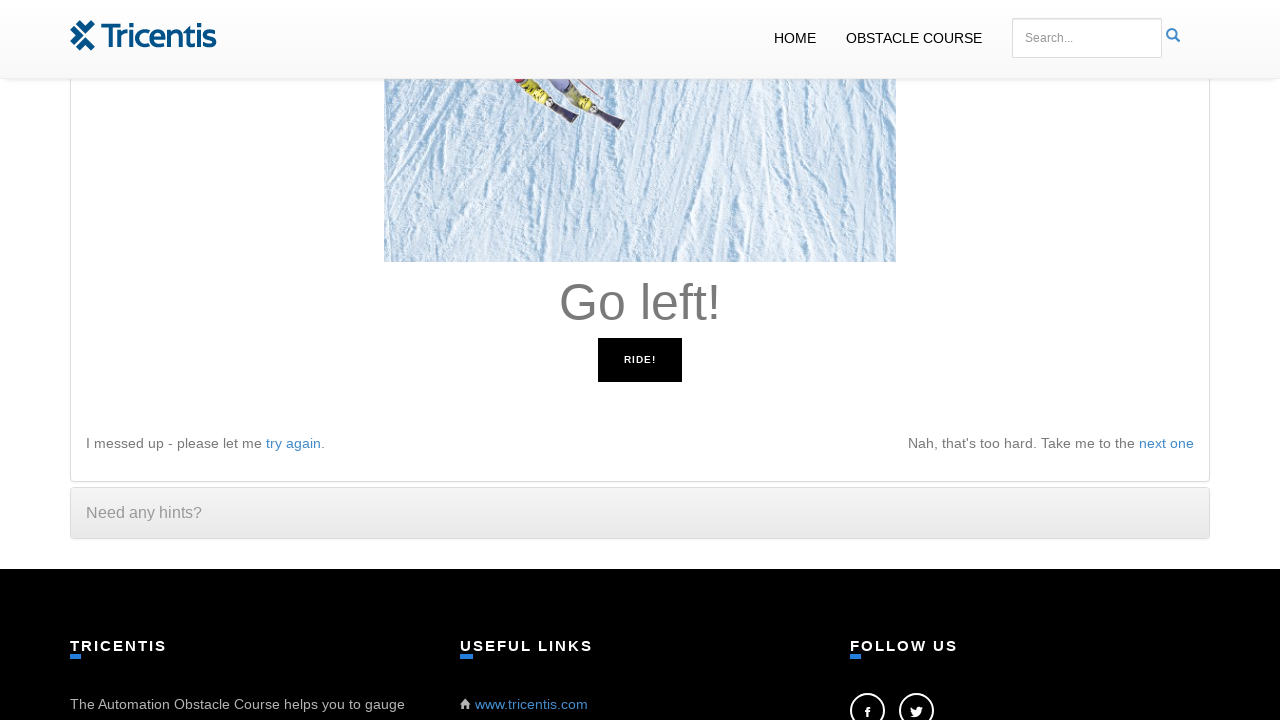

Read instruction: 'Go left!'
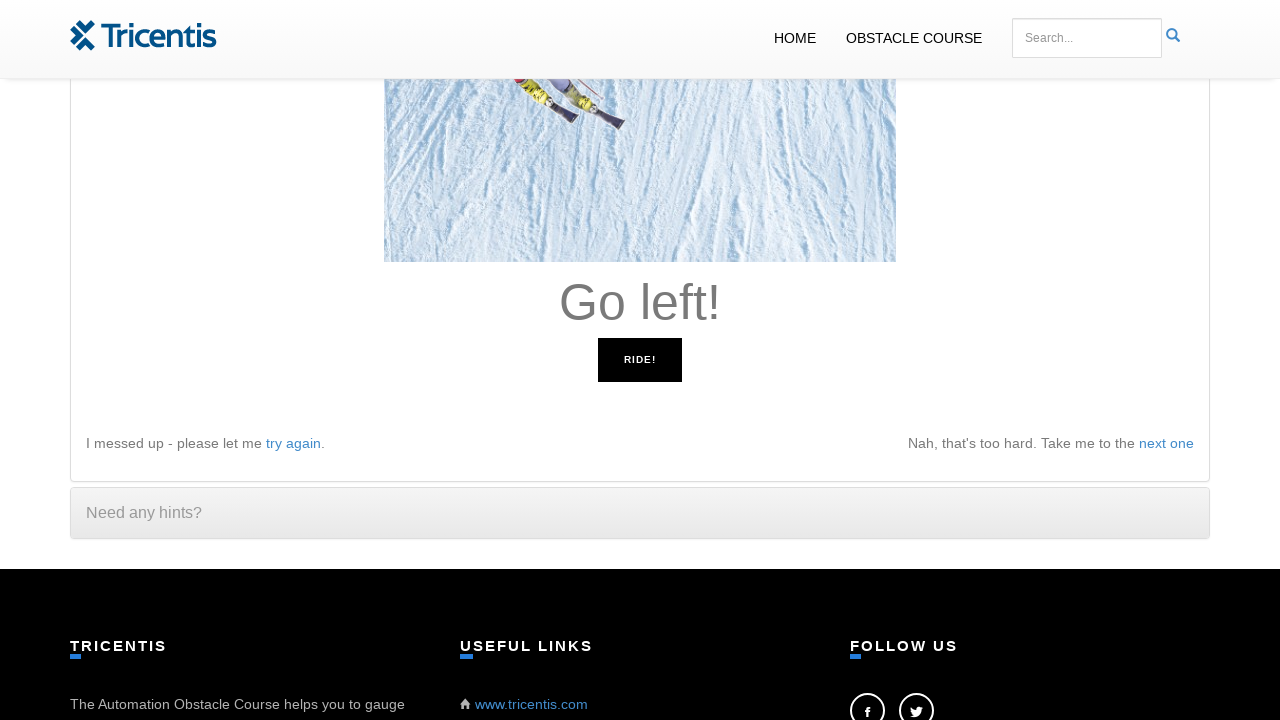

Pressed left arrow key
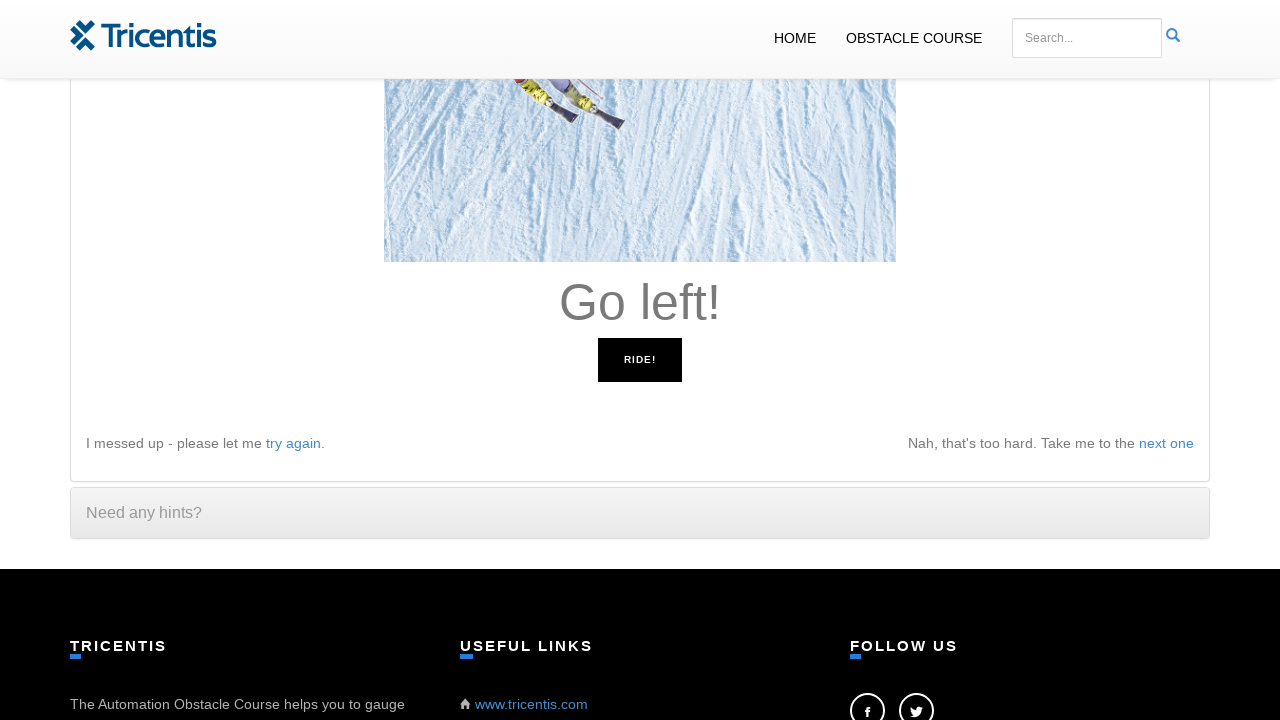

Waited 100ms before next instruction
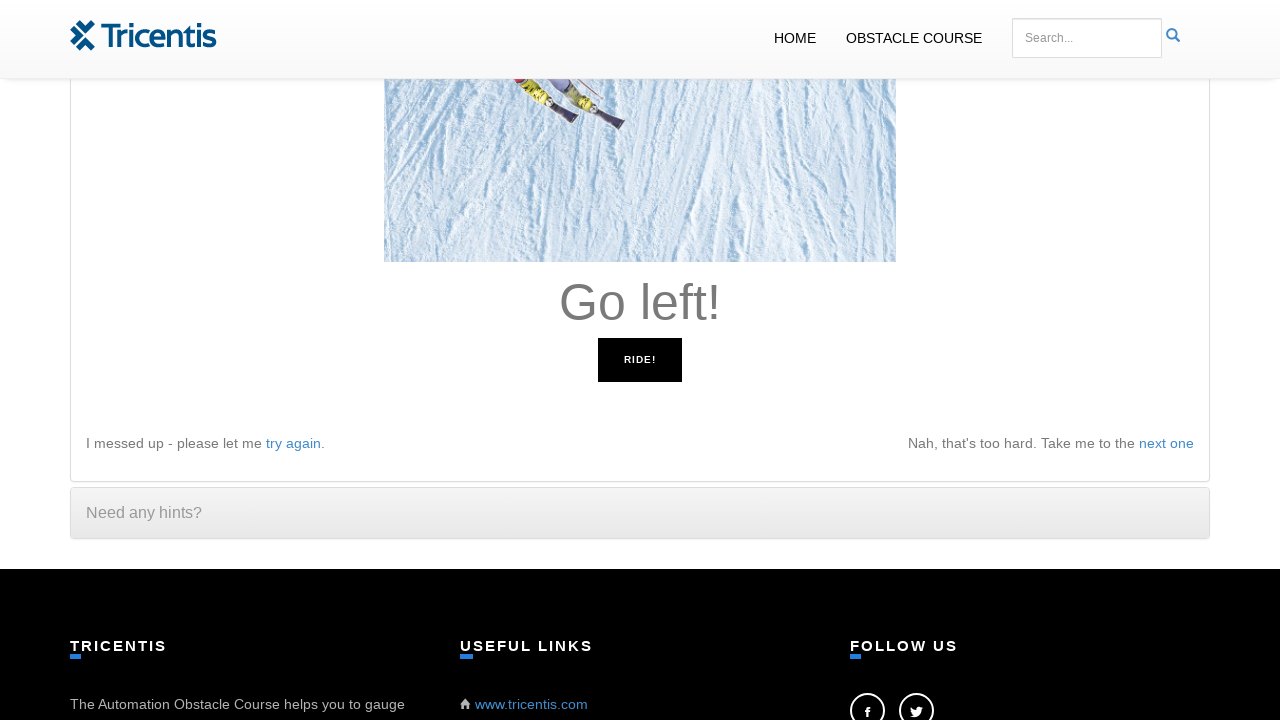

Read instruction: 'Go left!'
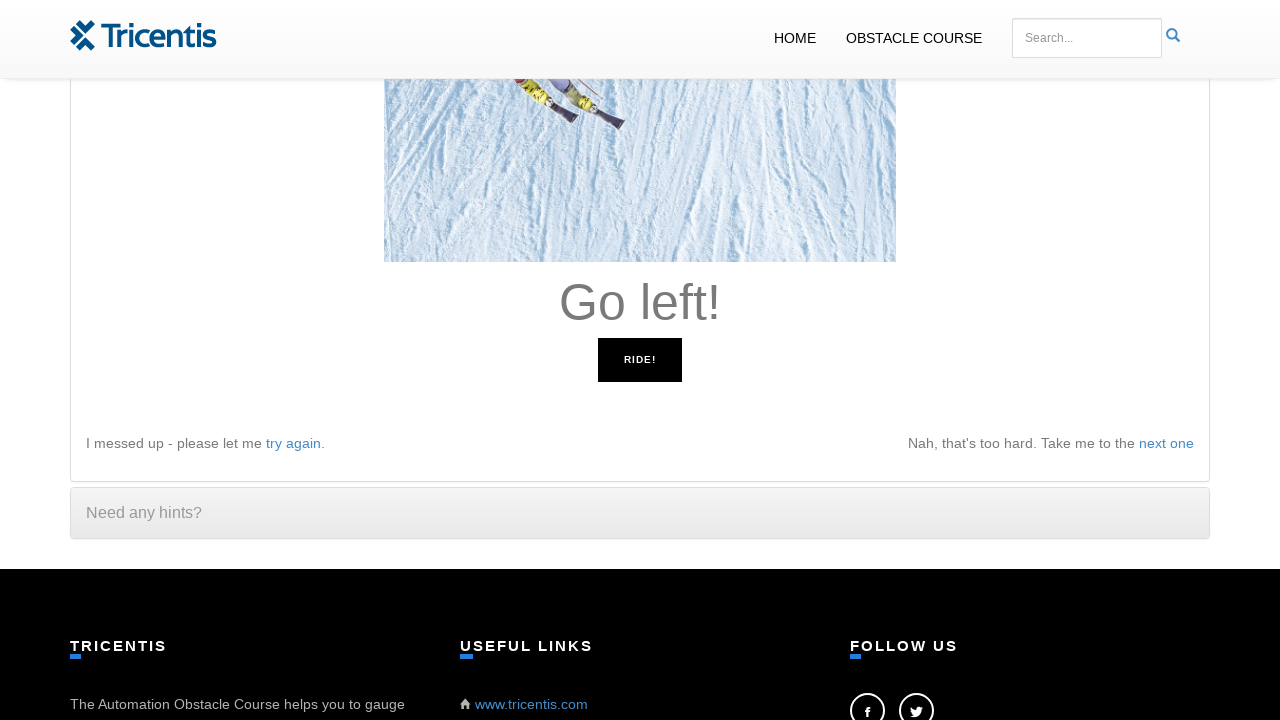

Pressed left arrow key
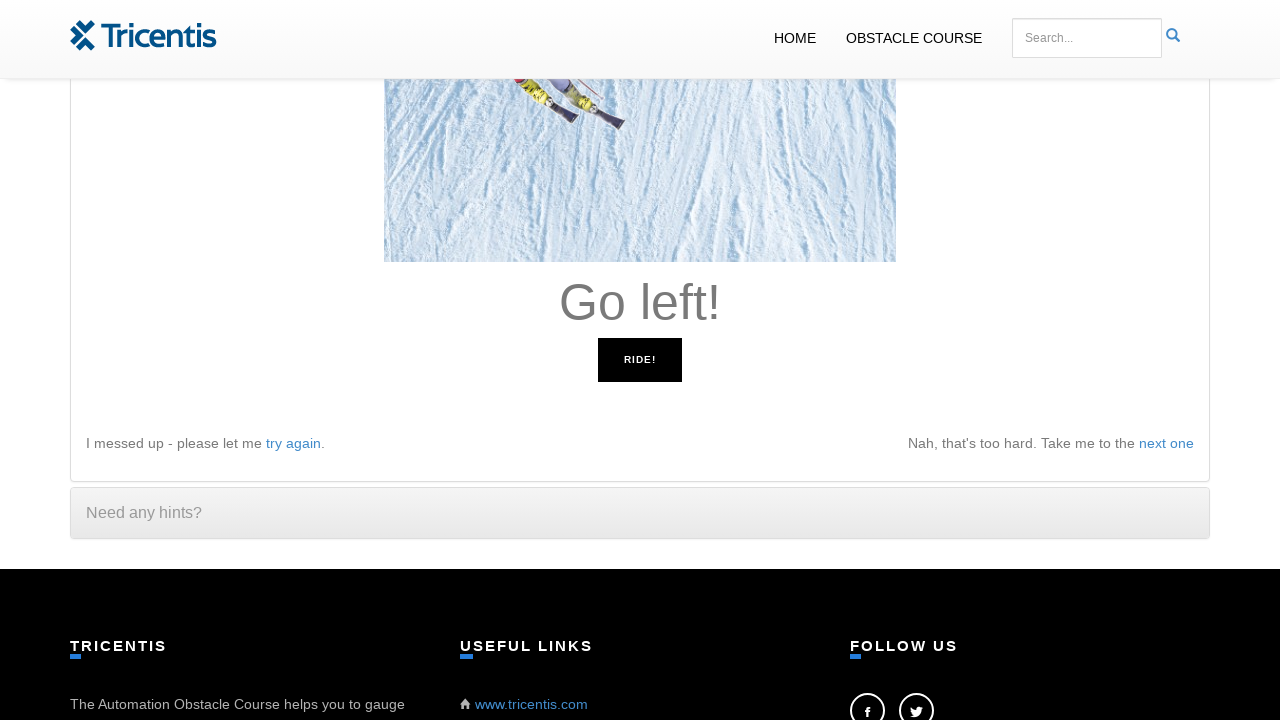

Waited 100ms before next instruction
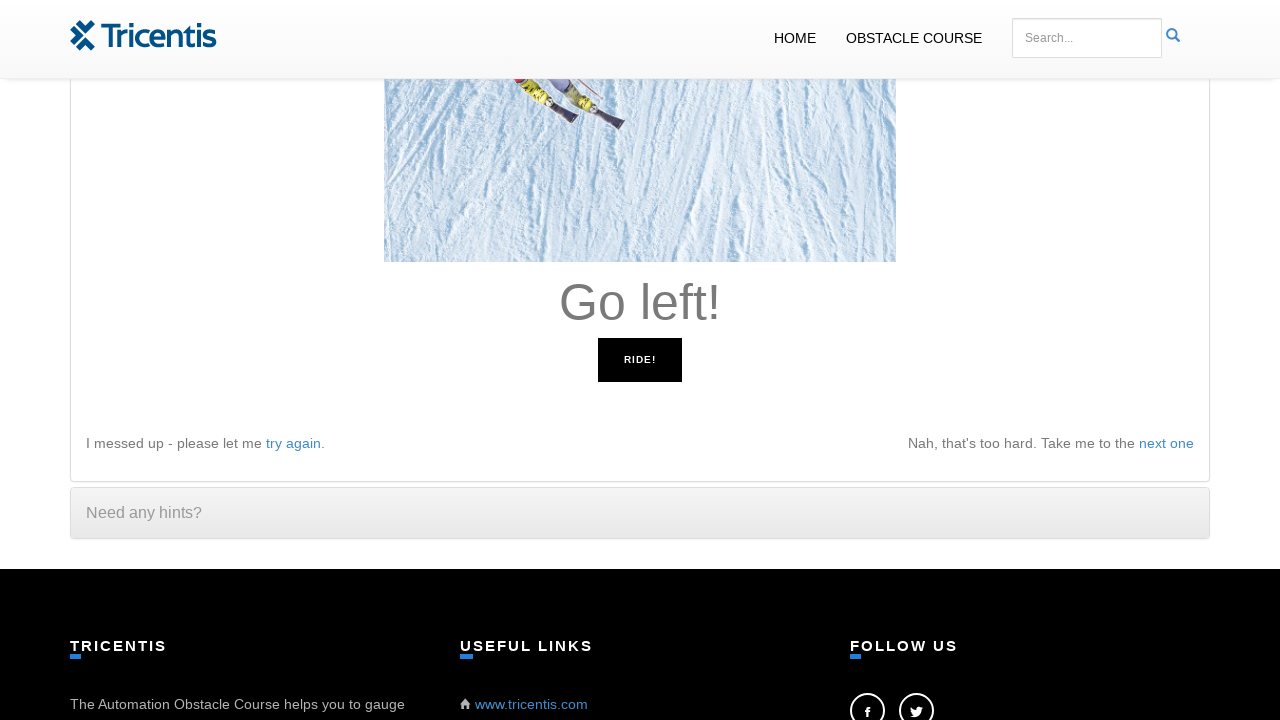

Read instruction: 'Go left!'
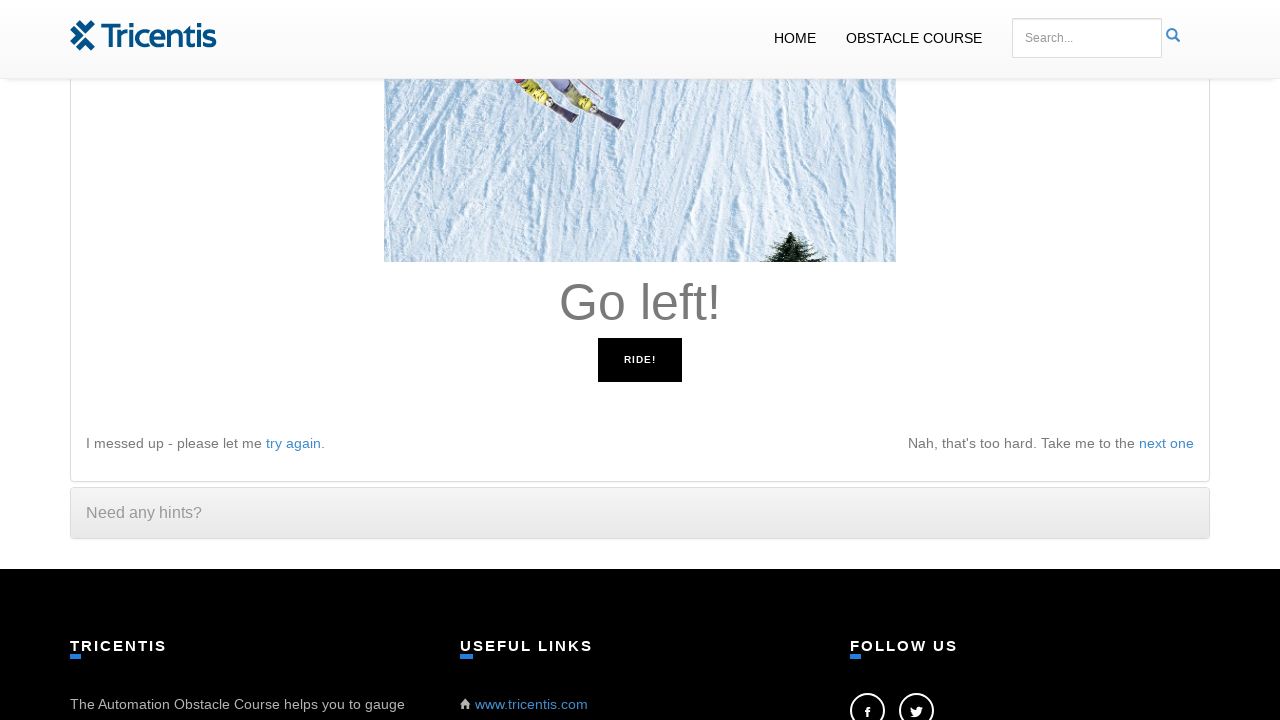

Pressed left arrow key
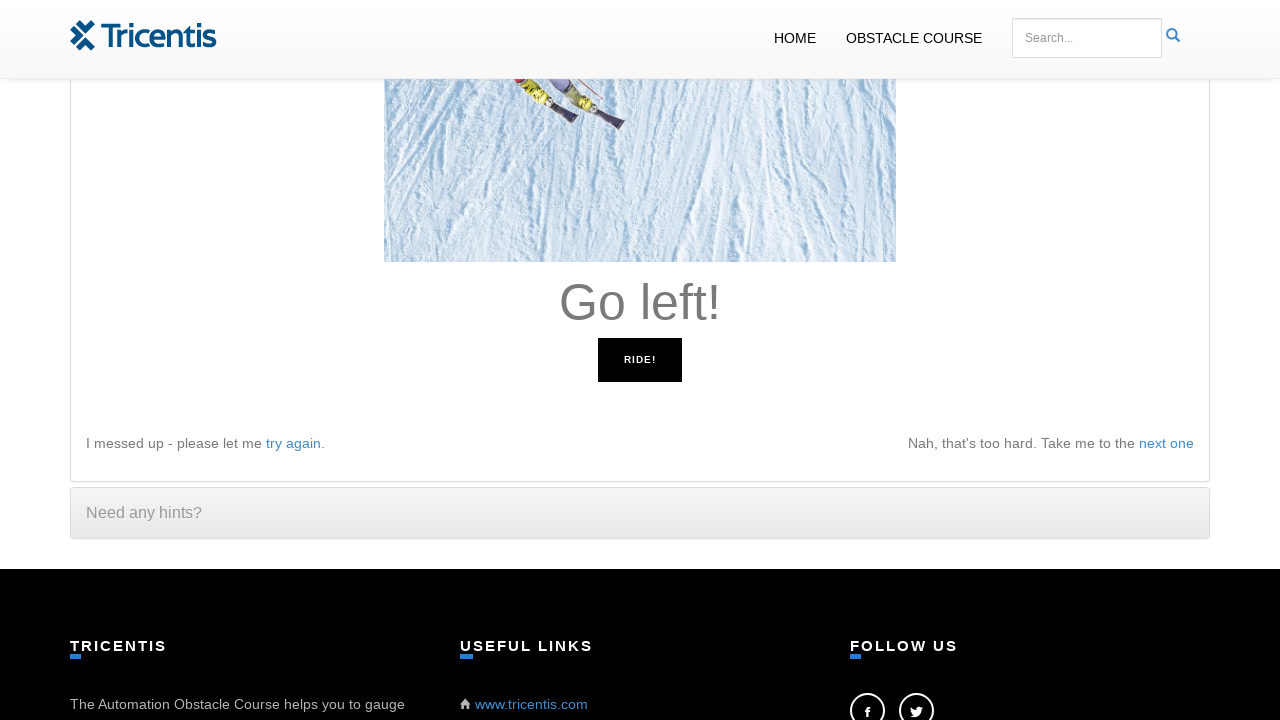

Waited 100ms before next instruction
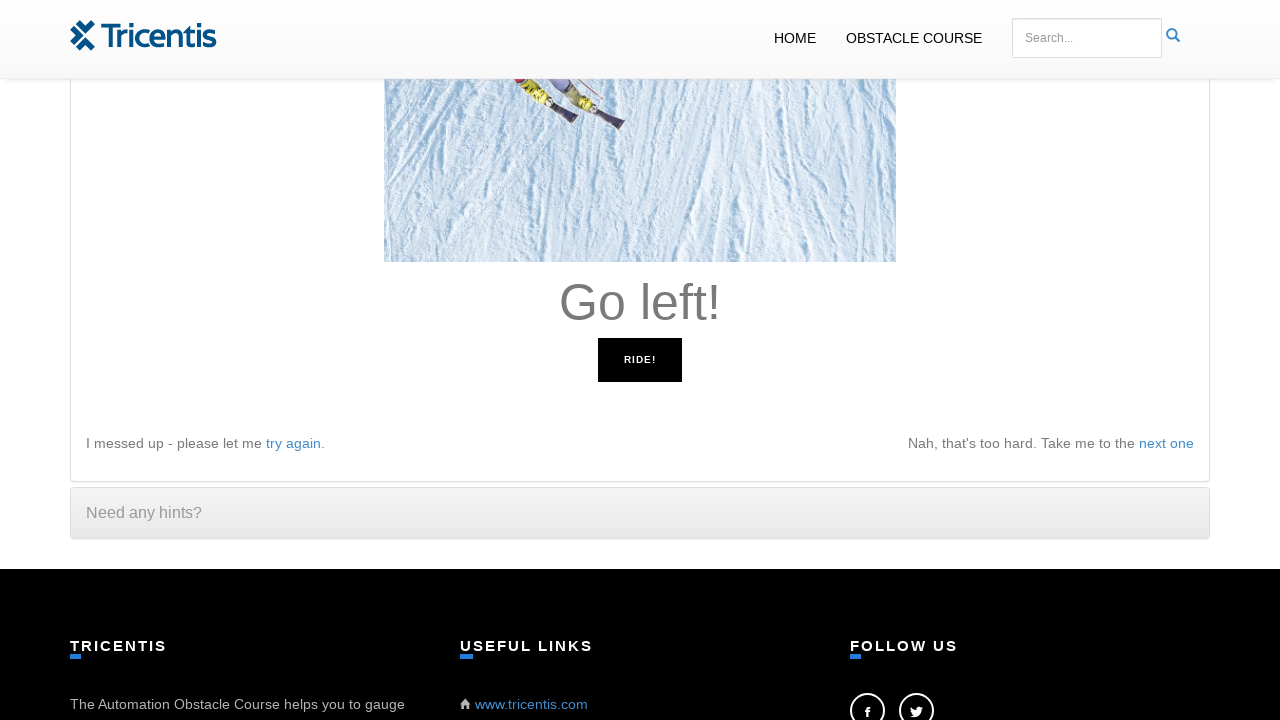

Read instruction: 'Go left!'
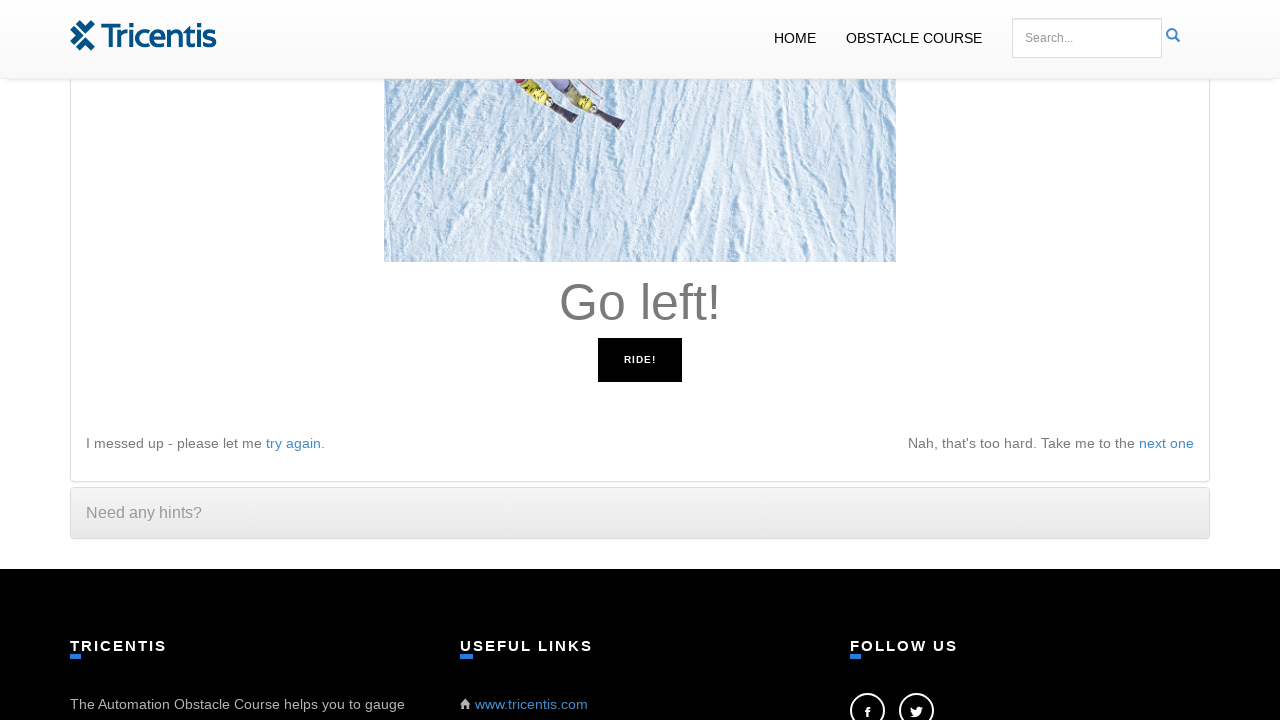

Pressed left arrow key
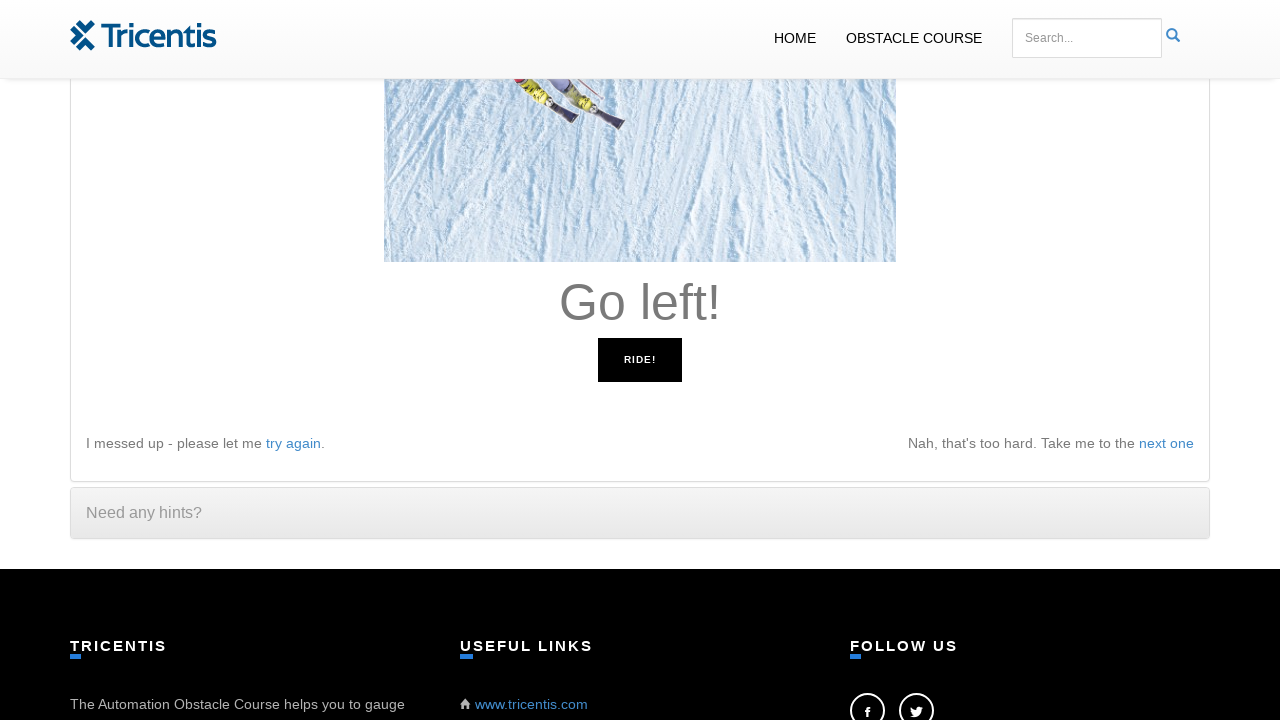

Waited 100ms before next instruction
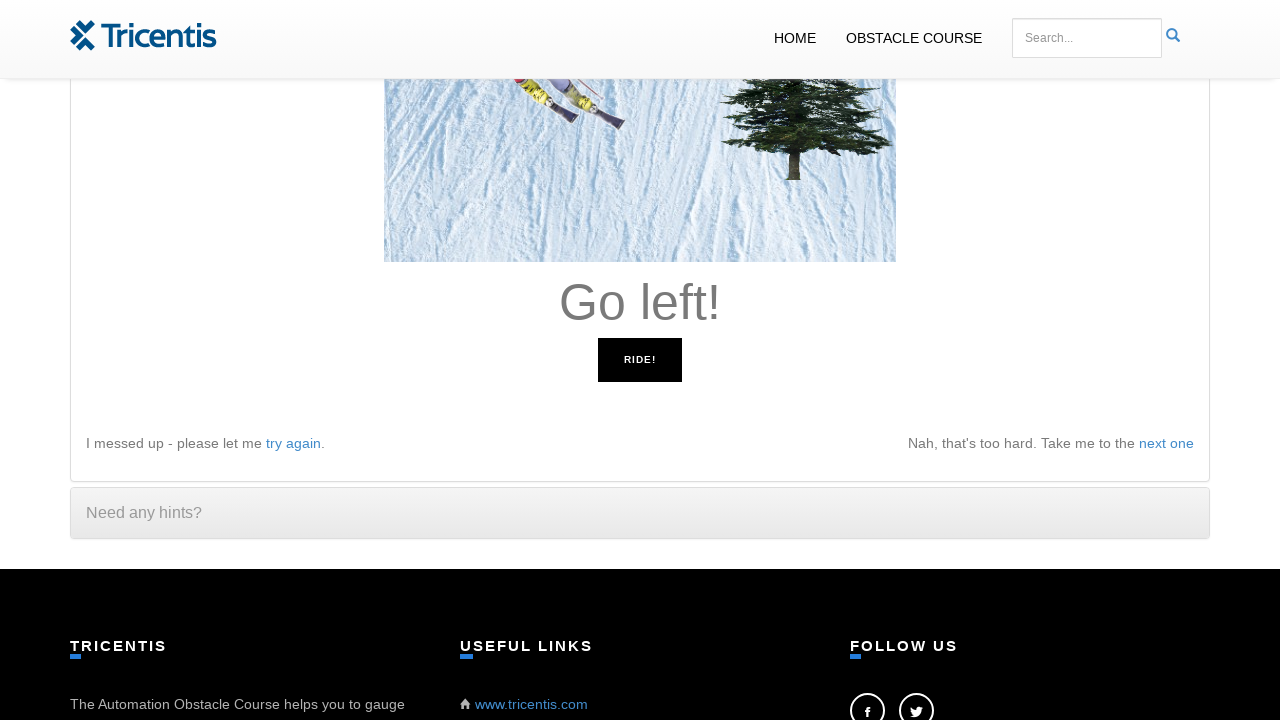

Read instruction: 'Go left!'
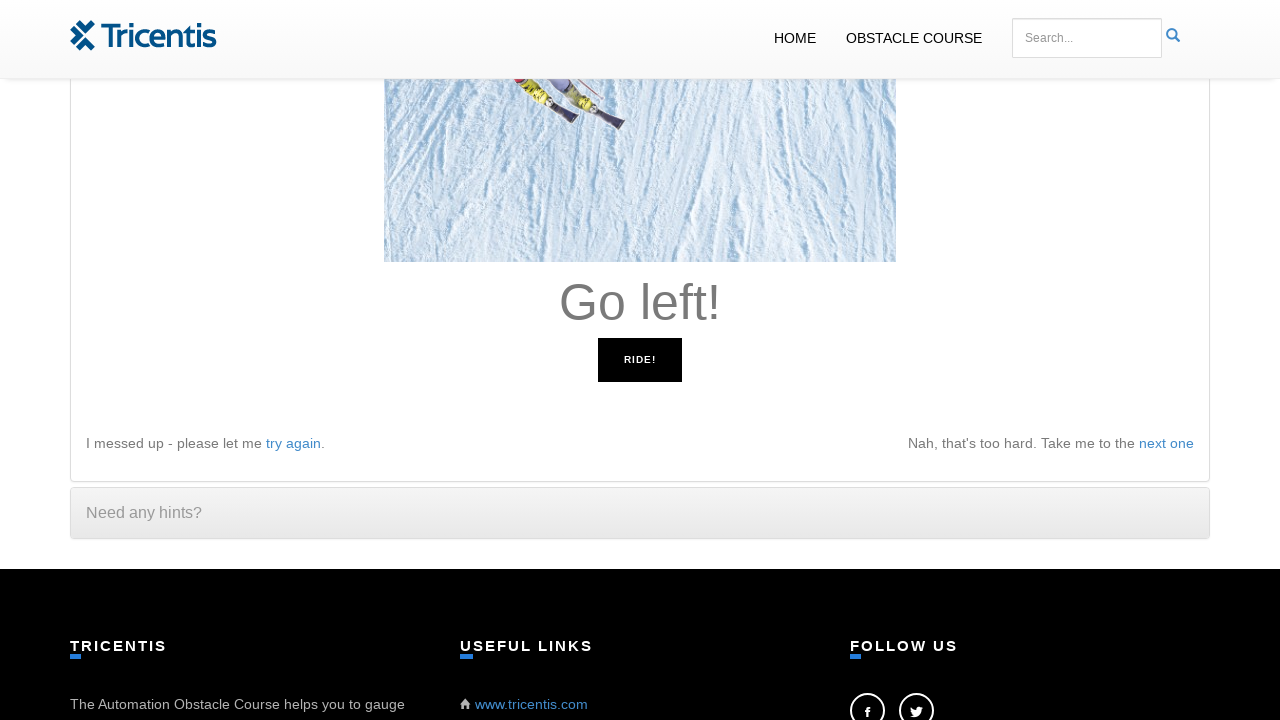

Pressed left arrow key
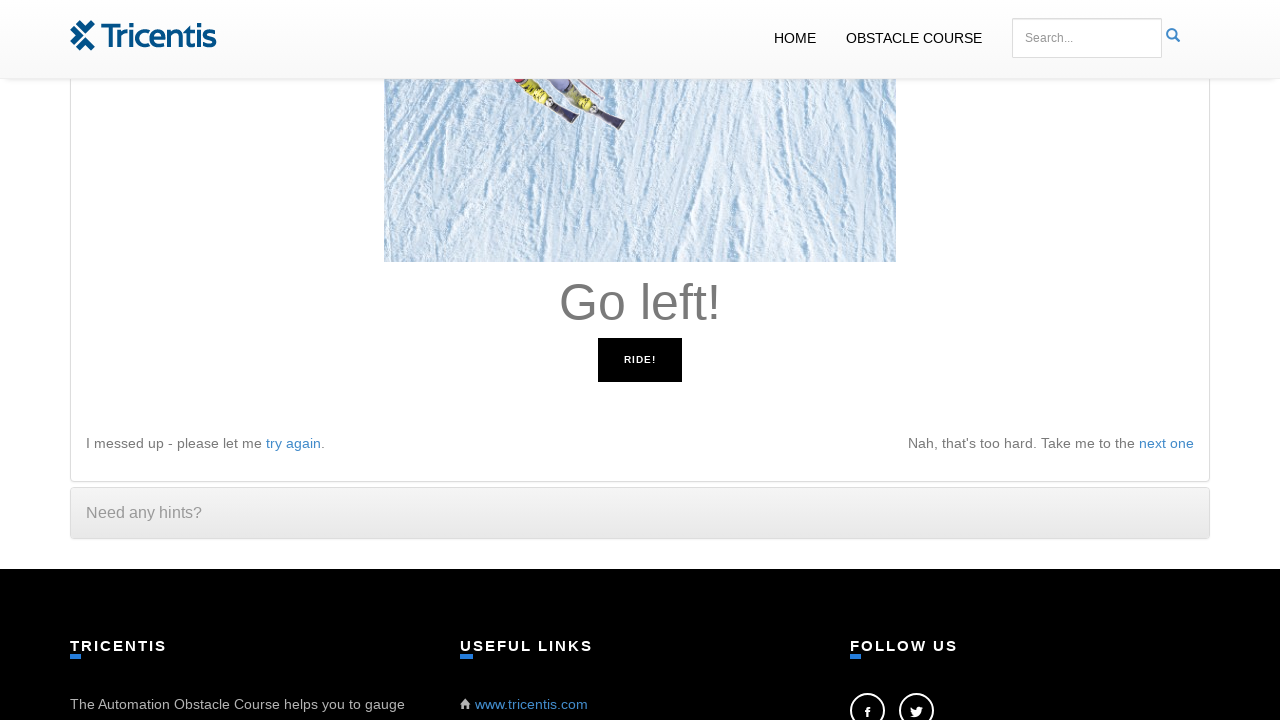

Waited 100ms before next instruction
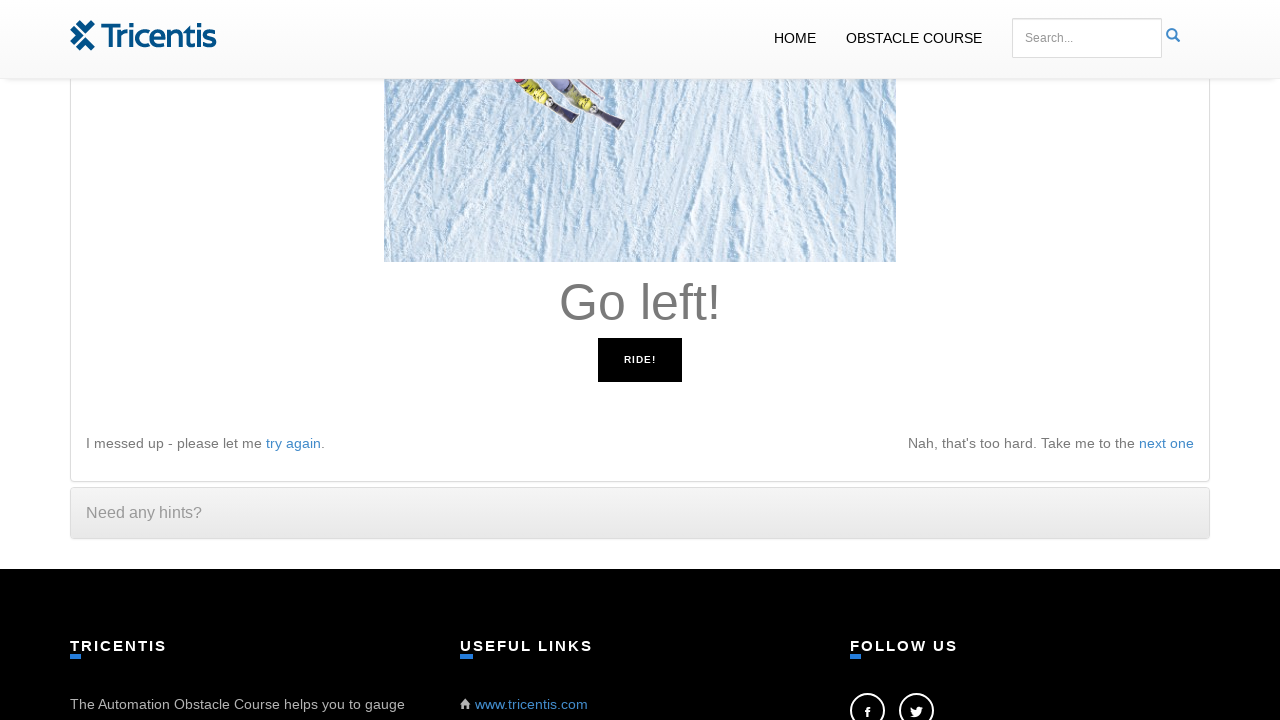

Read instruction: 'Go left!'
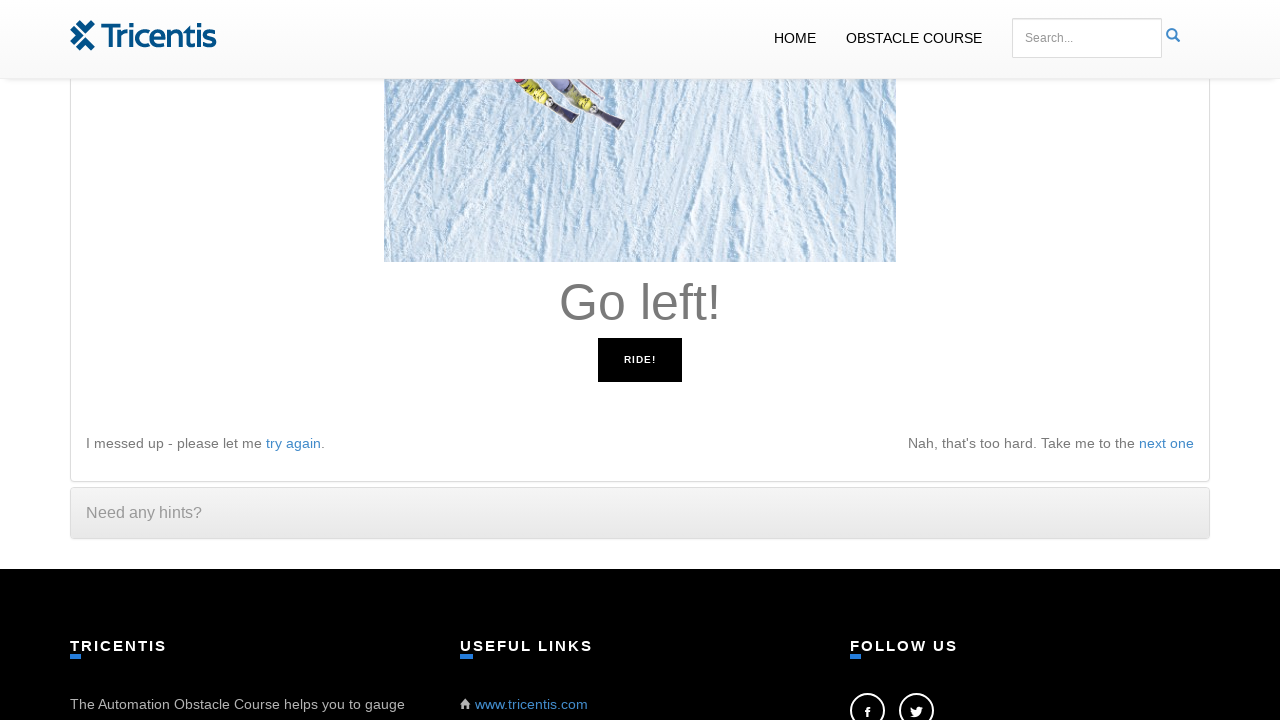

Pressed left arrow key
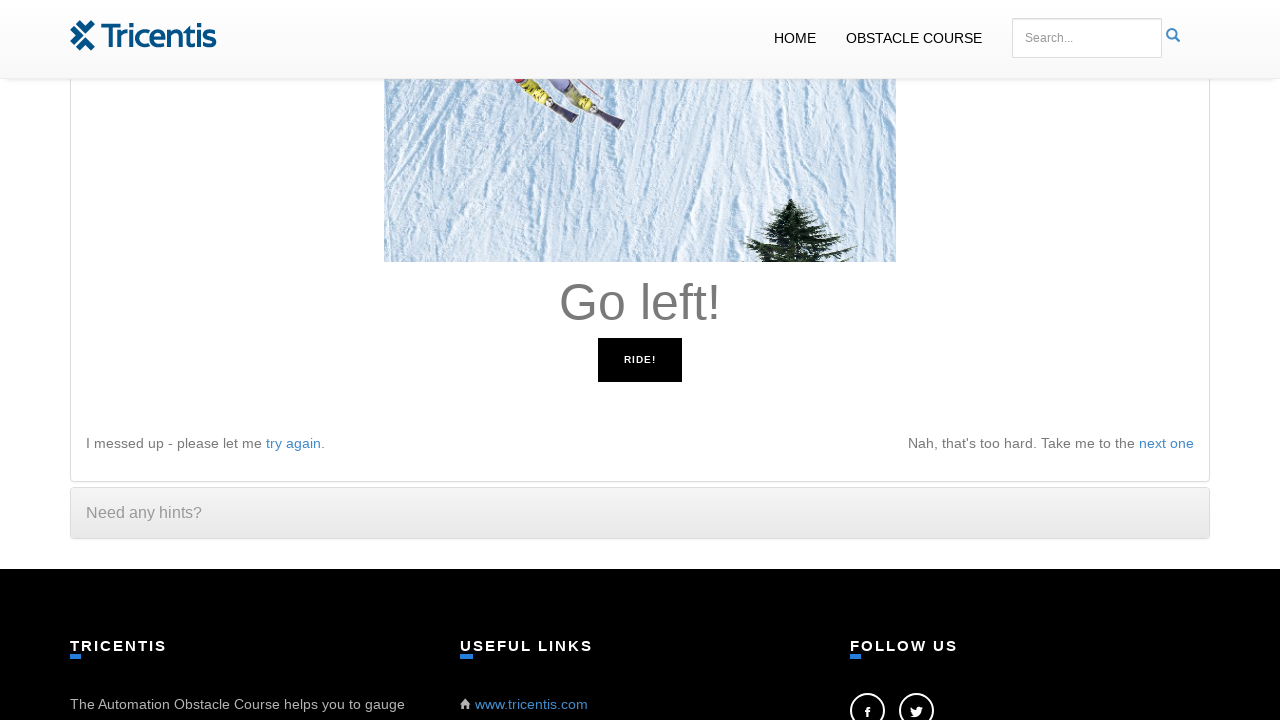

Waited 100ms before next instruction
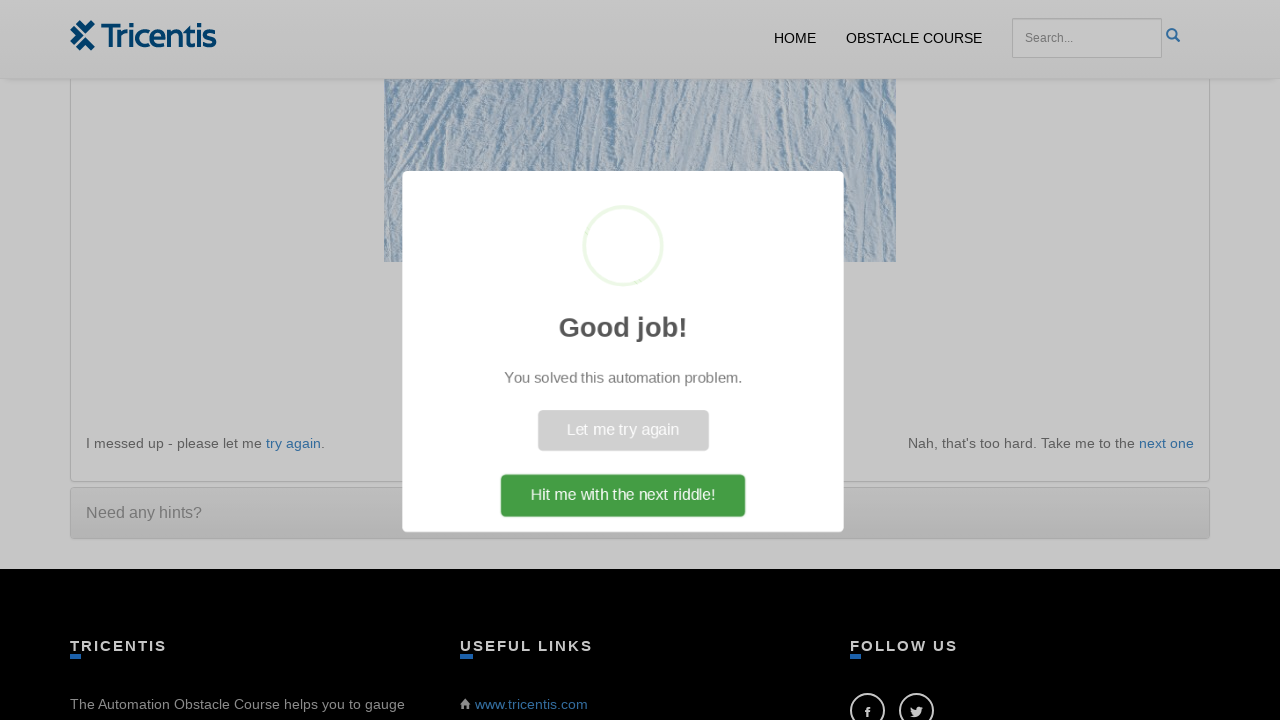

Read instruction: 'You did it!'
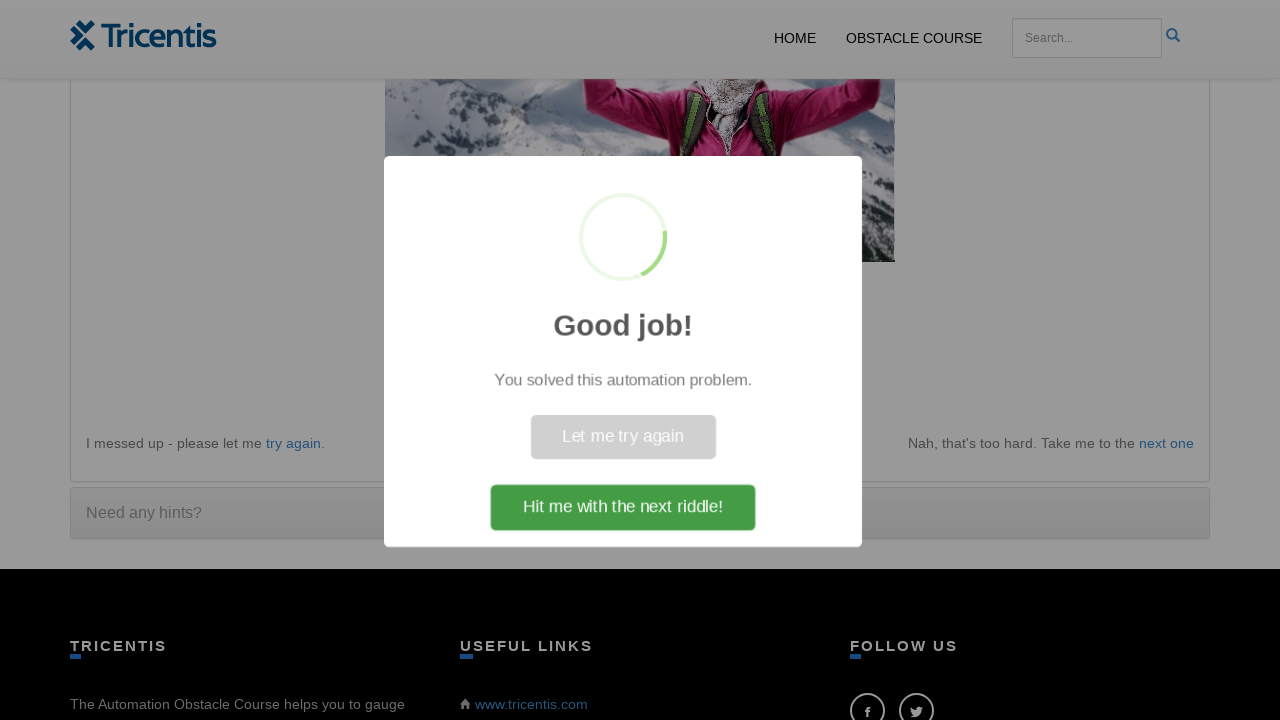

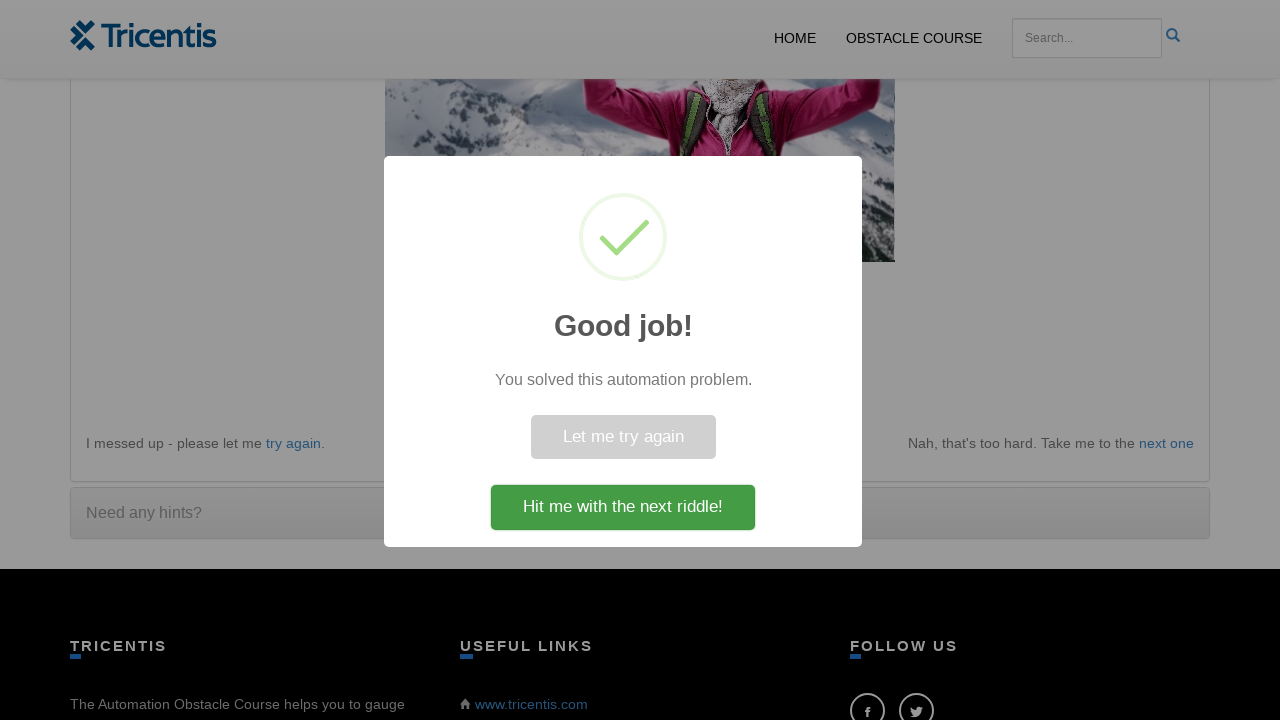